Tests filling a large form by entering the same text into all input fields and clicking the submit button

Starting URL: http://suninjuly.github.io/huge_form.html

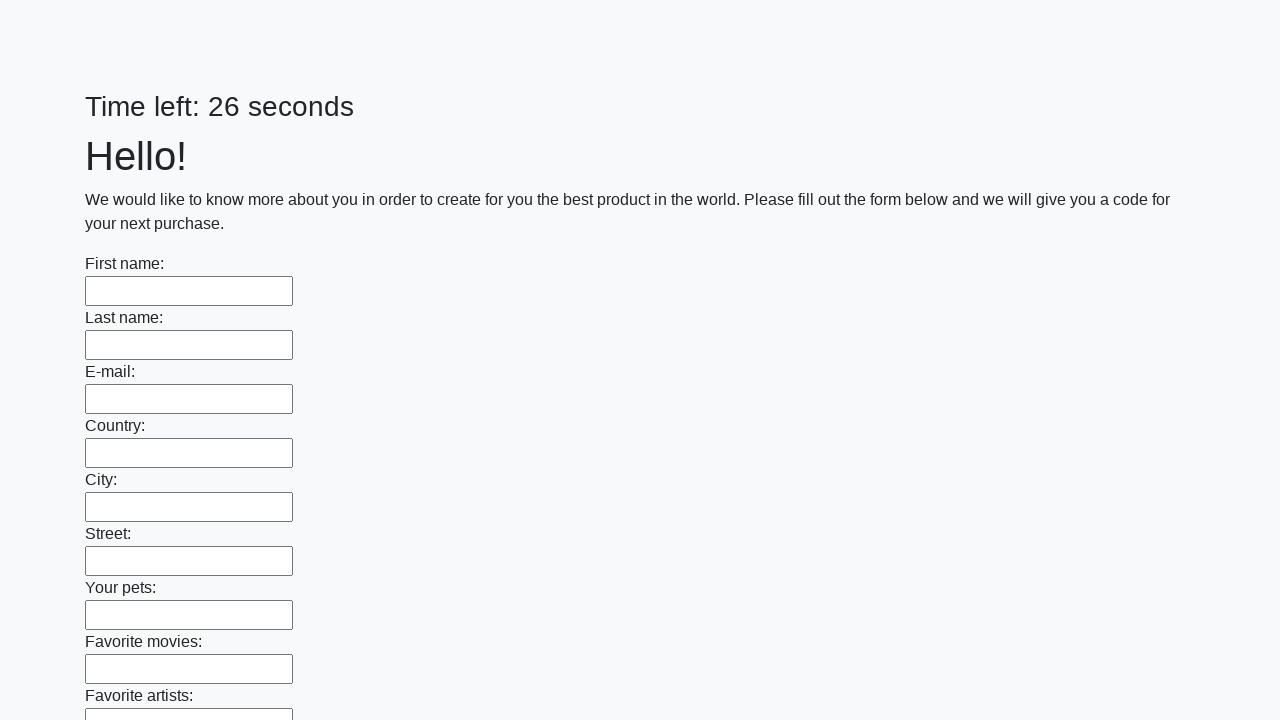

Navigated to huge form page
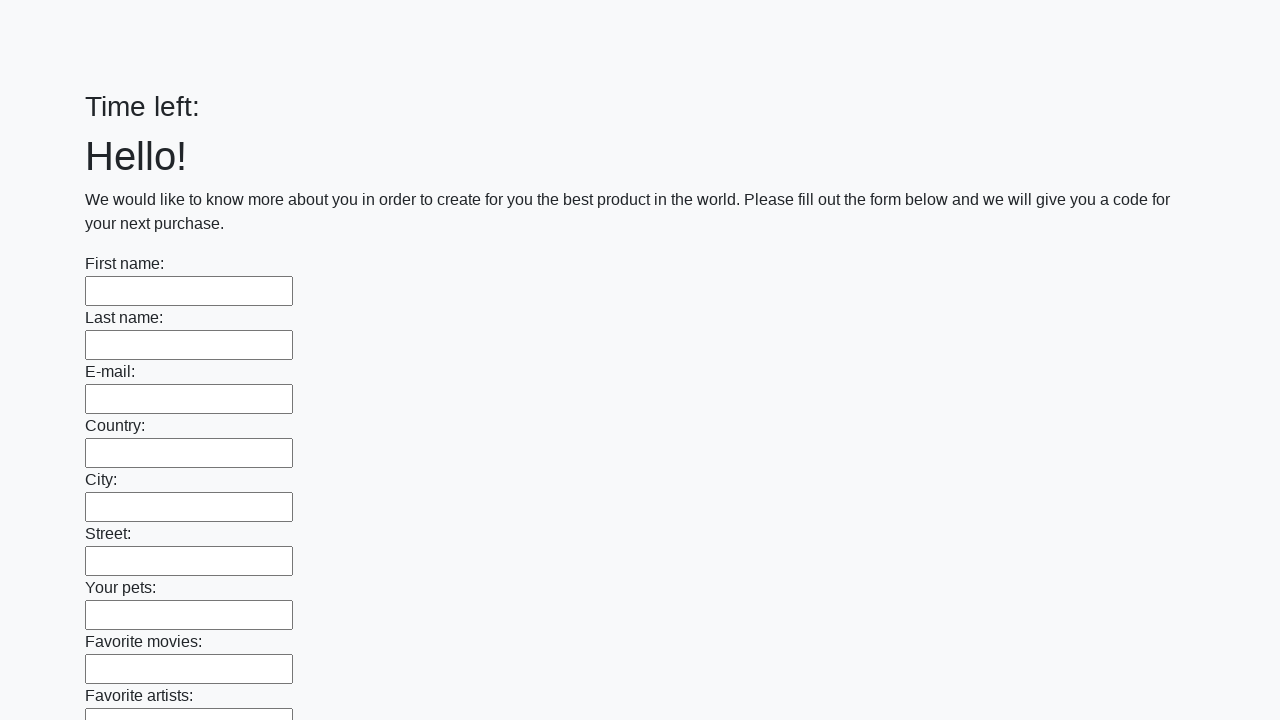

Filled input field with 'My favorite answer' on input >> nth=0
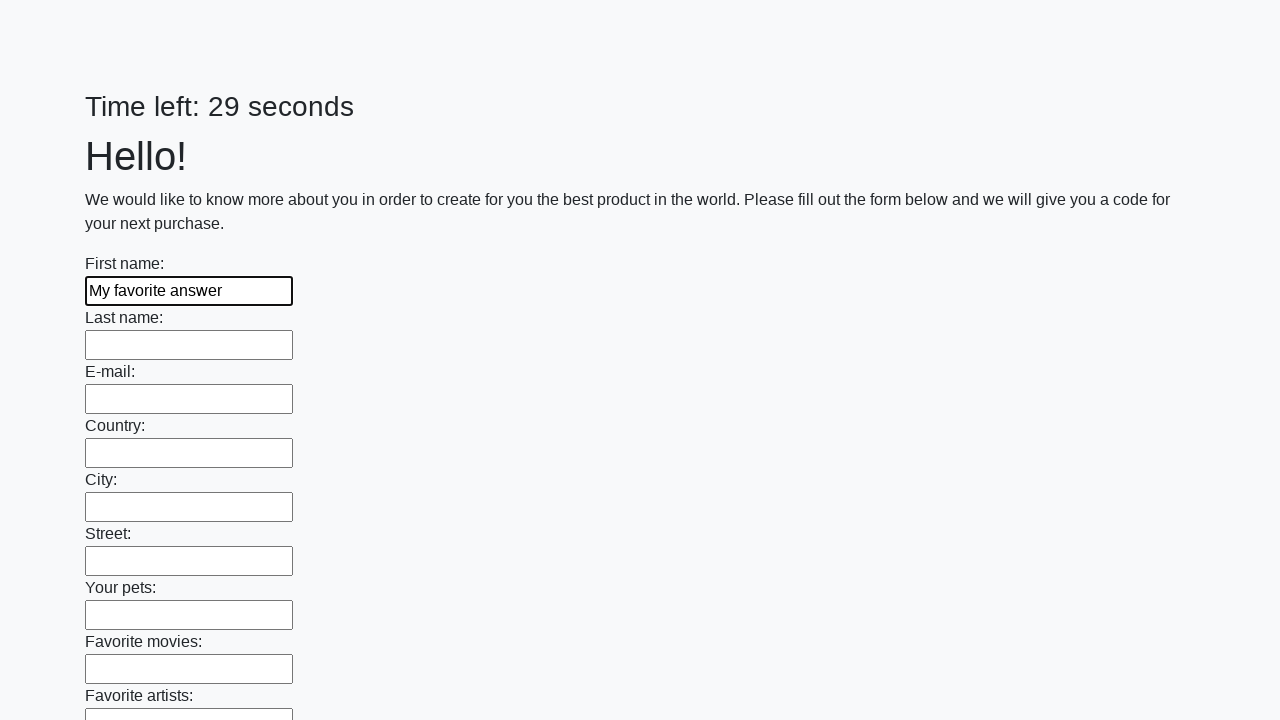

Filled input field with 'My favorite answer' on input >> nth=1
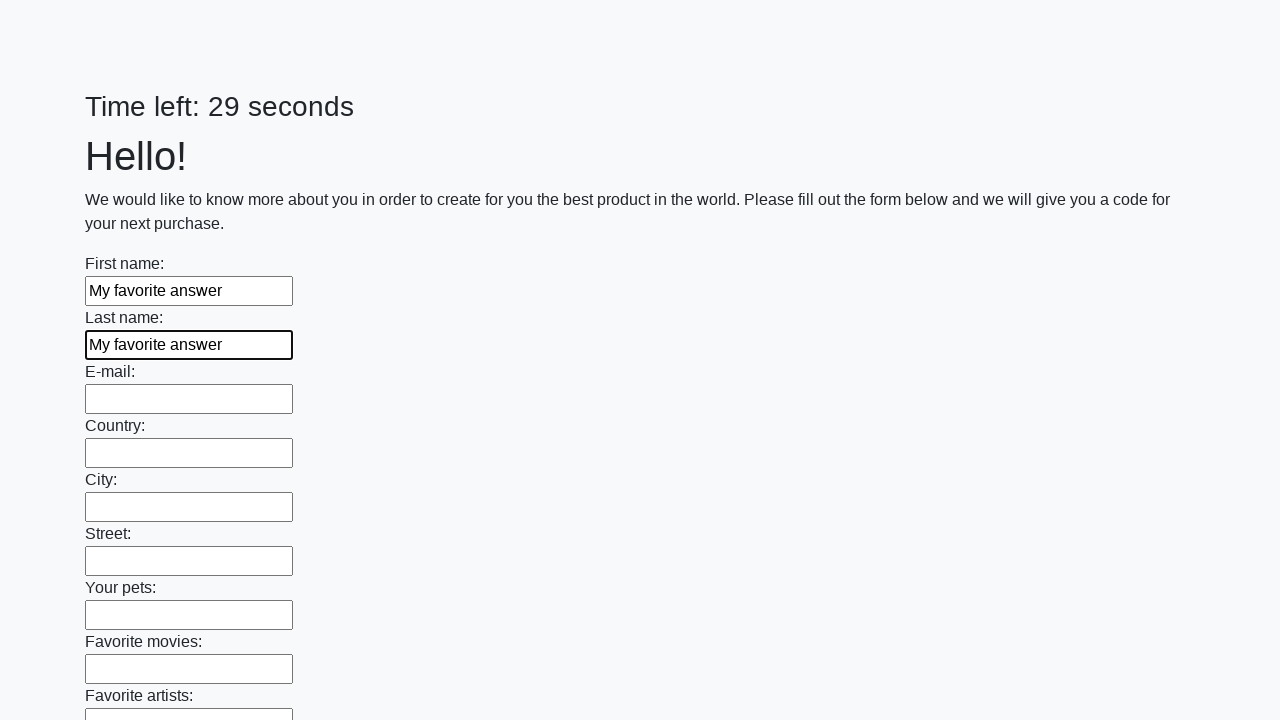

Filled input field with 'My favorite answer' on input >> nth=2
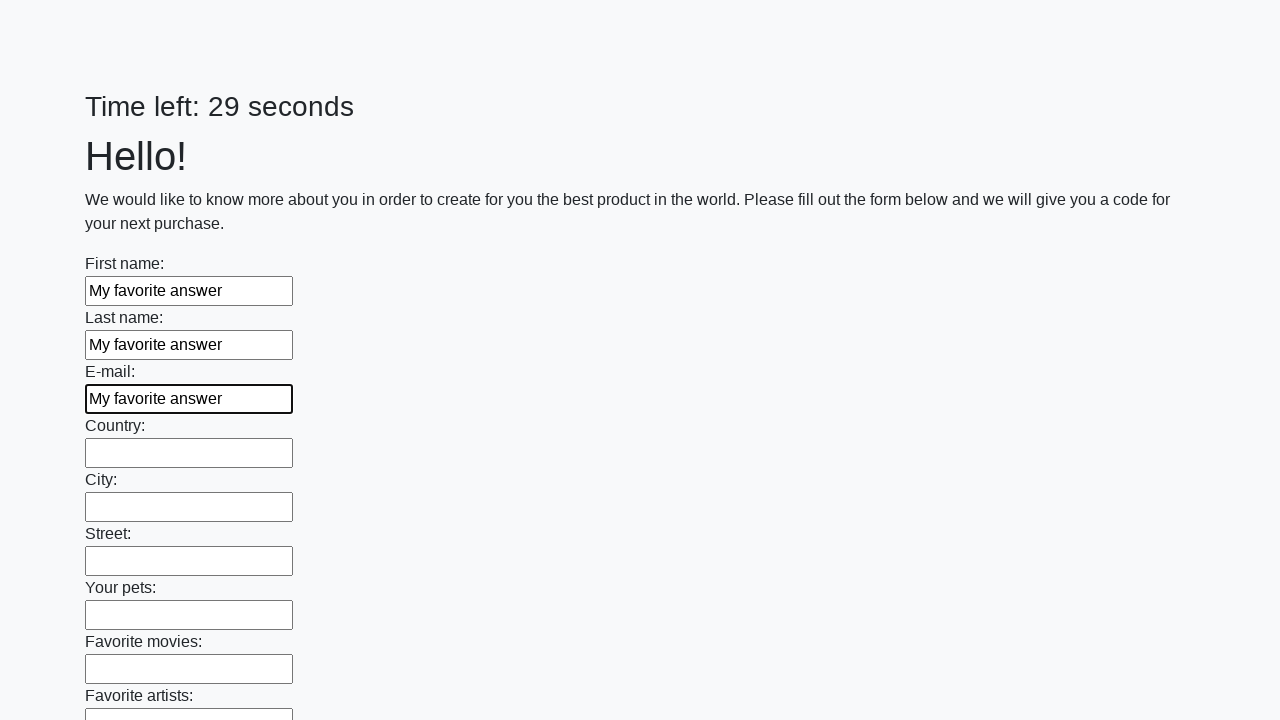

Filled input field with 'My favorite answer' on input >> nth=3
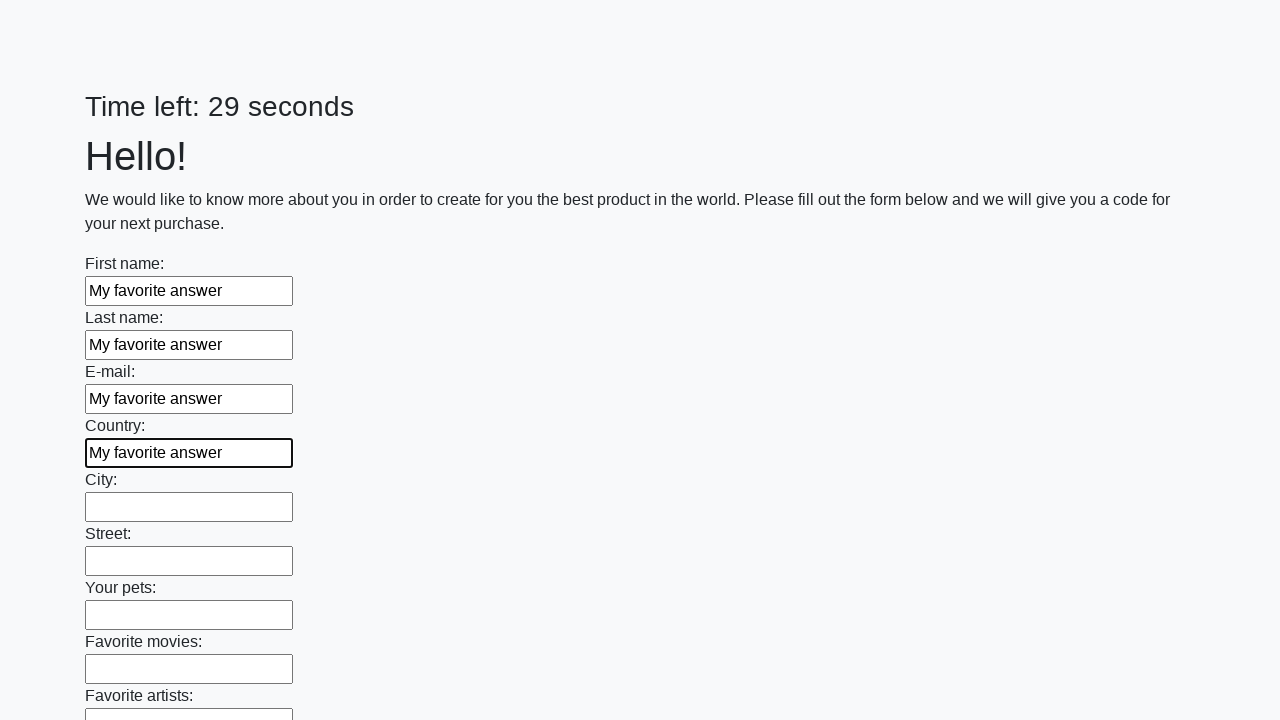

Filled input field with 'My favorite answer' on input >> nth=4
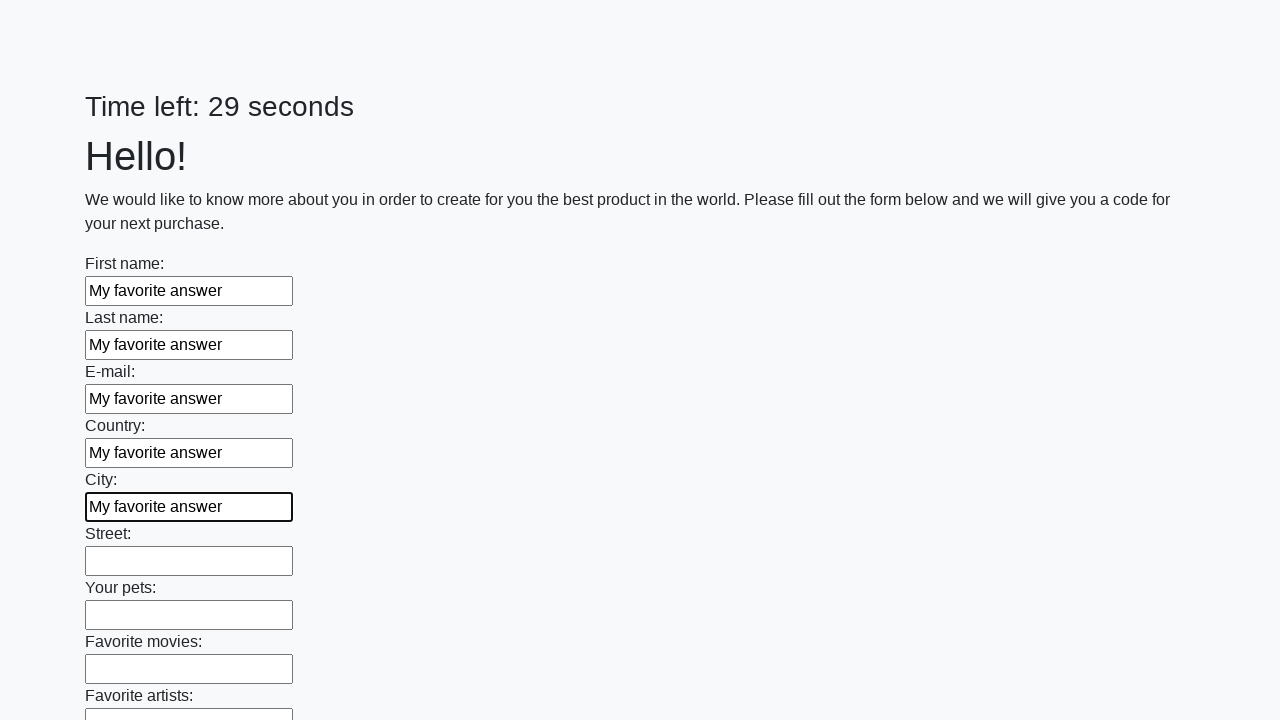

Filled input field with 'My favorite answer' on input >> nth=5
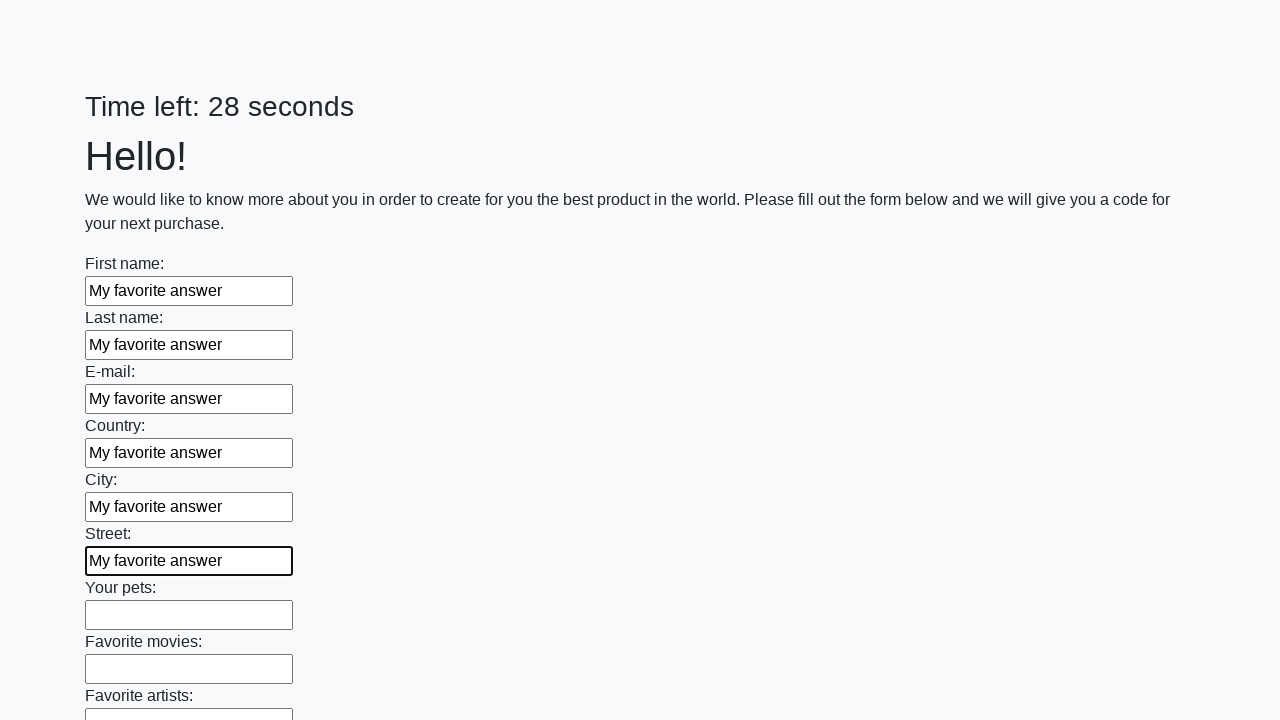

Filled input field with 'My favorite answer' on input >> nth=6
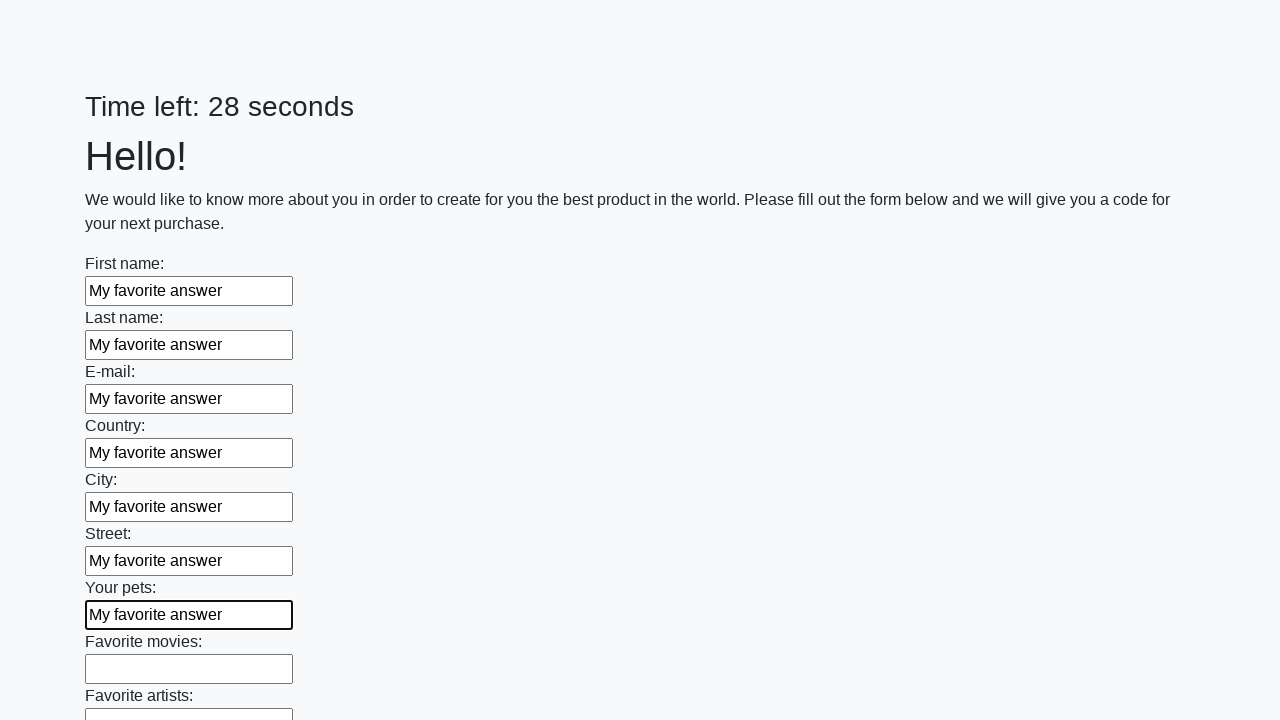

Filled input field with 'My favorite answer' on input >> nth=7
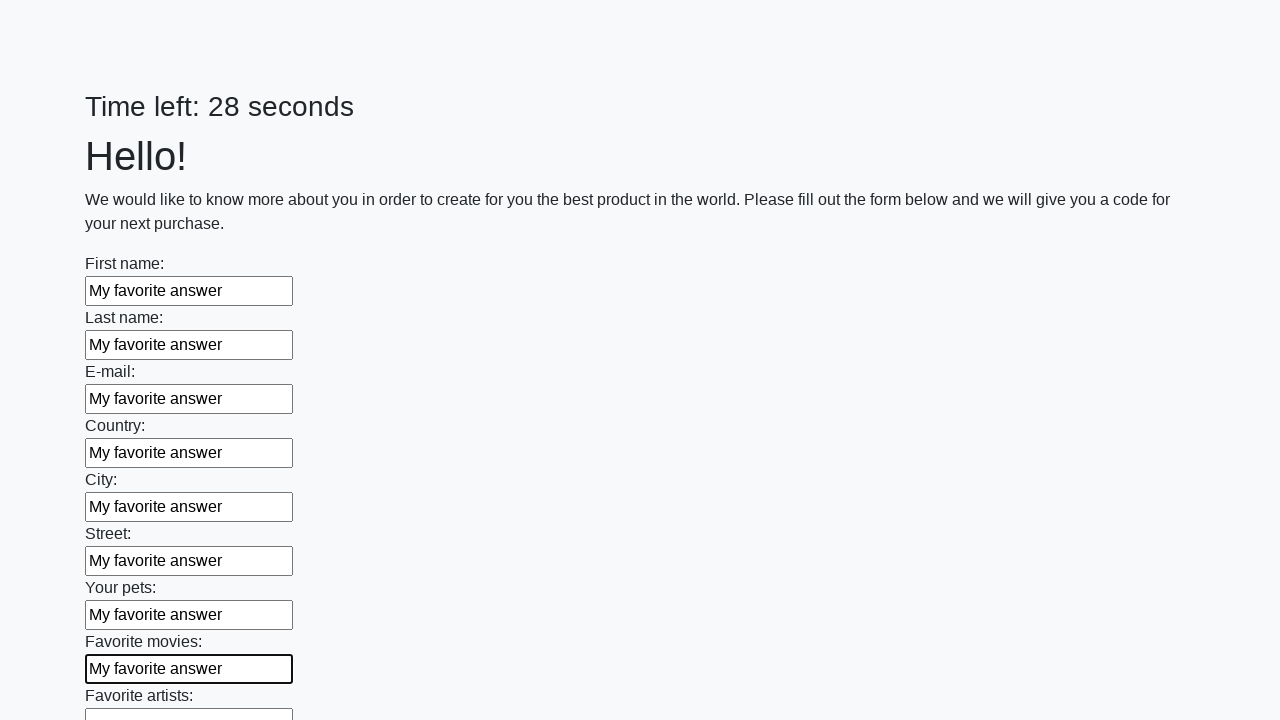

Filled input field with 'My favorite answer' on input >> nth=8
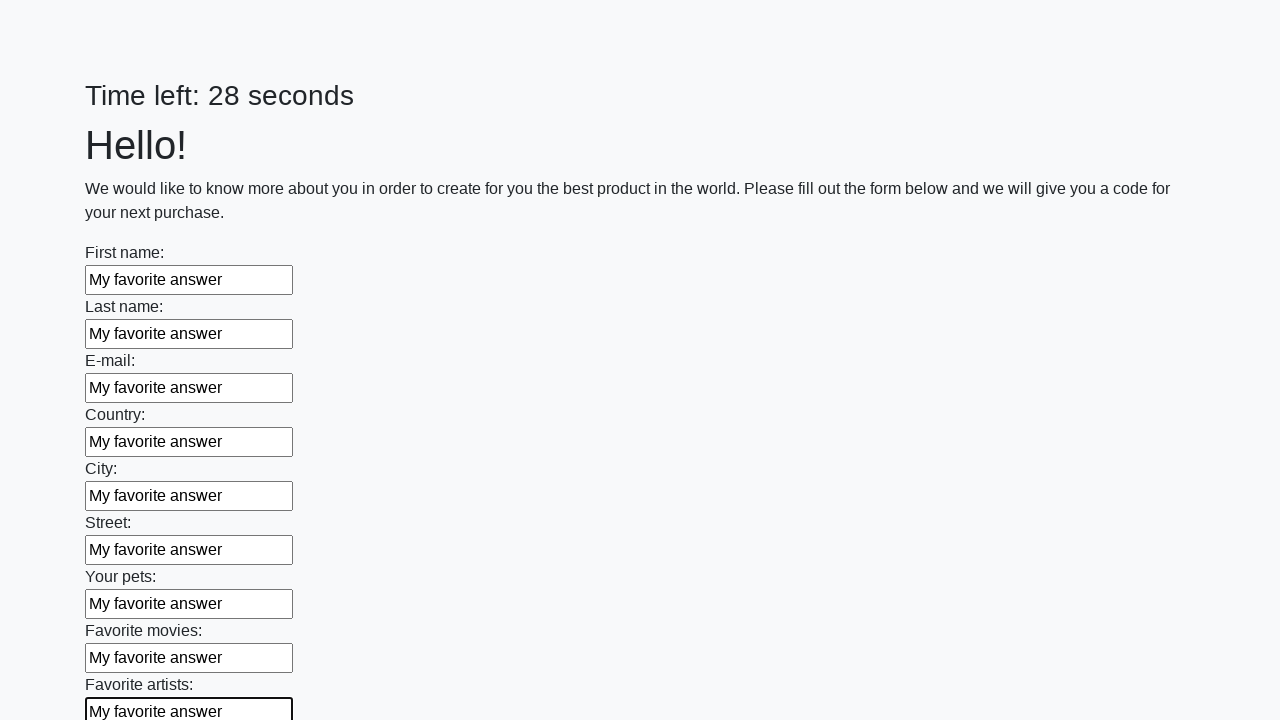

Filled input field with 'My favorite answer' on input >> nth=9
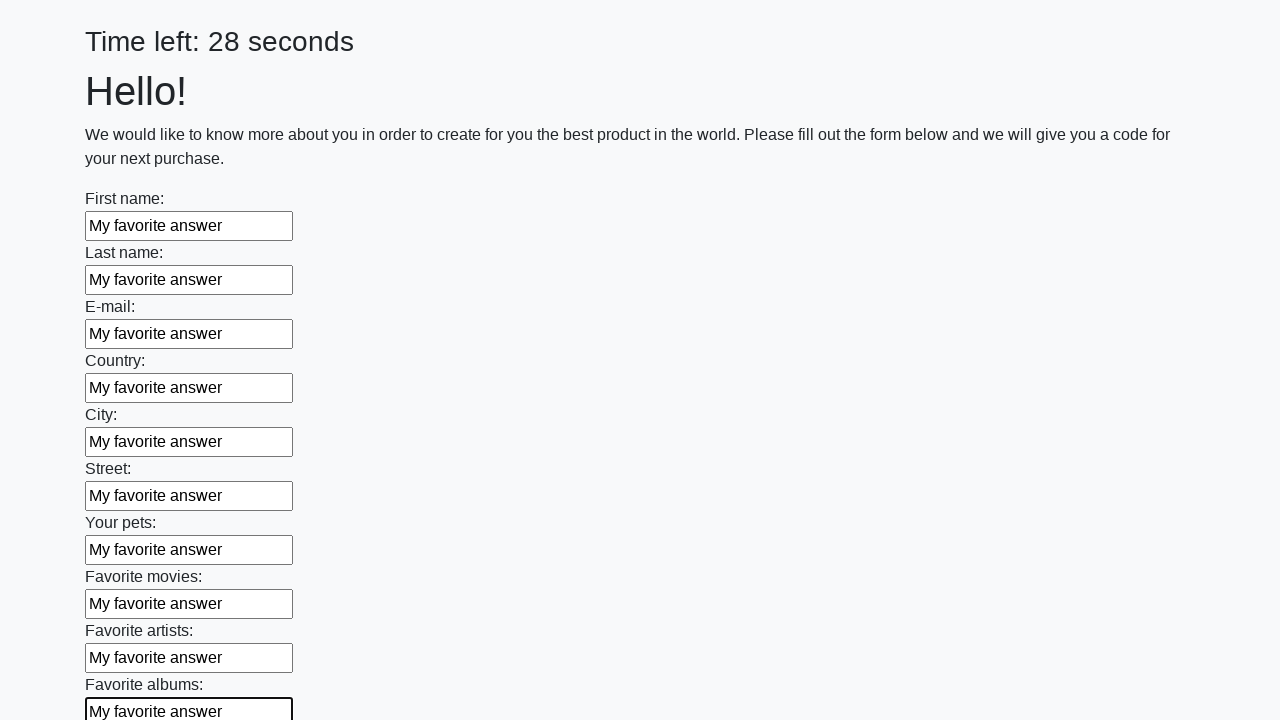

Filled input field with 'My favorite answer' on input >> nth=10
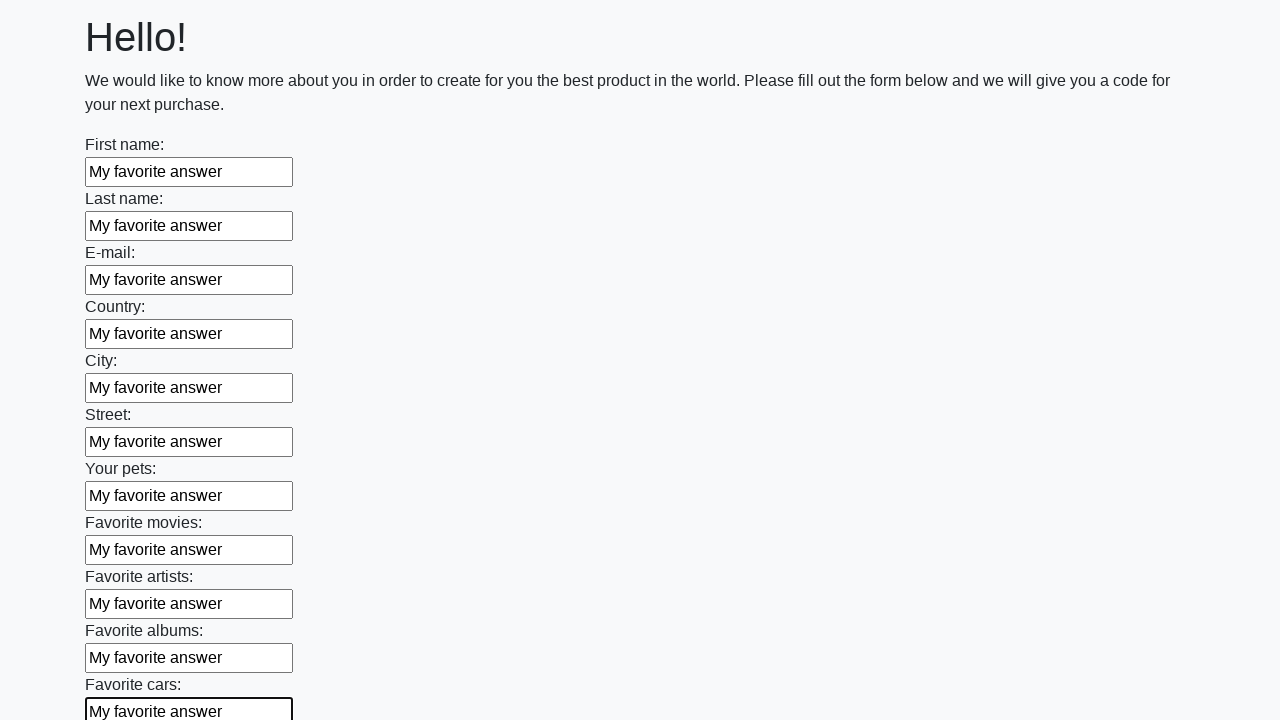

Filled input field with 'My favorite answer' on input >> nth=11
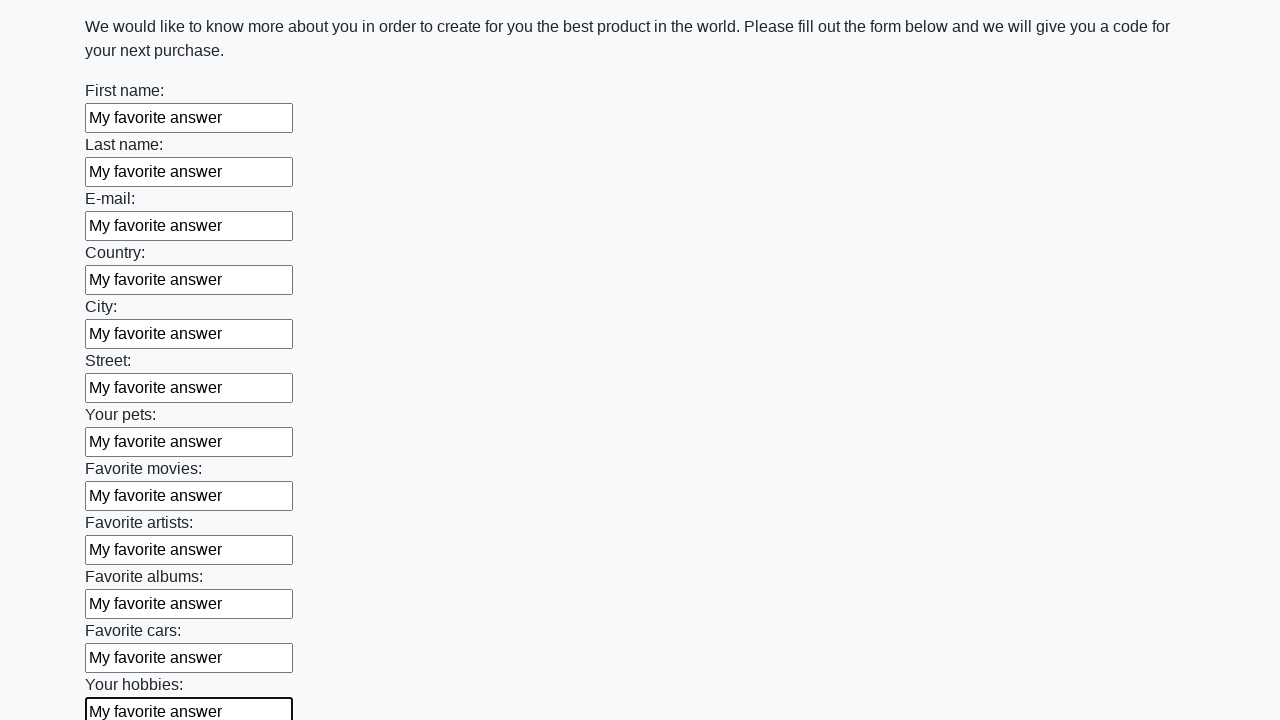

Filled input field with 'My favorite answer' on input >> nth=12
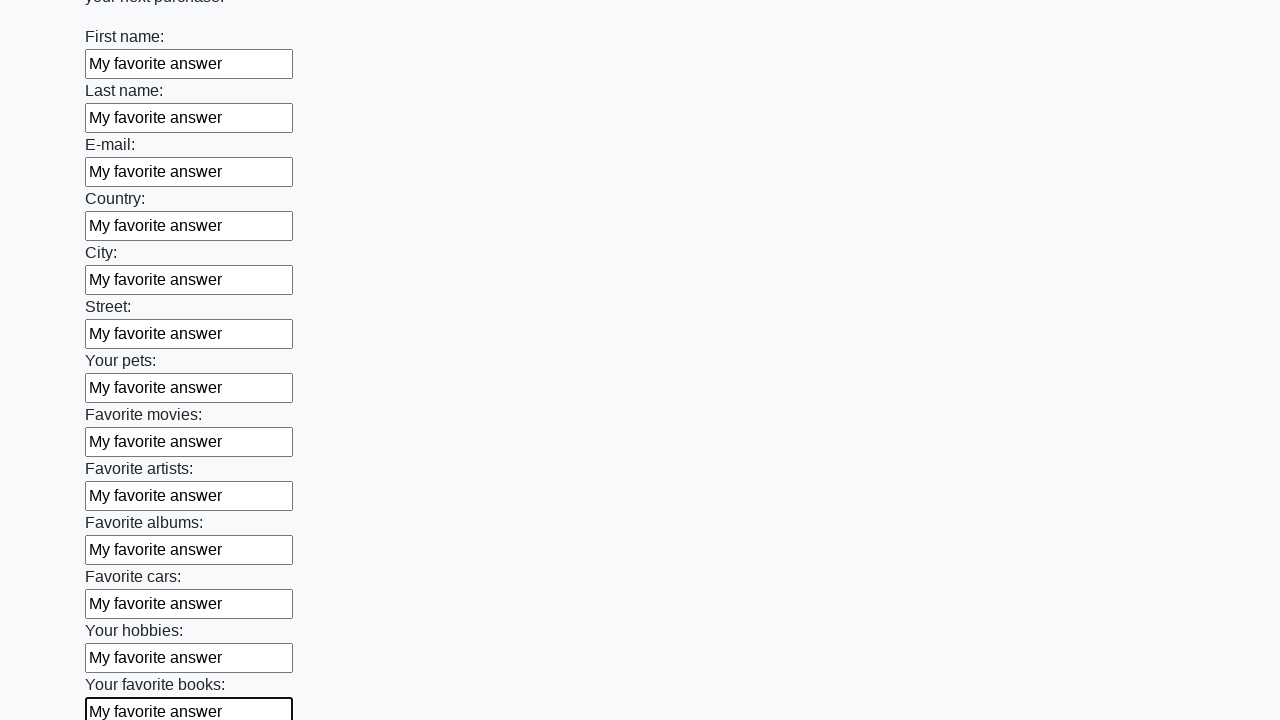

Filled input field with 'My favorite answer' on input >> nth=13
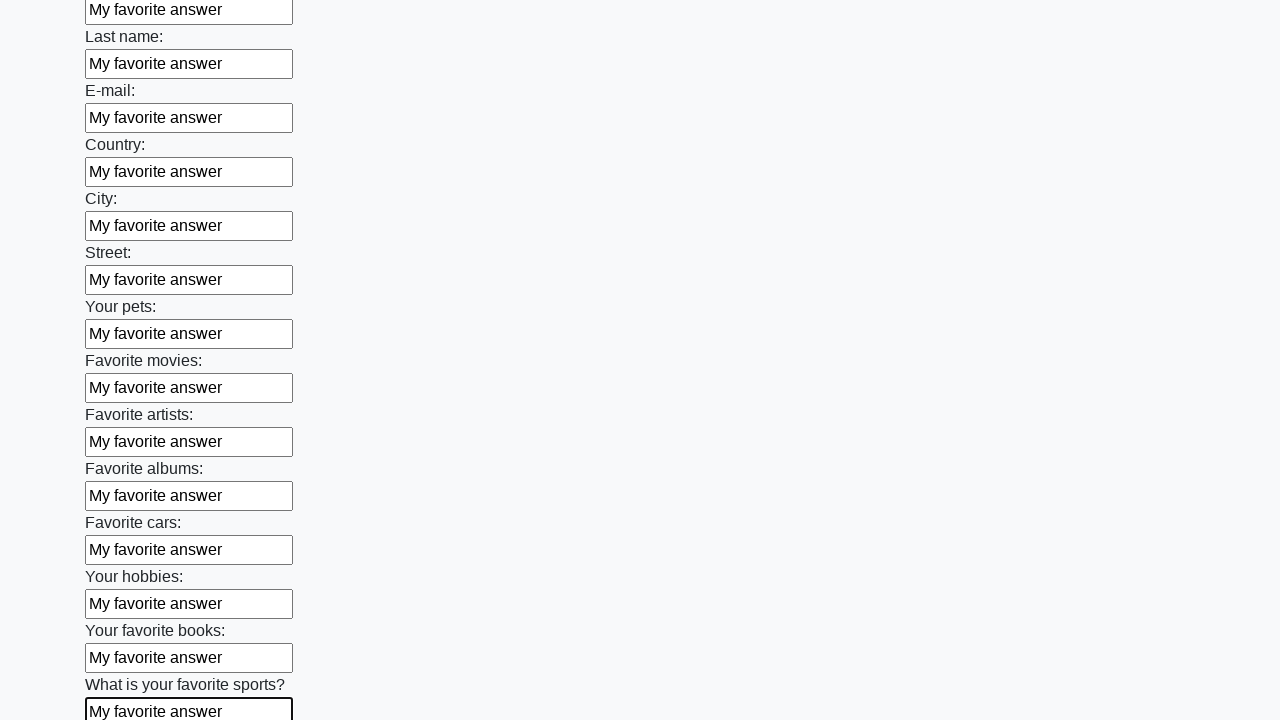

Filled input field with 'My favorite answer' on input >> nth=14
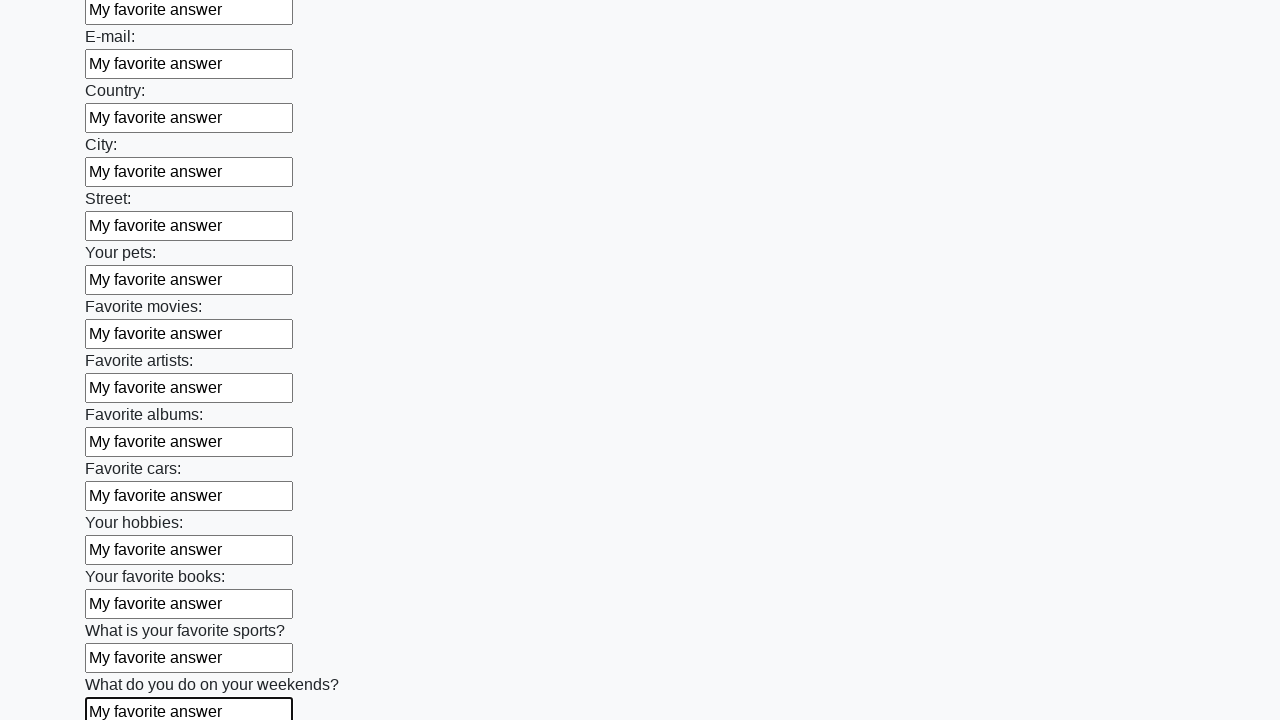

Filled input field with 'My favorite answer' on input >> nth=15
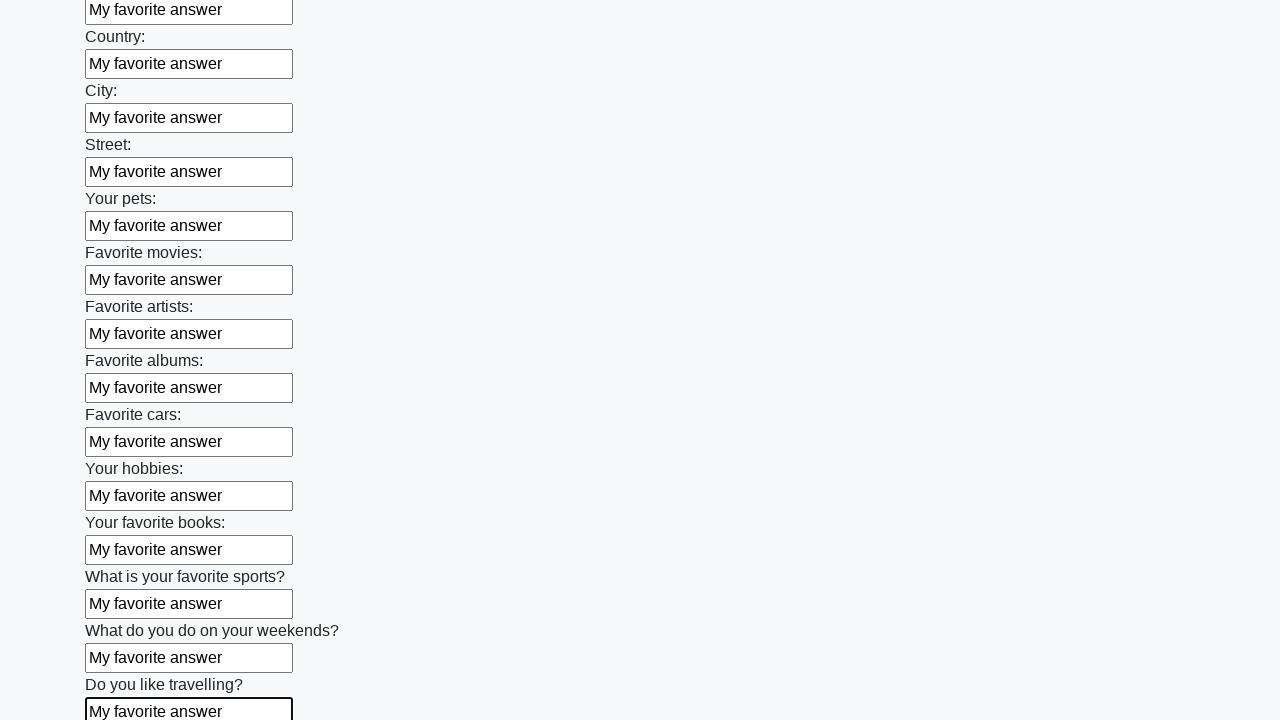

Filled input field with 'My favorite answer' on input >> nth=16
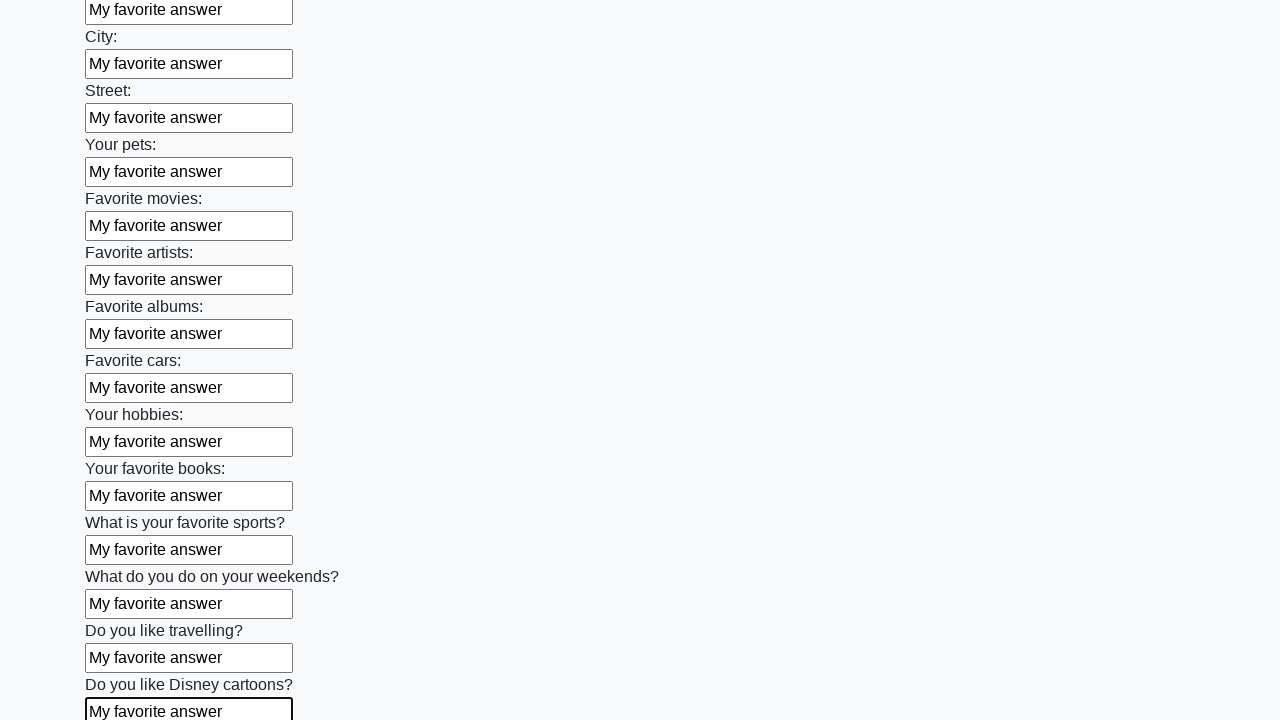

Filled input field with 'My favorite answer' on input >> nth=17
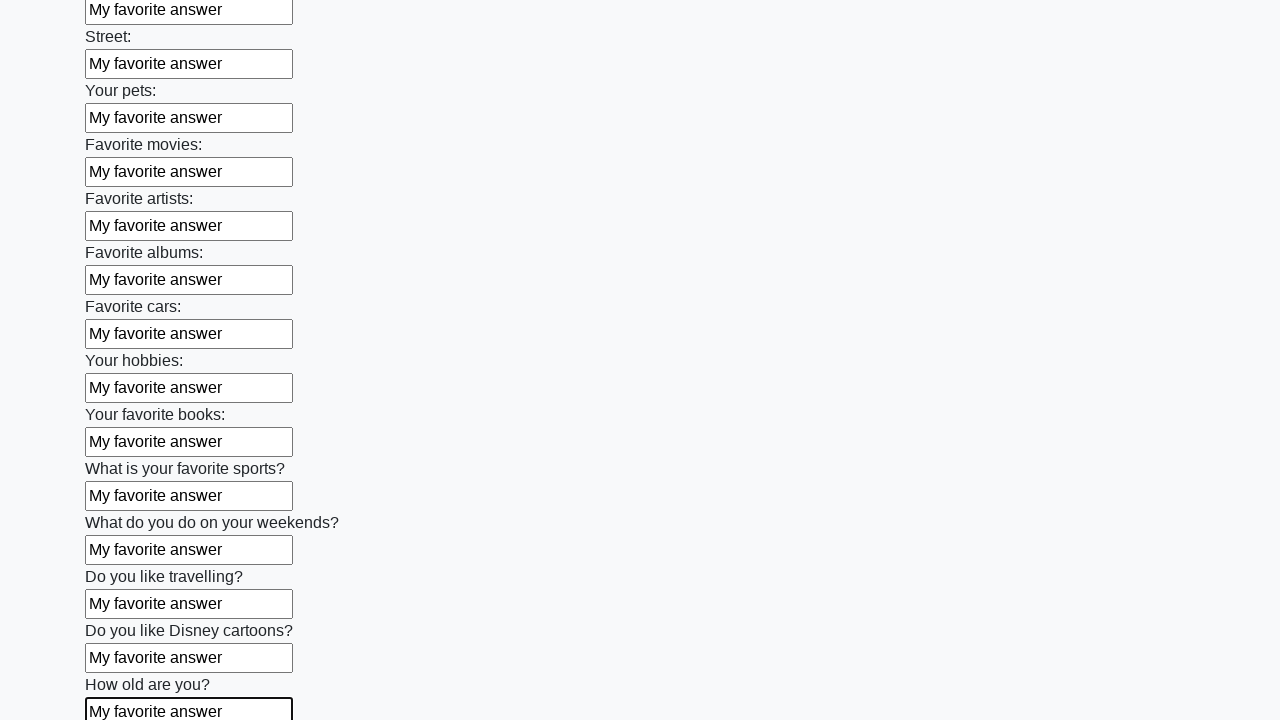

Filled input field with 'My favorite answer' on input >> nth=18
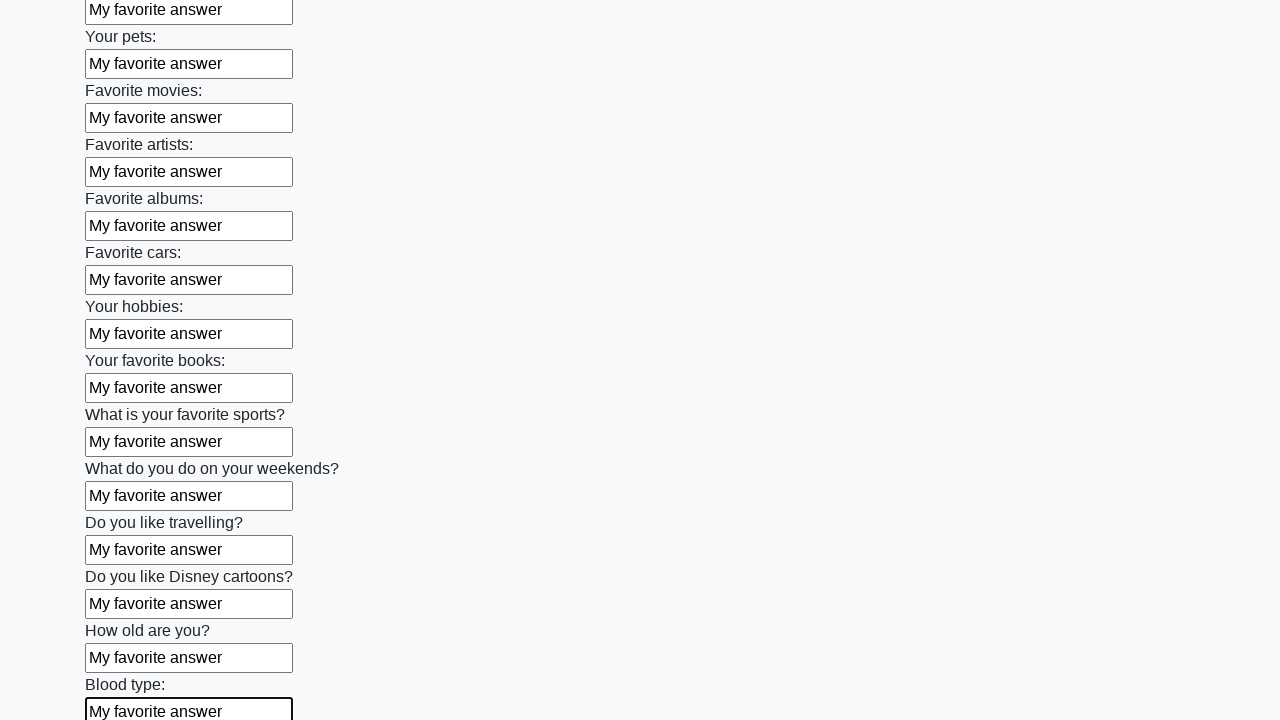

Filled input field with 'My favorite answer' on input >> nth=19
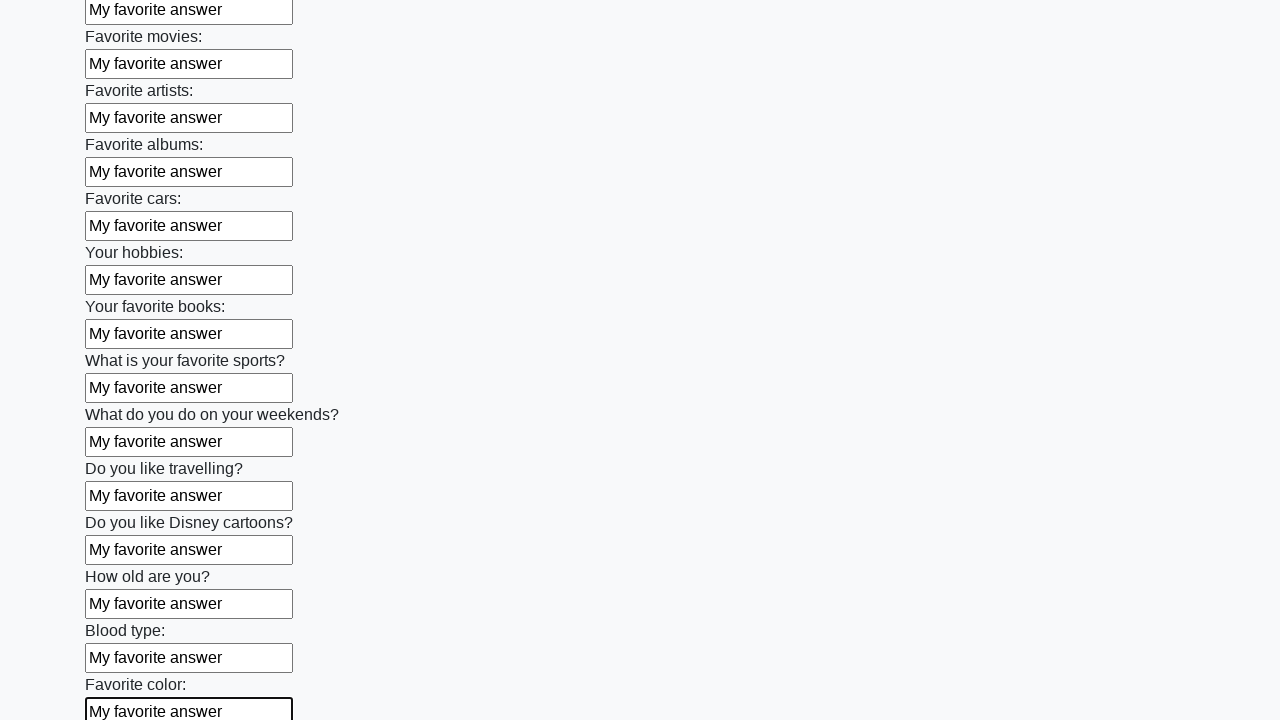

Filled input field with 'My favorite answer' on input >> nth=20
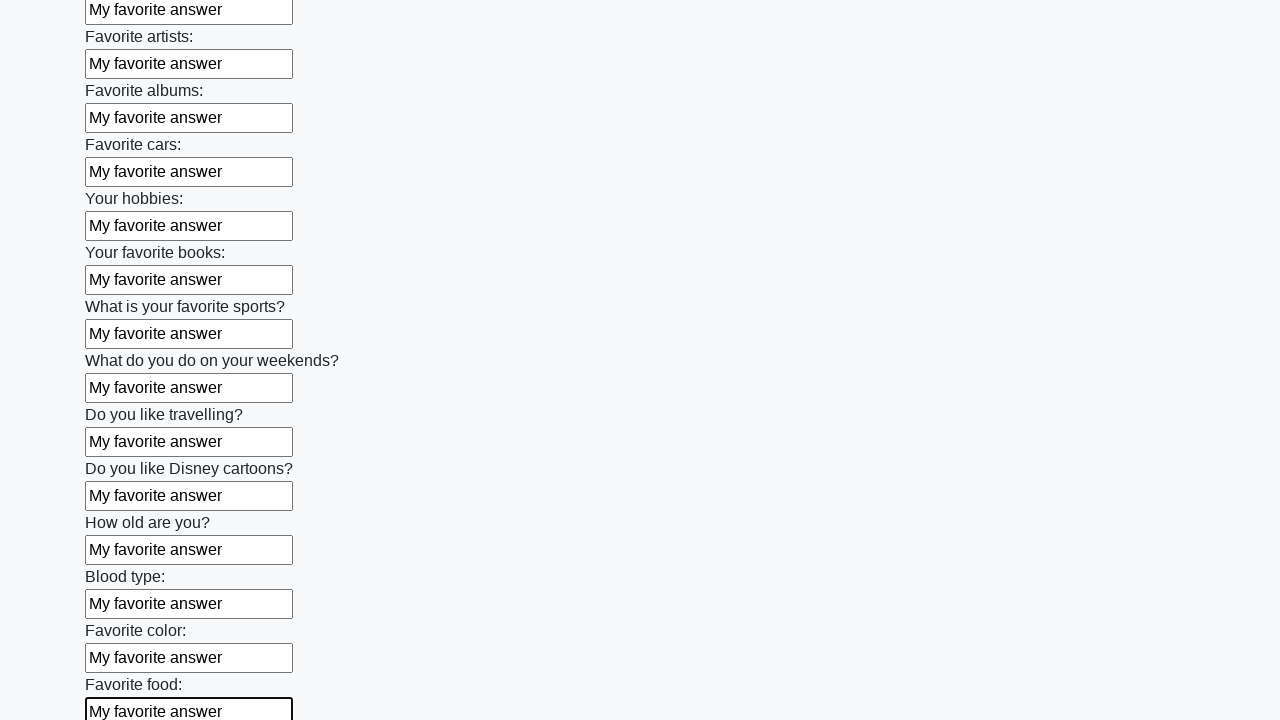

Filled input field with 'My favorite answer' on input >> nth=21
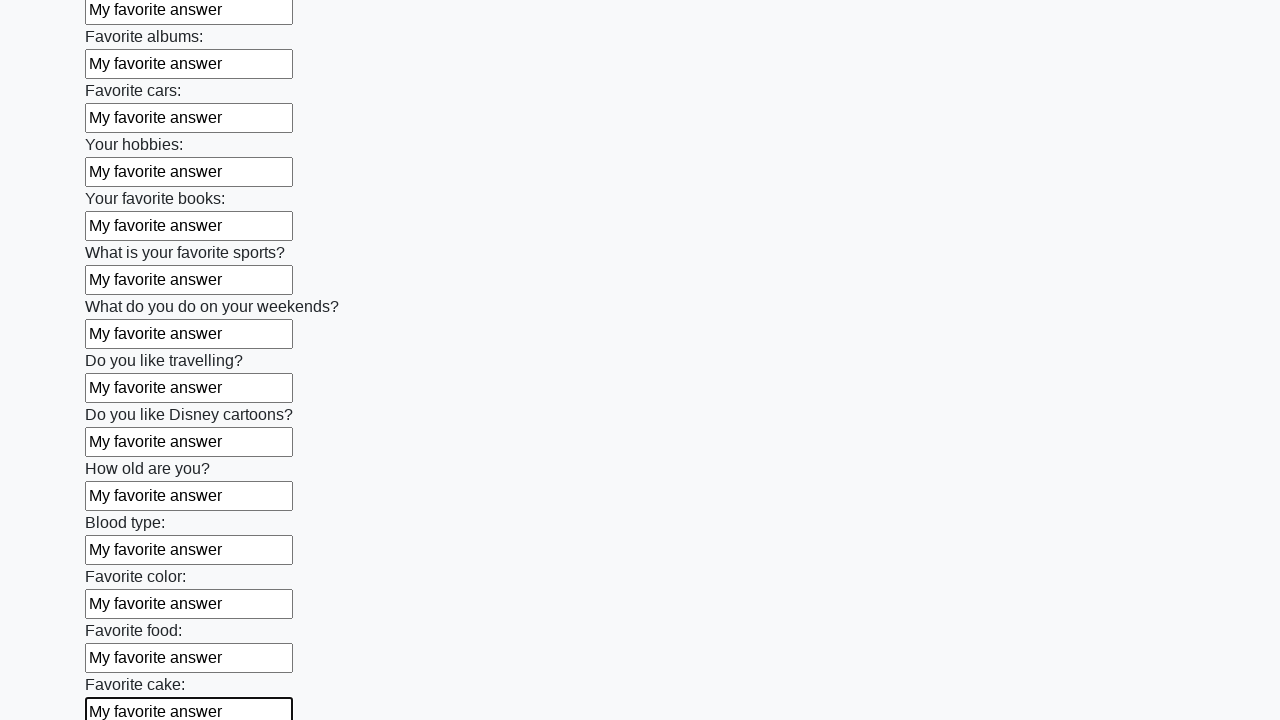

Filled input field with 'My favorite answer' on input >> nth=22
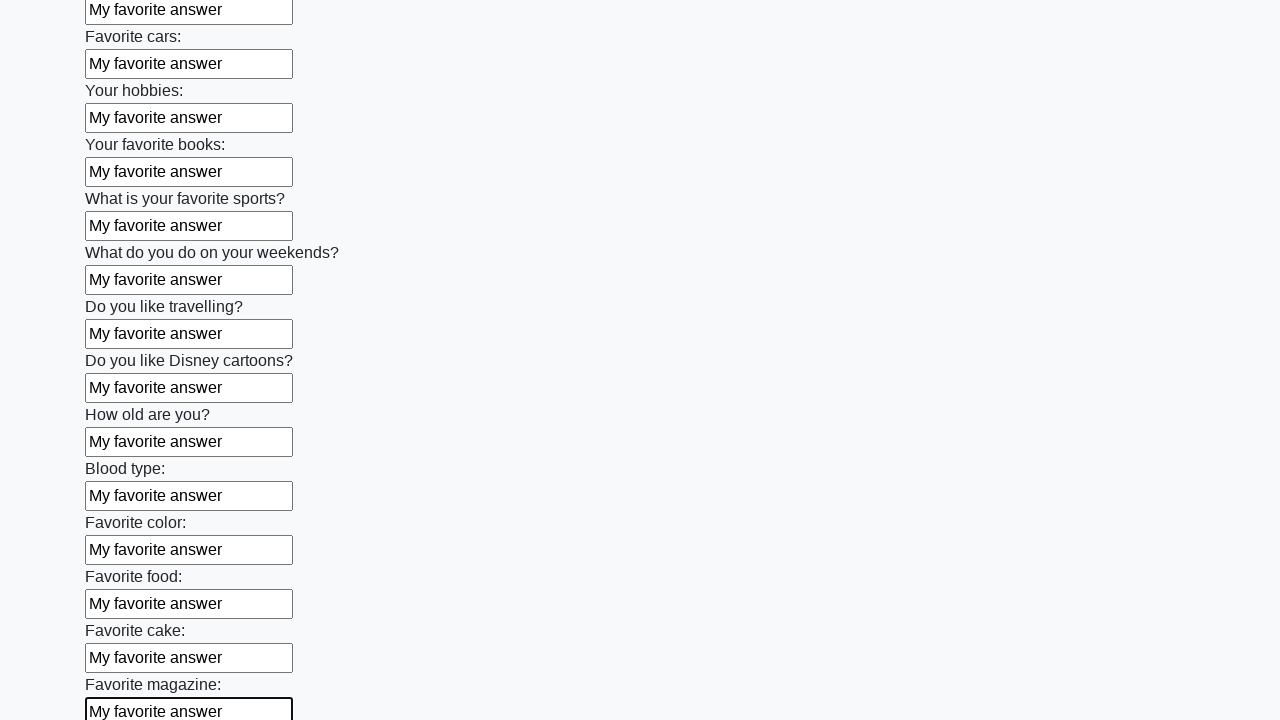

Filled input field with 'My favorite answer' on input >> nth=23
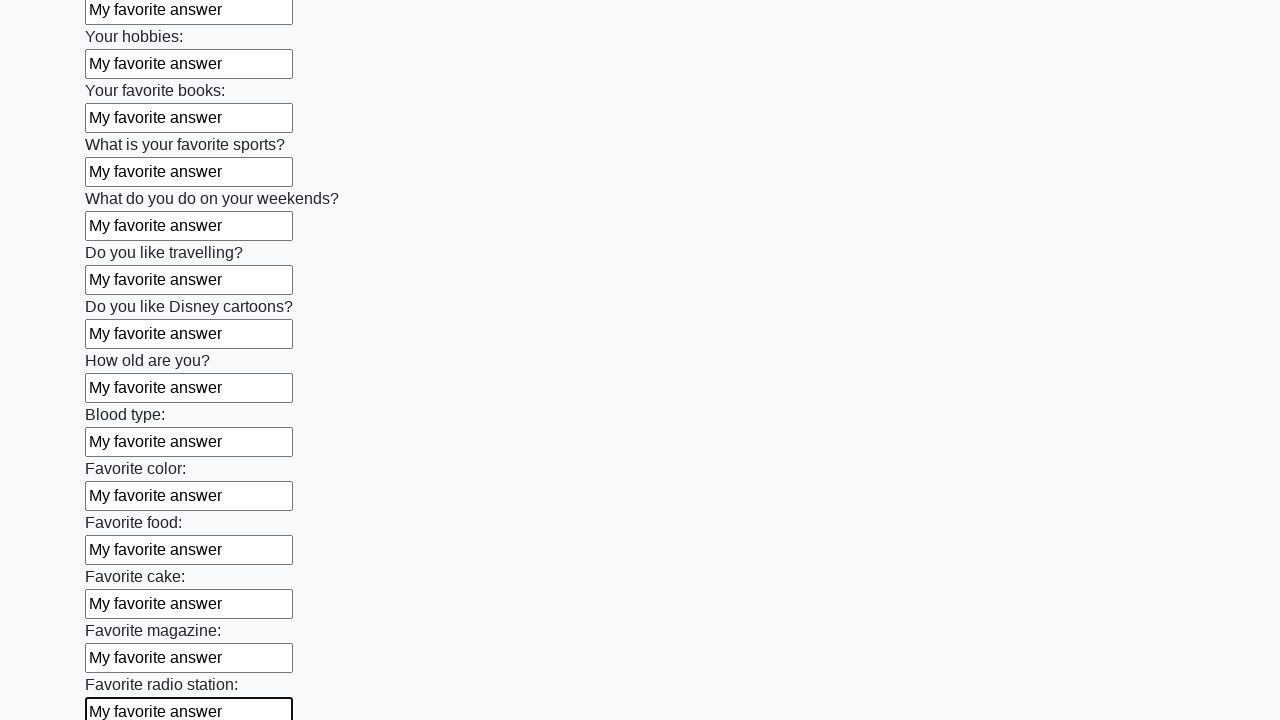

Filled input field with 'My favorite answer' on input >> nth=24
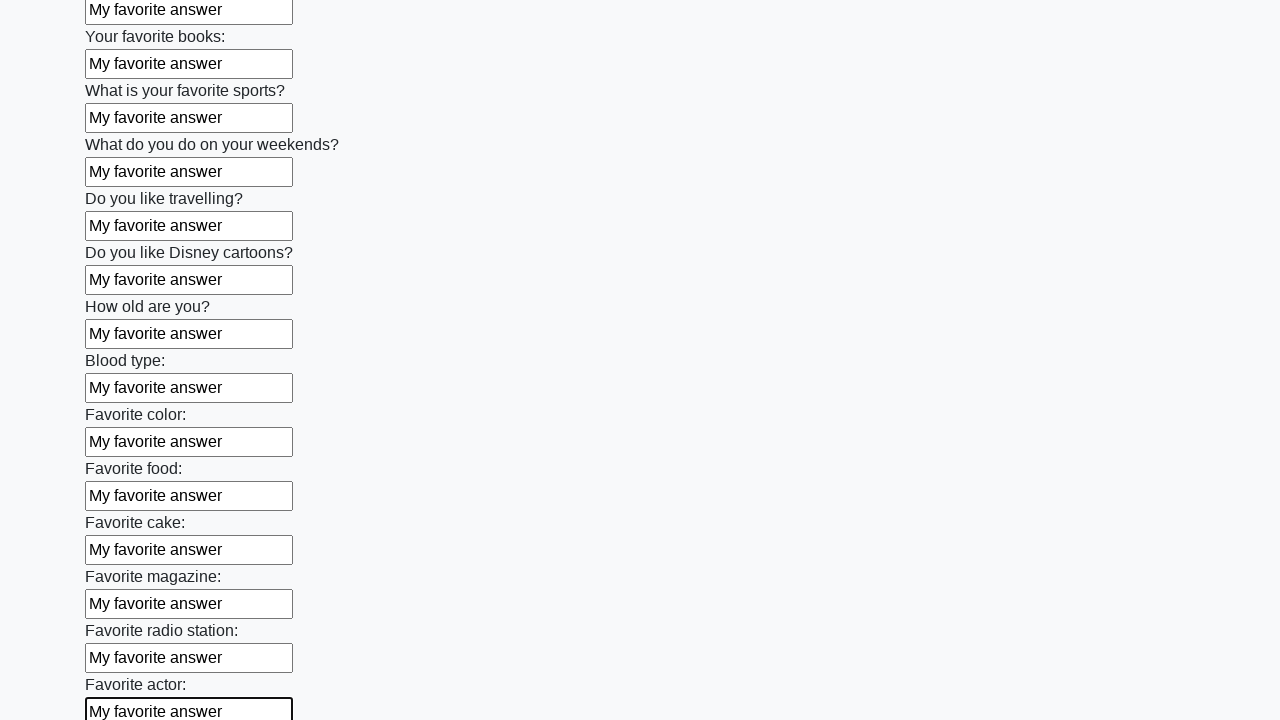

Filled input field with 'My favorite answer' on input >> nth=25
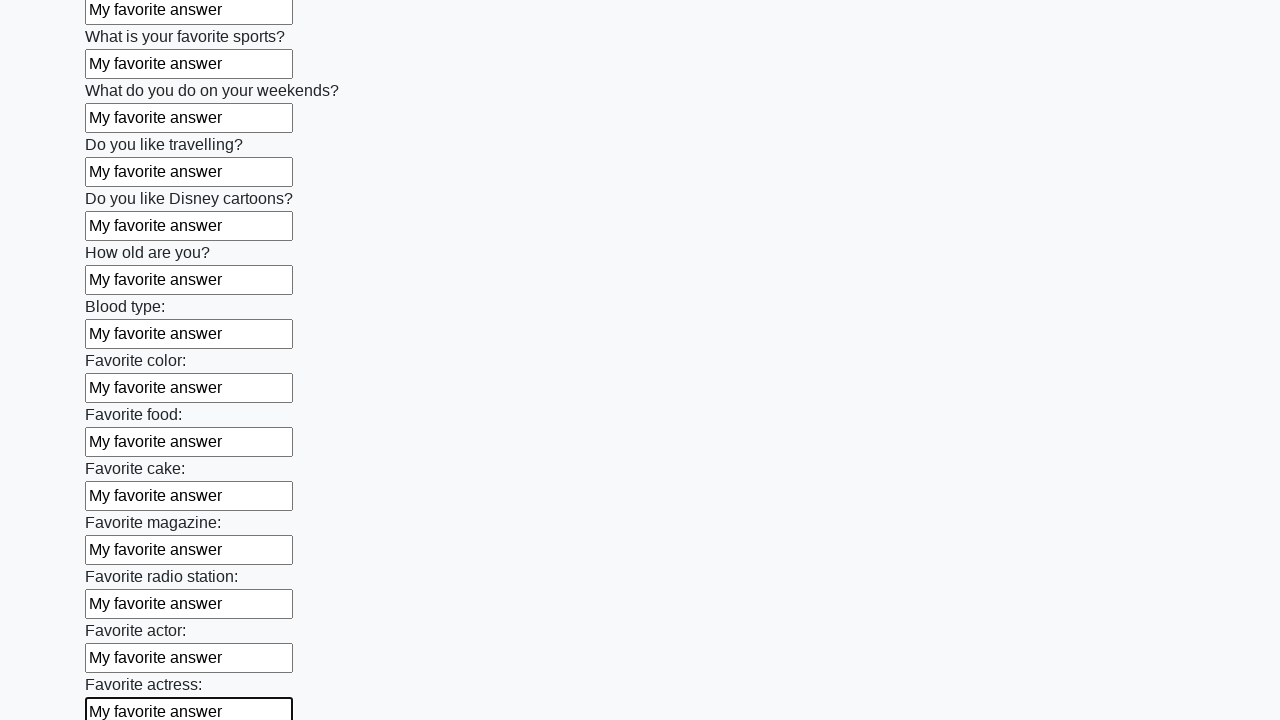

Filled input field with 'My favorite answer' on input >> nth=26
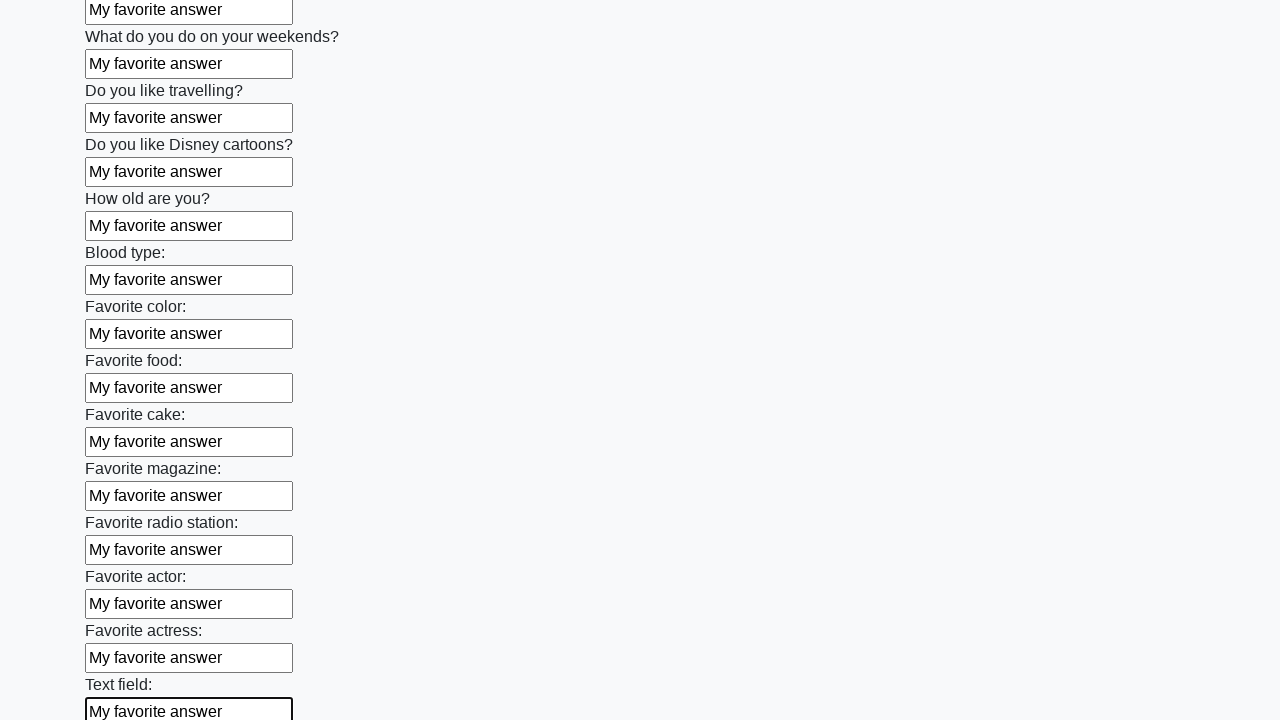

Filled input field with 'My favorite answer' on input >> nth=27
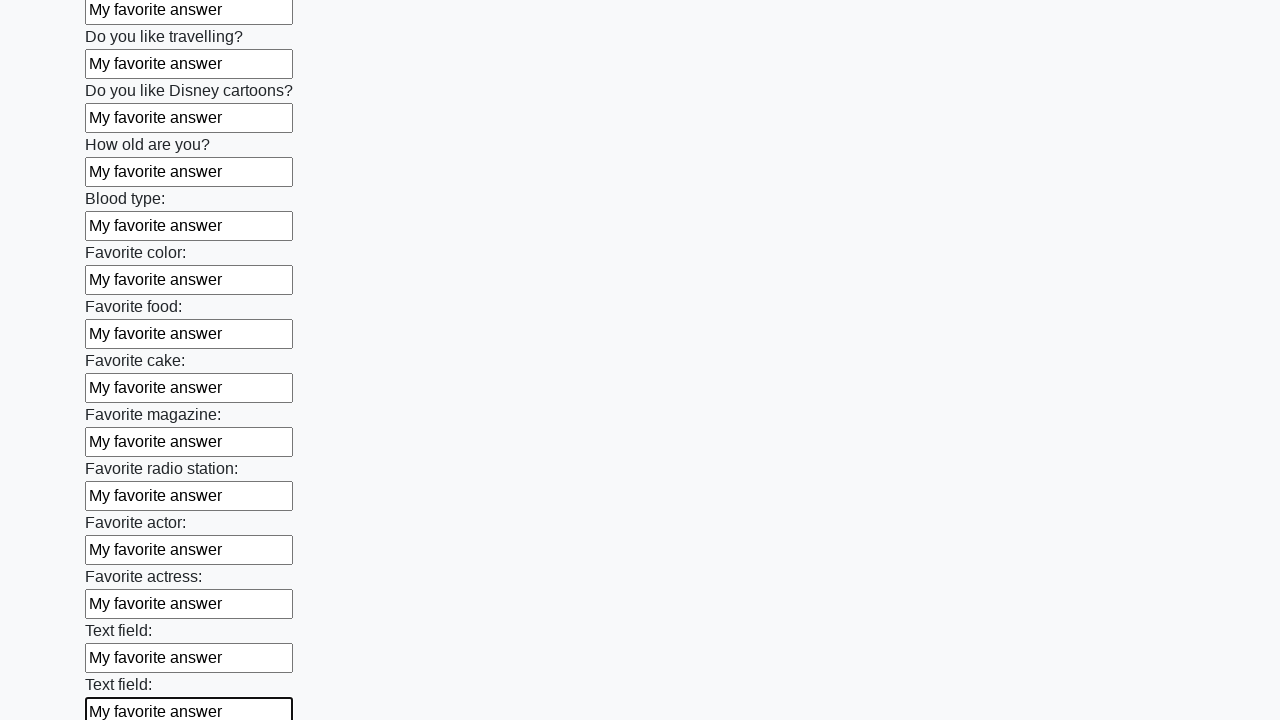

Filled input field with 'My favorite answer' on input >> nth=28
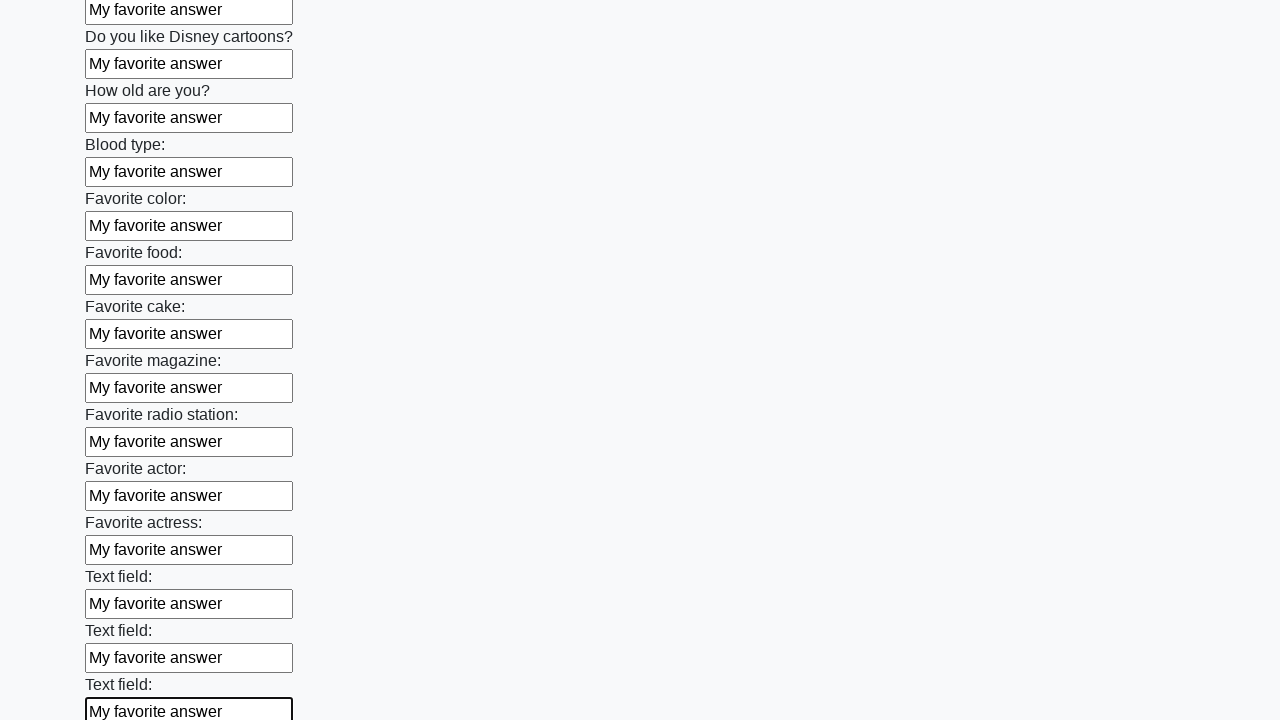

Filled input field with 'My favorite answer' on input >> nth=29
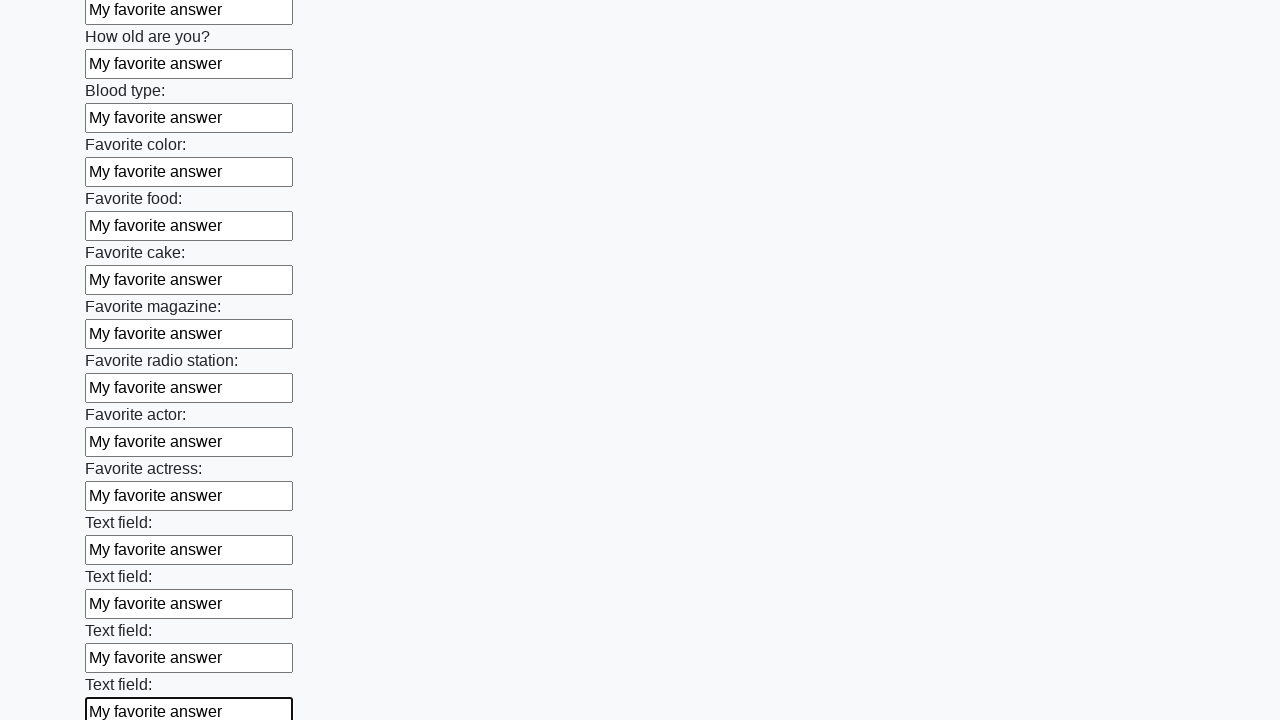

Filled input field with 'My favorite answer' on input >> nth=30
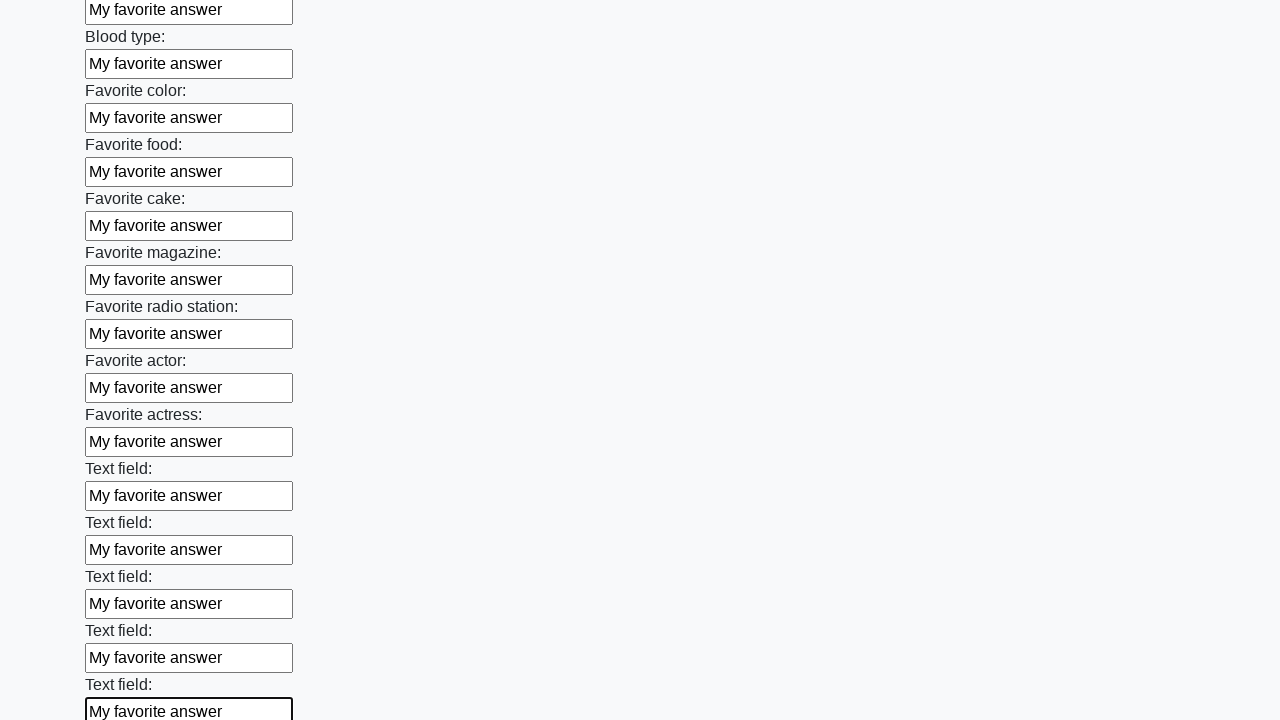

Filled input field with 'My favorite answer' on input >> nth=31
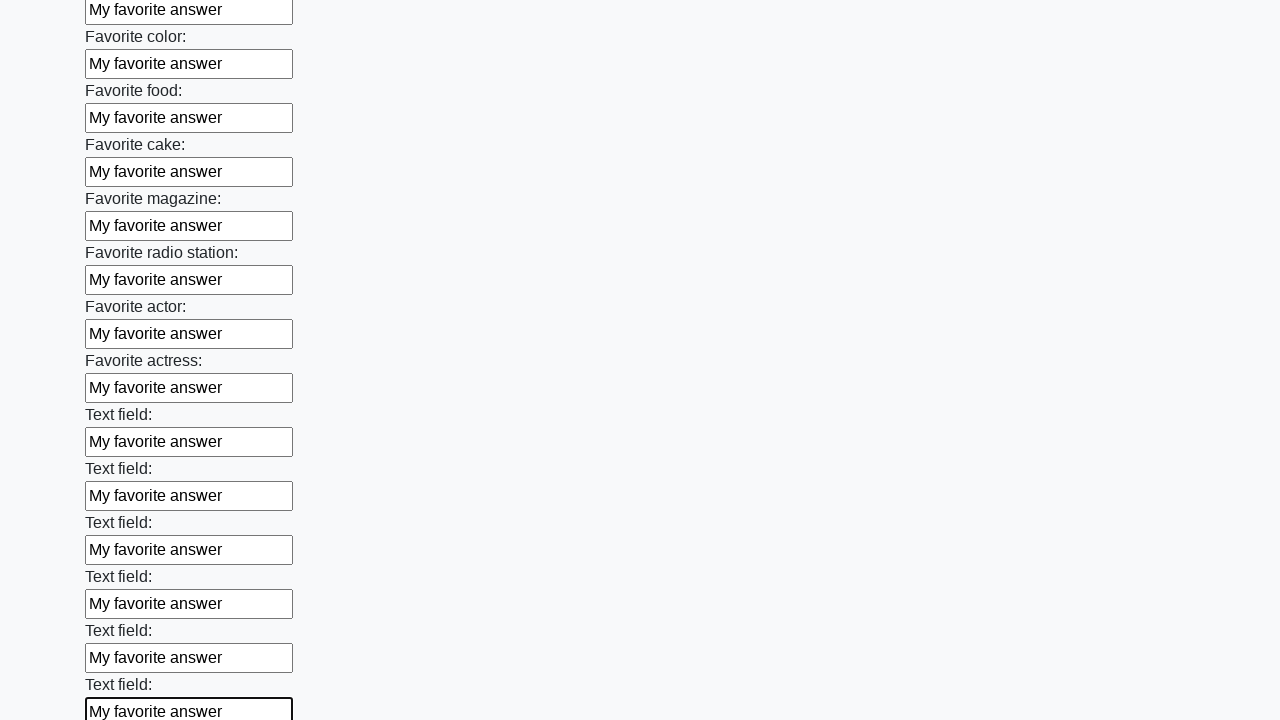

Filled input field with 'My favorite answer' on input >> nth=32
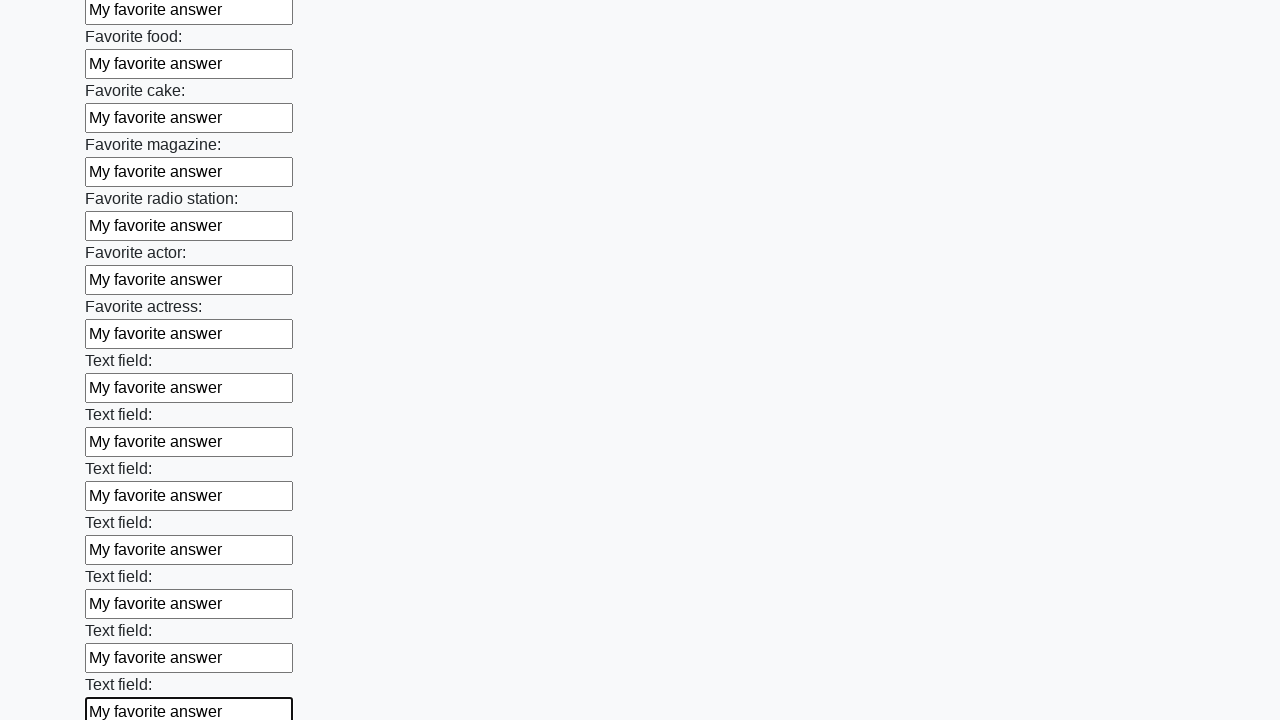

Filled input field with 'My favorite answer' on input >> nth=33
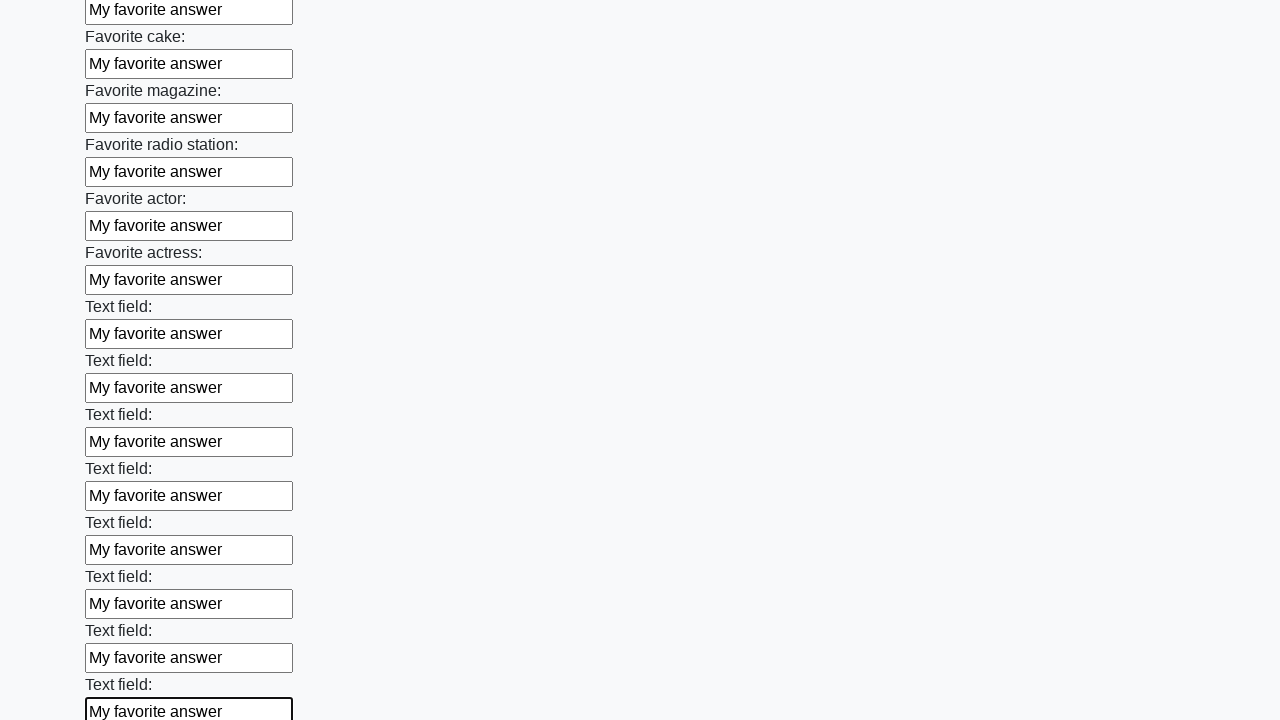

Filled input field with 'My favorite answer' on input >> nth=34
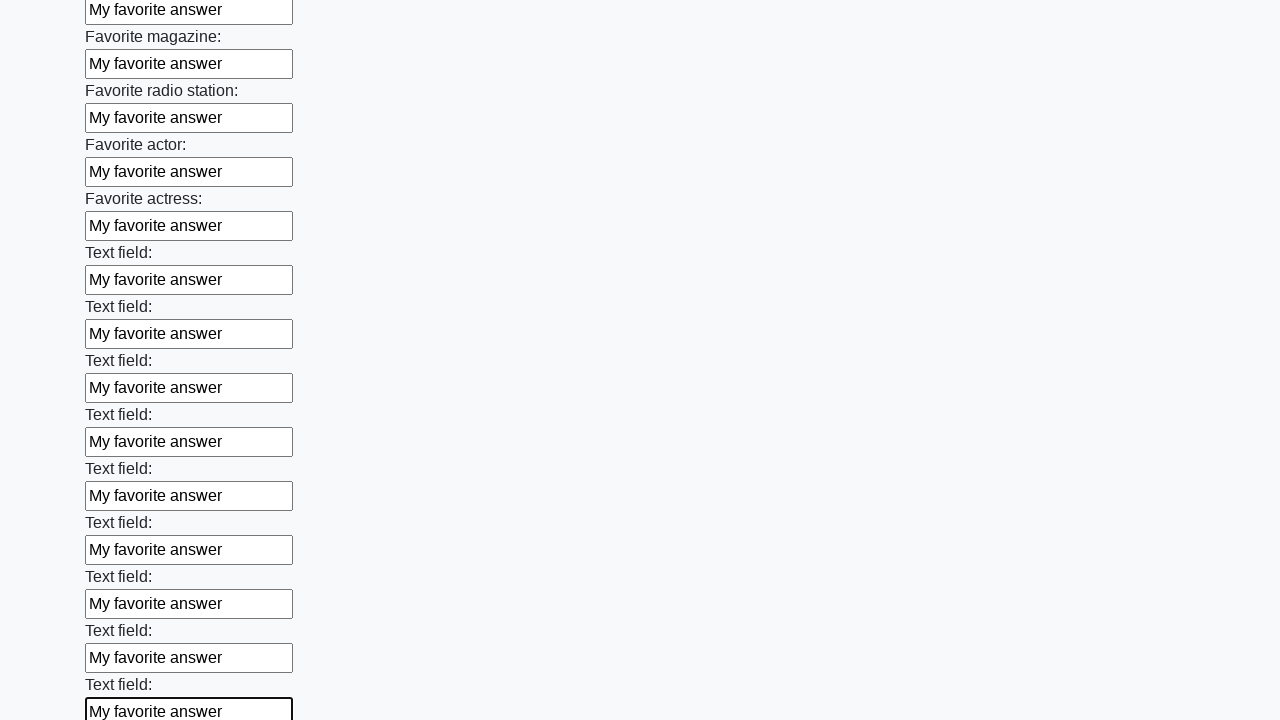

Filled input field with 'My favorite answer' on input >> nth=35
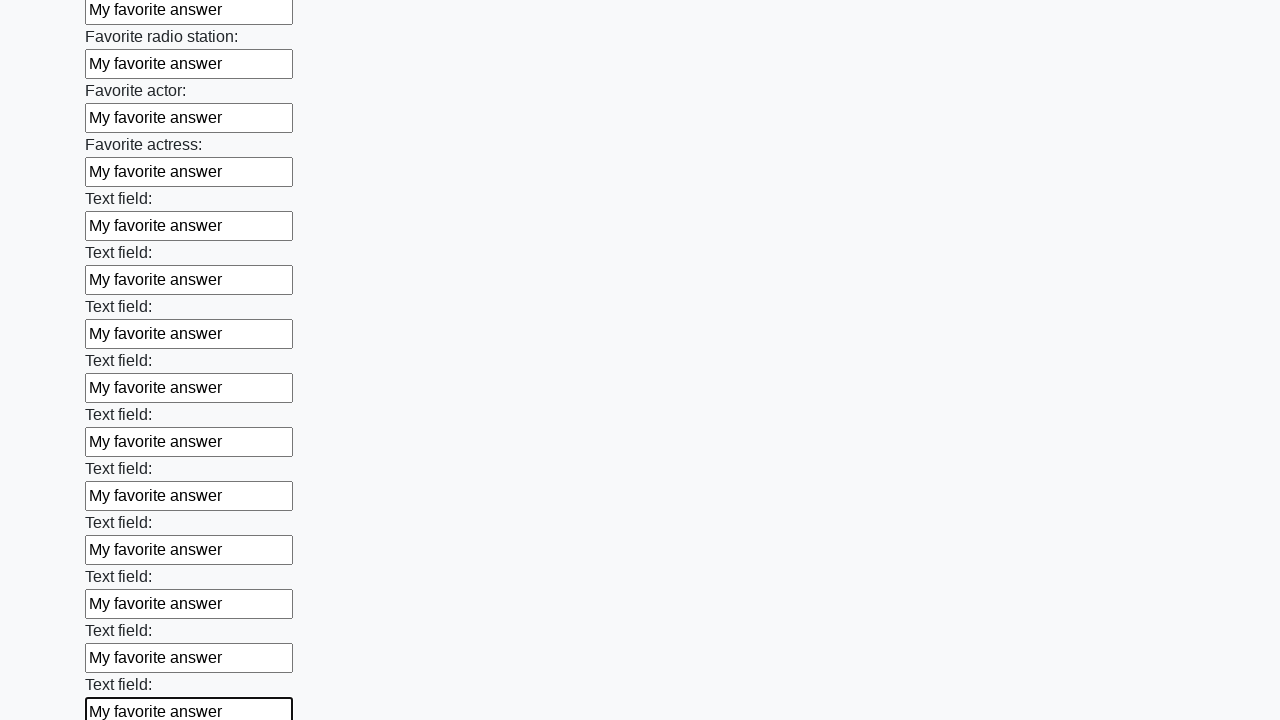

Filled input field with 'My favorite answer' on input >> nth=36
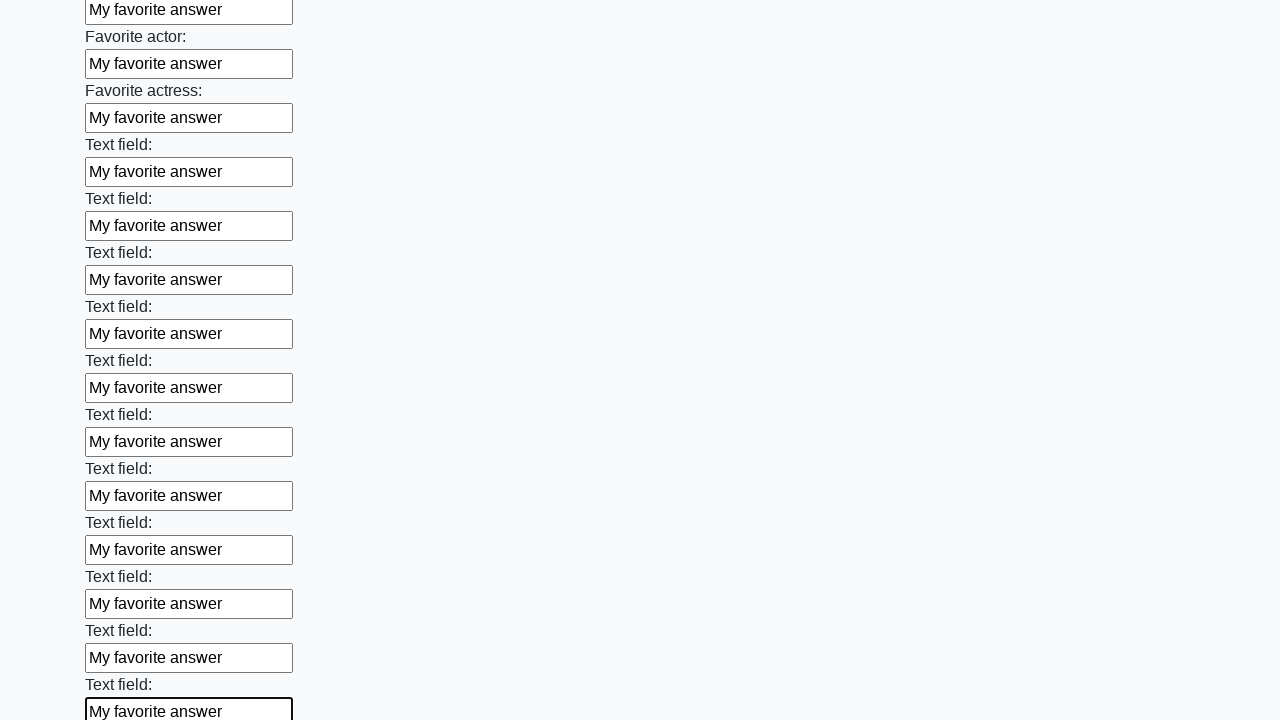

Filled input field with 'My favorite answer' on input >> nth=37
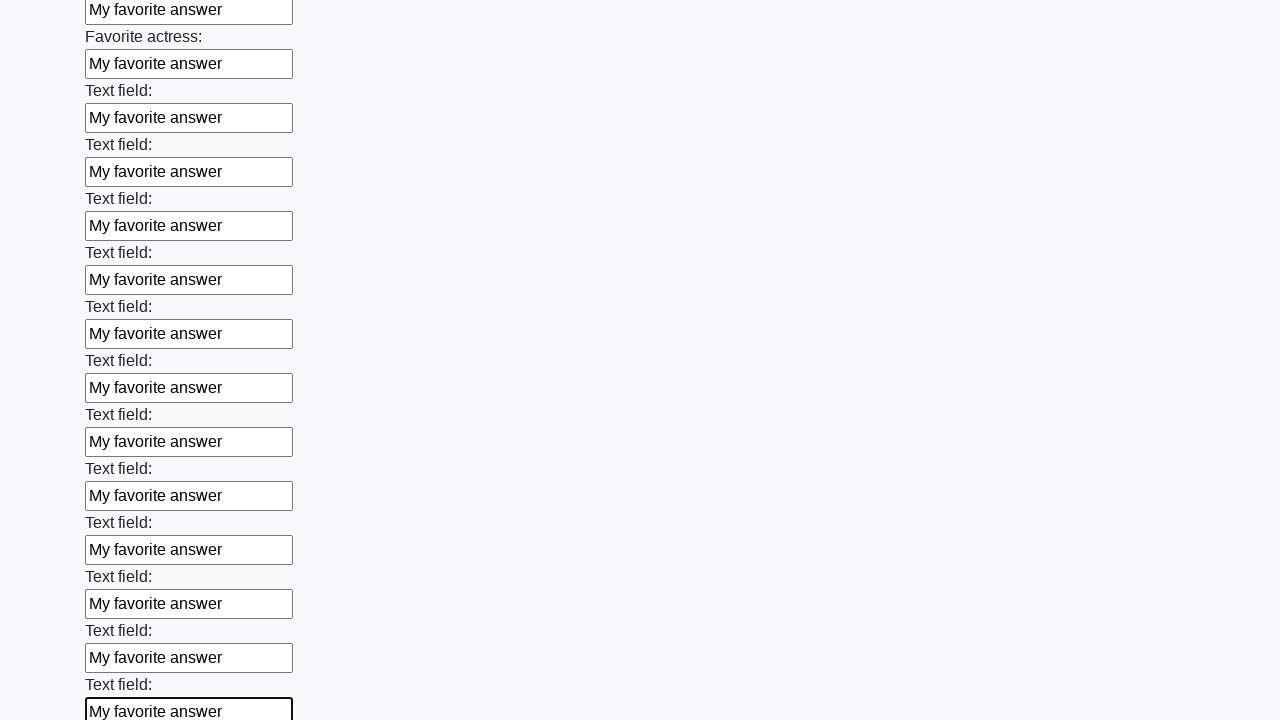

Filled input field with 'My favorite answer' on input >> nth=38
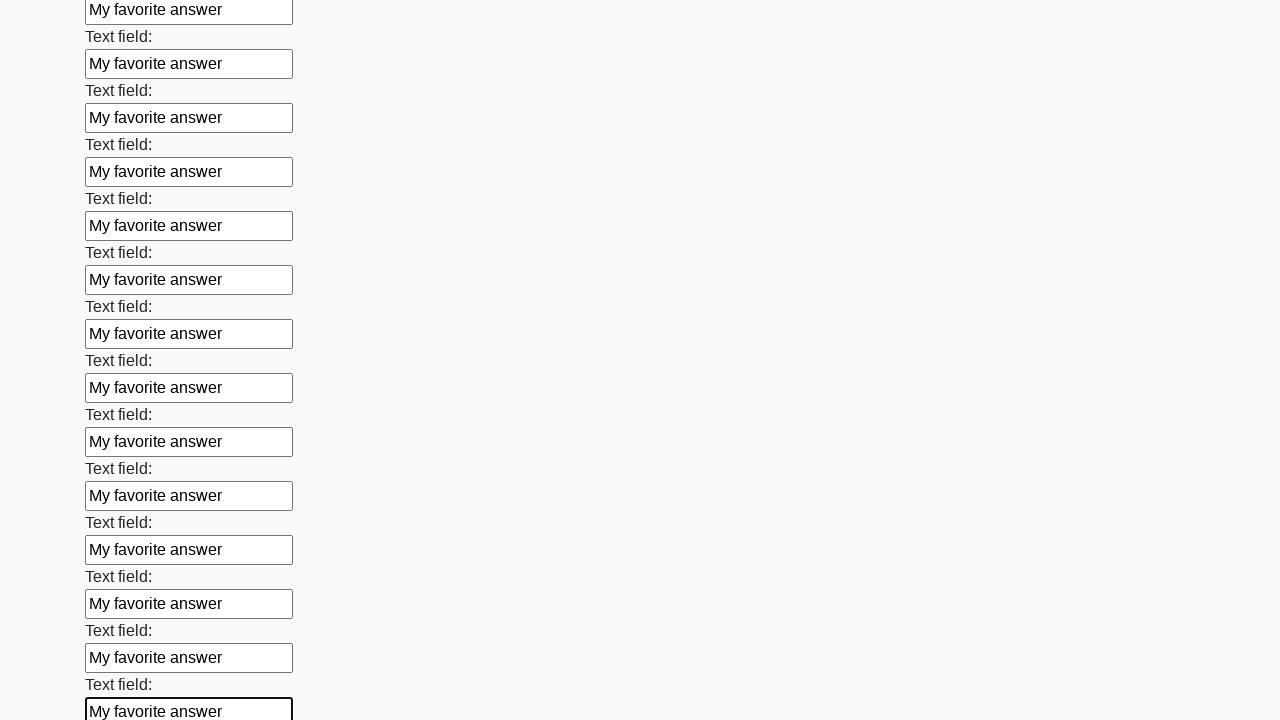

Filled input field with 'My favorite answer' on input >> nth=39
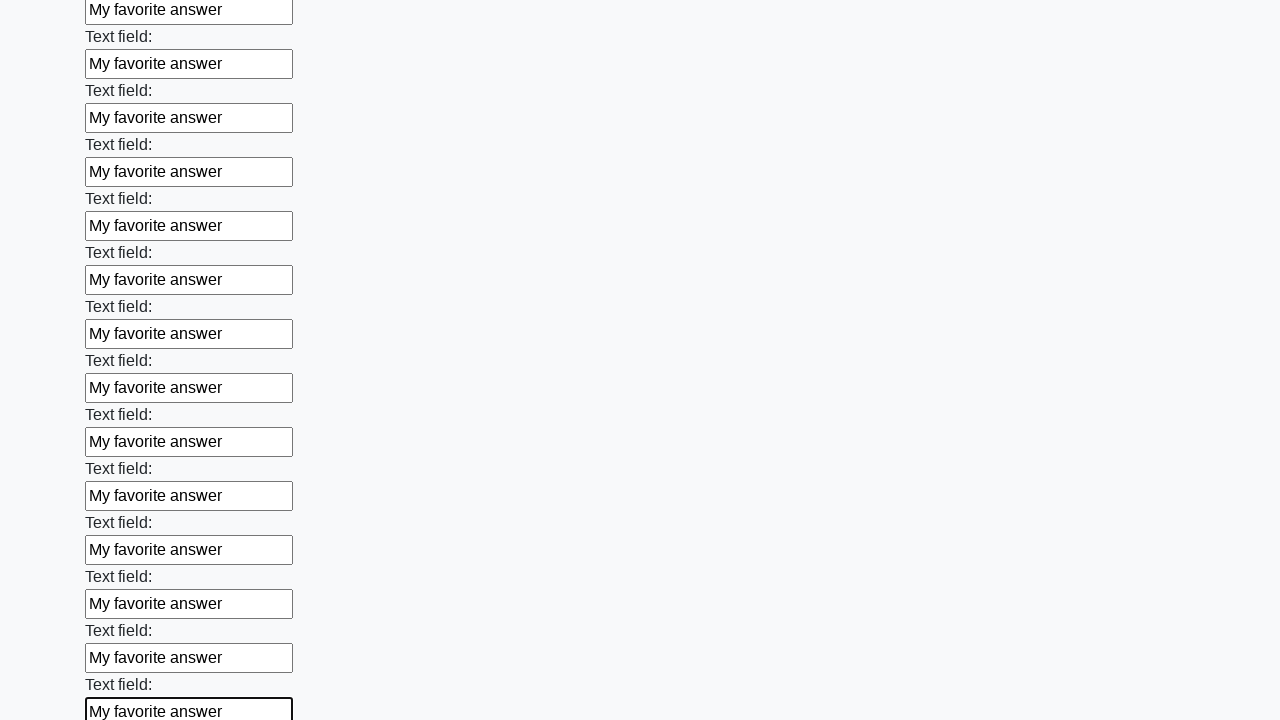

Filled input field with 'My favorite answer' on input >> nth=40
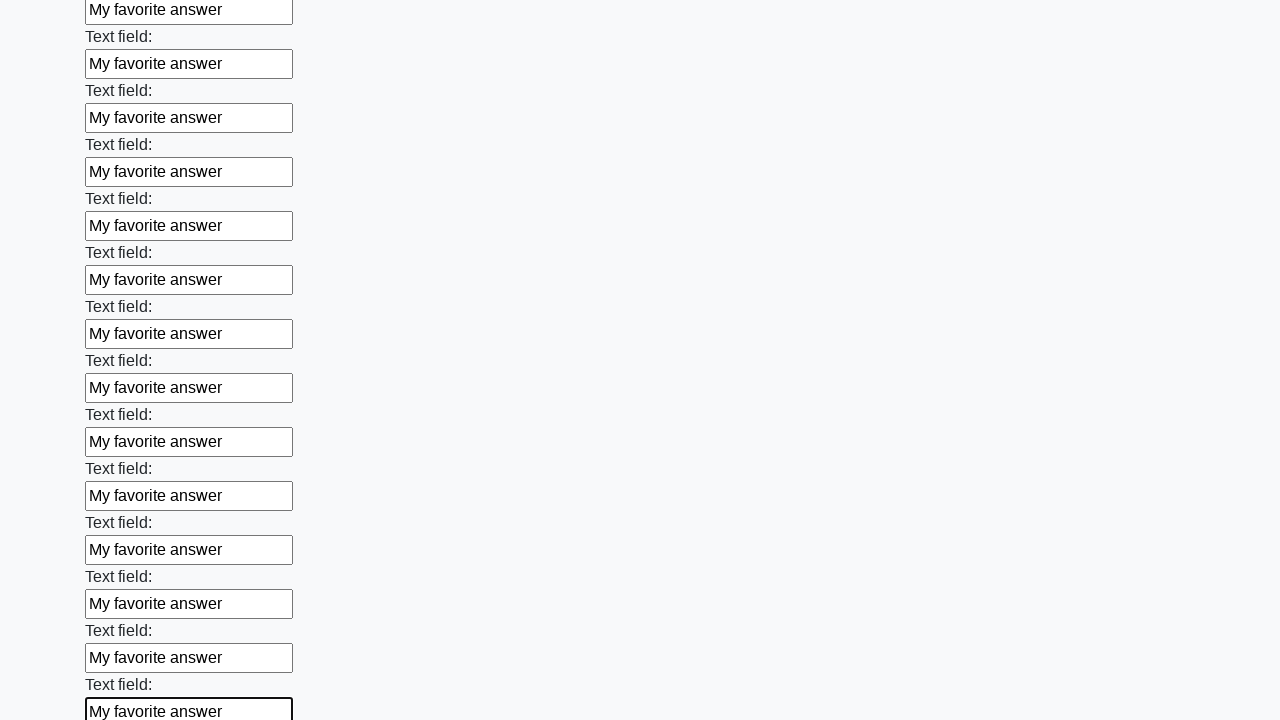

Filled input field with 'My favorite answer' on input >> nth=41
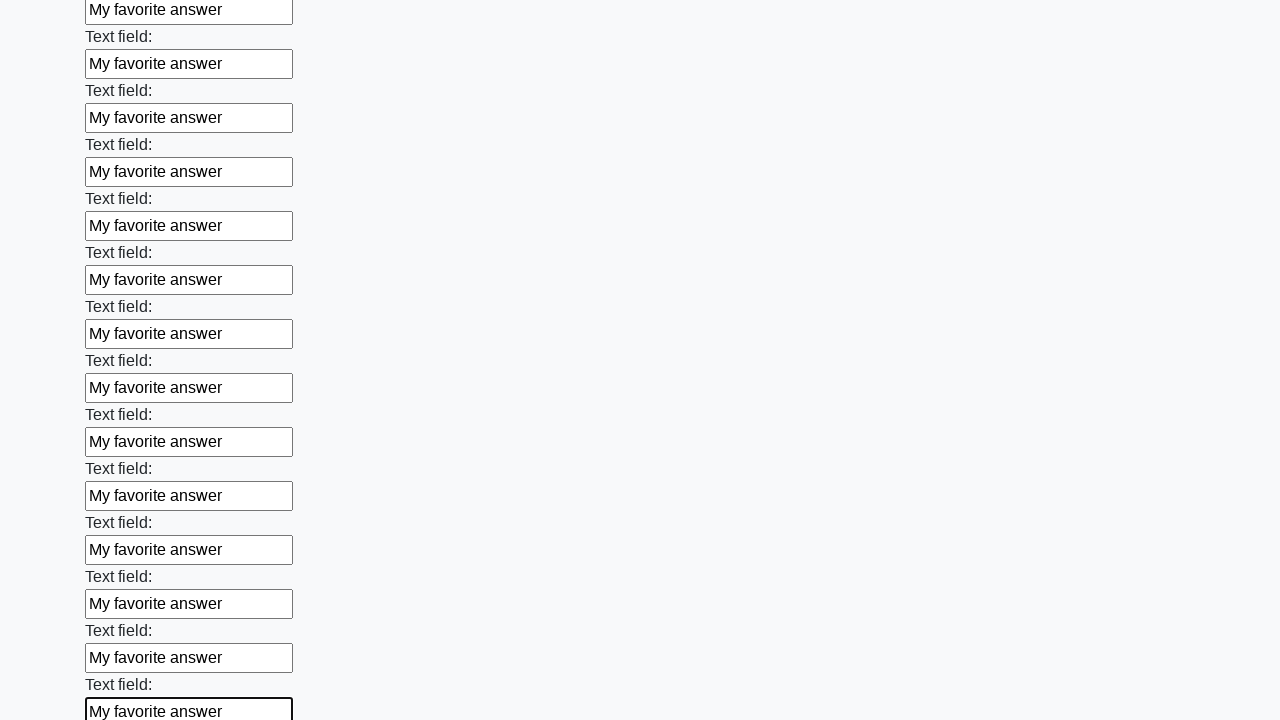

Filled input field with 'My favorite answer' on input >> nth=42
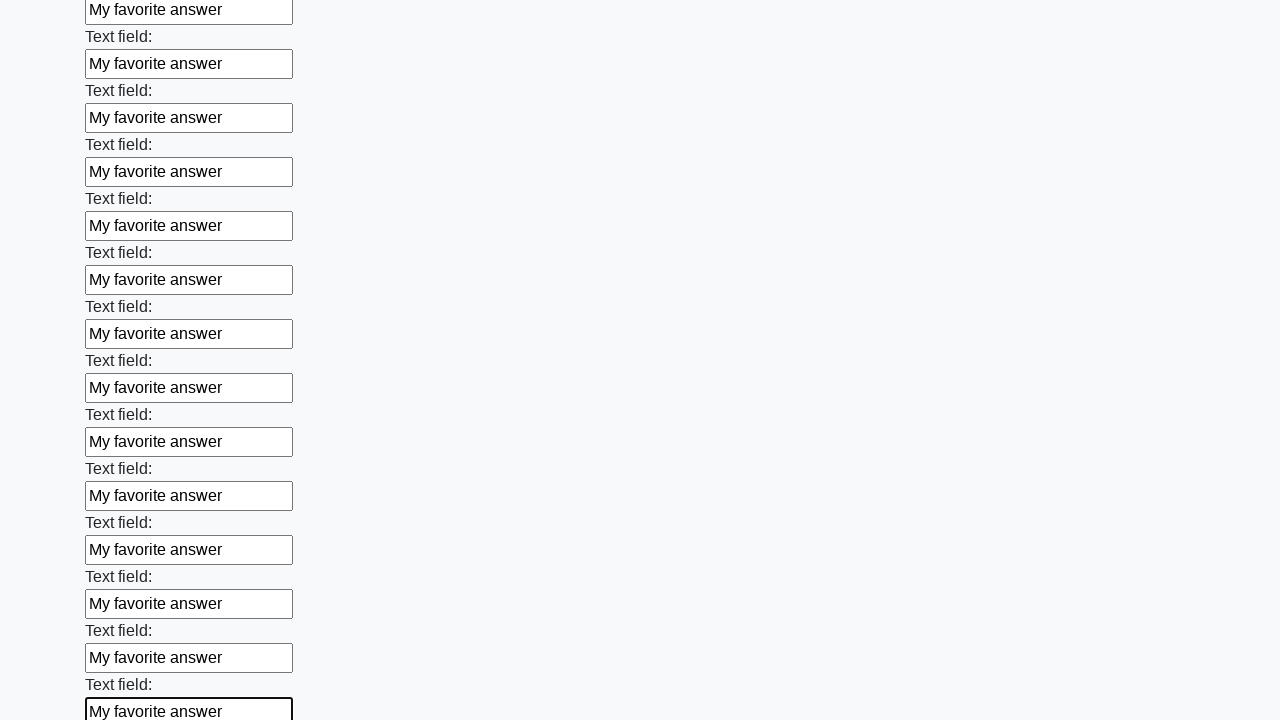

Filled input field with 'My favorite answer' on input >> nth=43
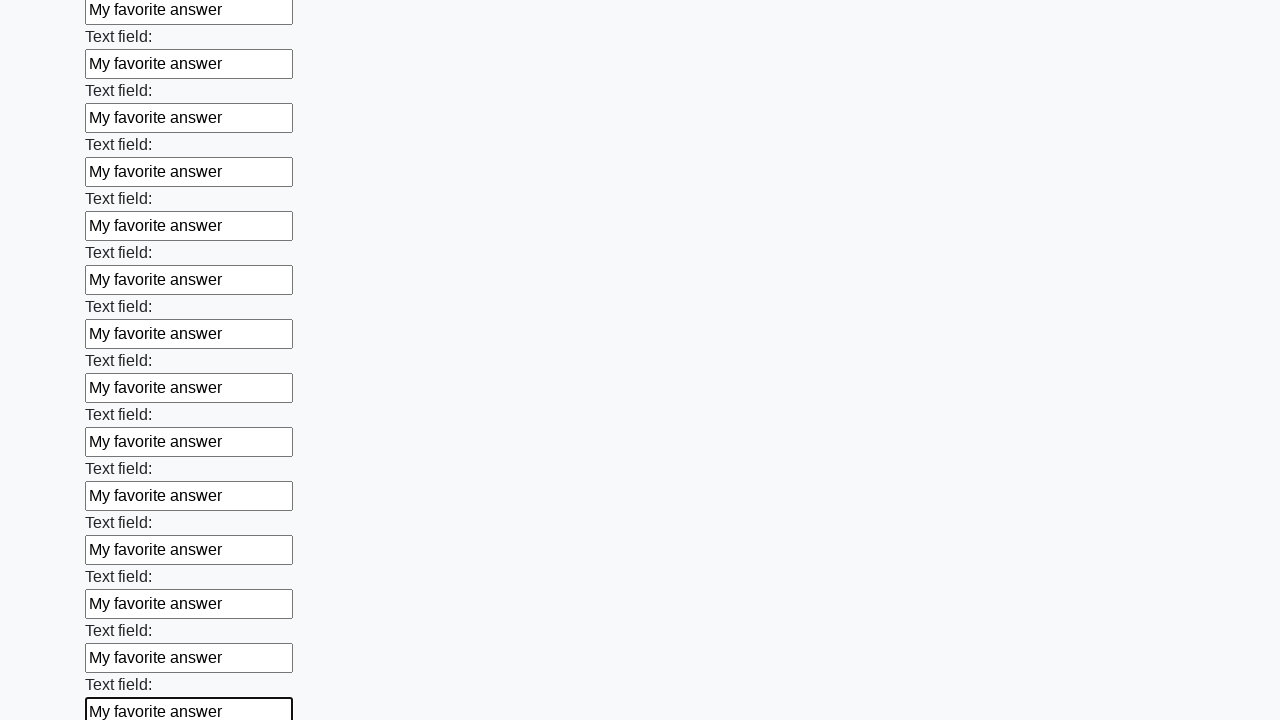

Filled input field with 'My favorite answer' on input >> nth=44
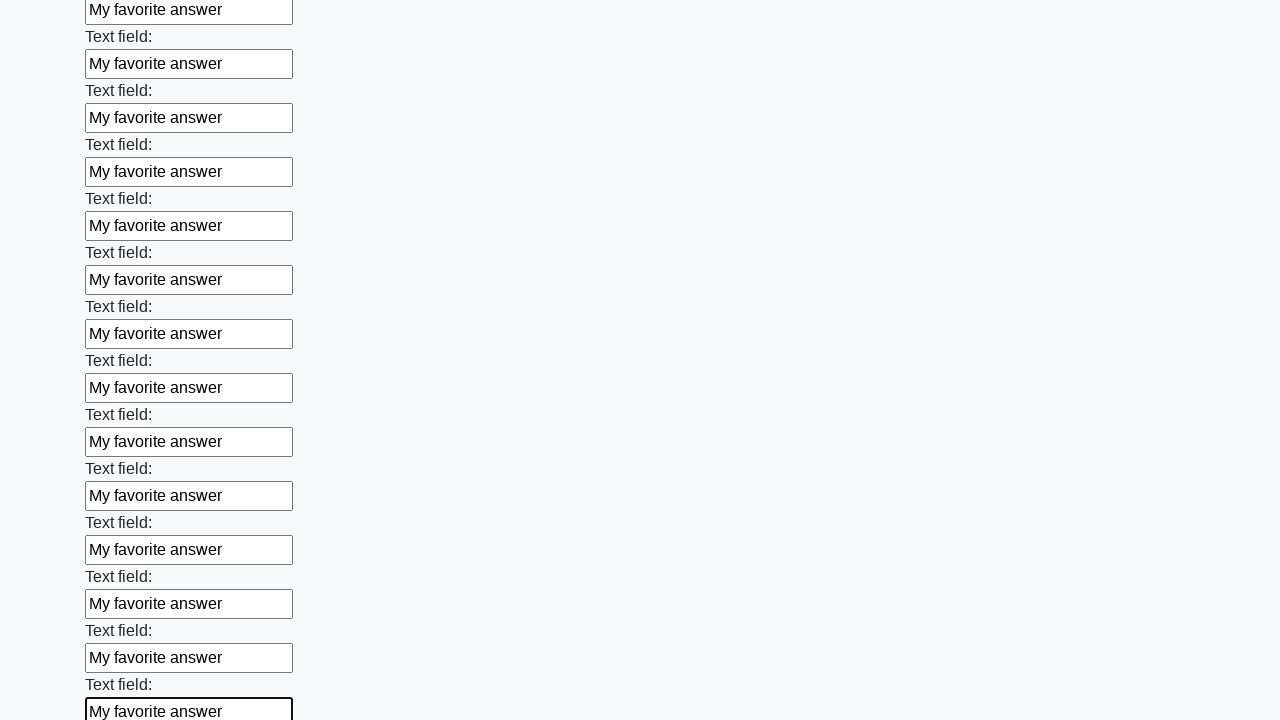

Filled input field with 'My favorite answer' on input >> nth=45
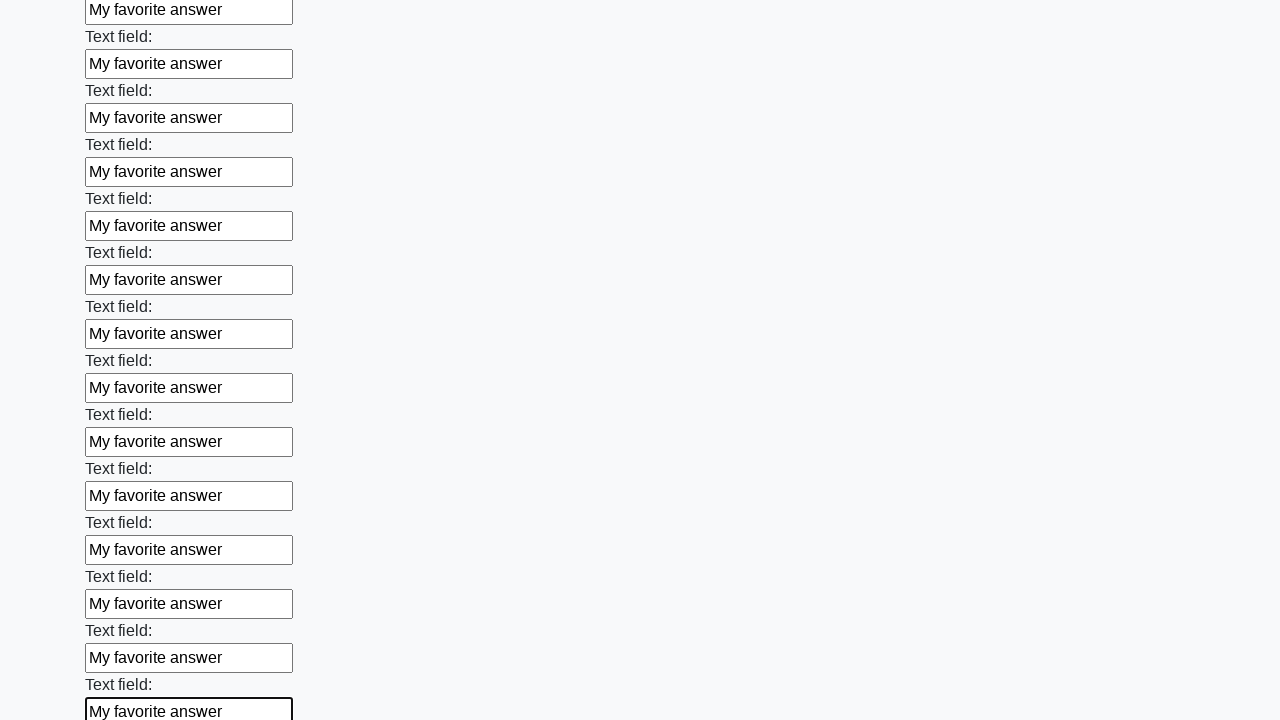

Filled input field with 'My favorite answer' on input >> nth=46
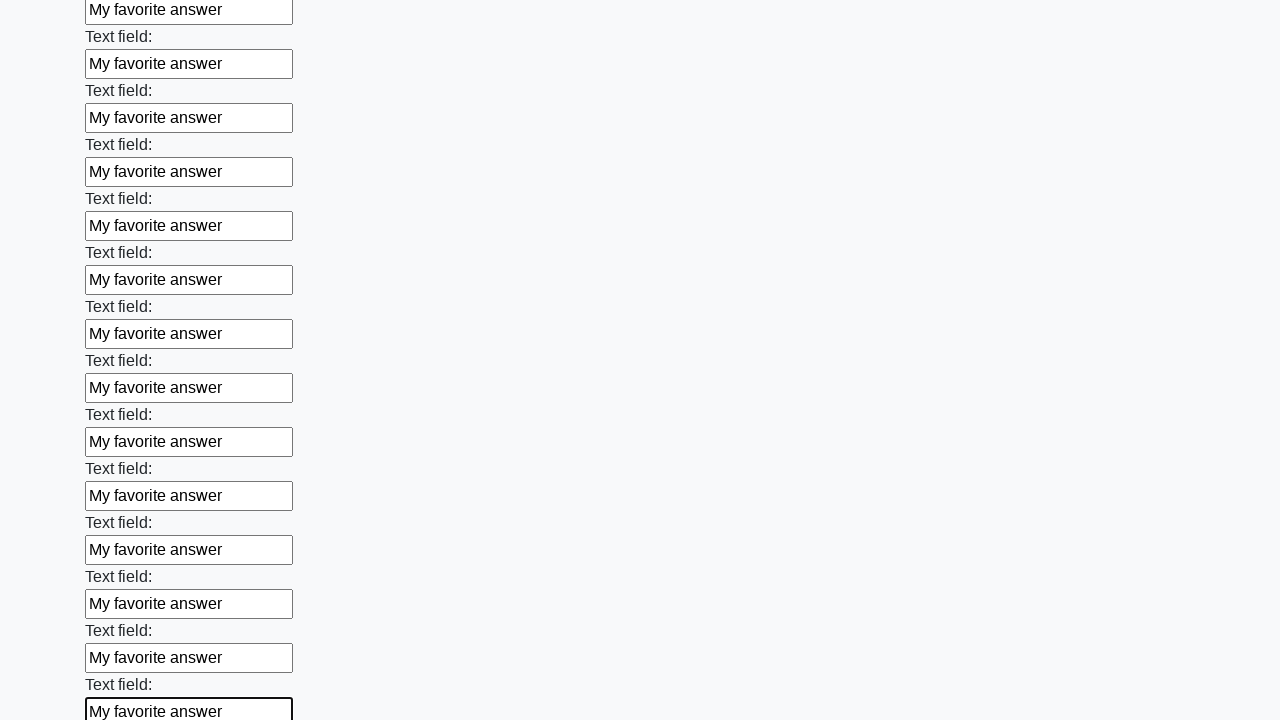

Filled input field with 'My favorite answer' on input >> nth=47
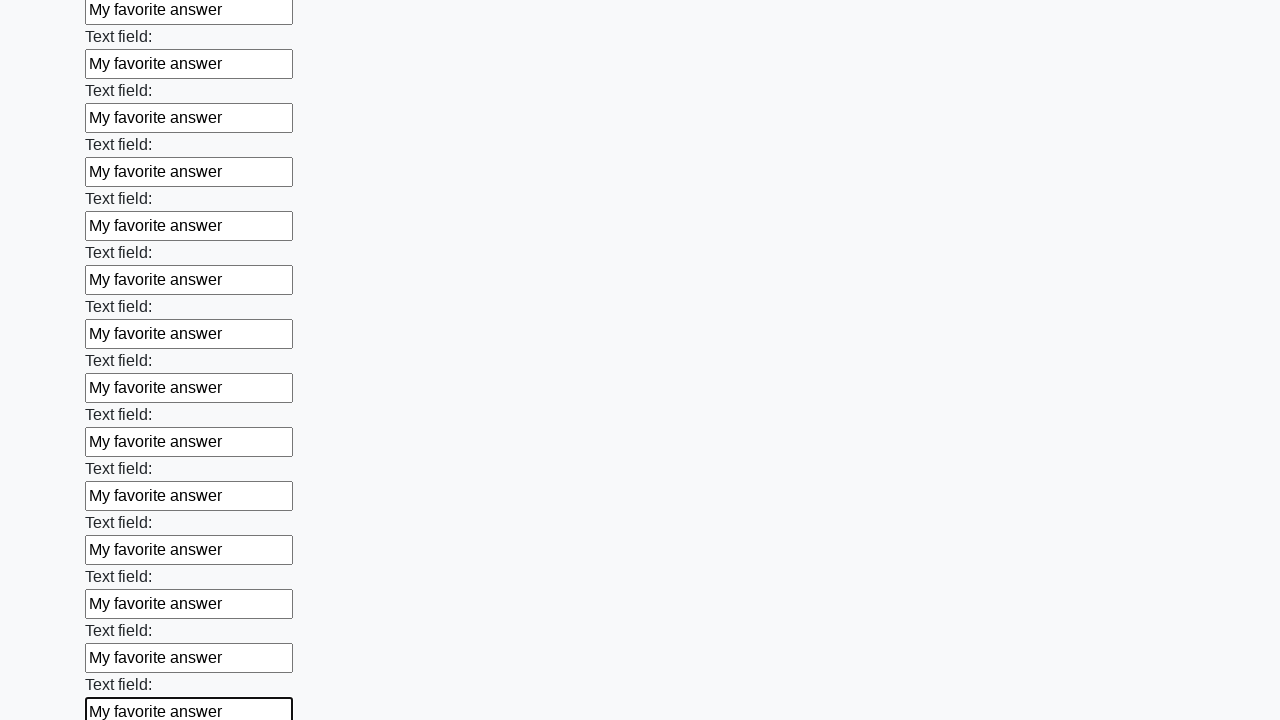

Filled input field with 'My favorite answer' on input >> nth=48
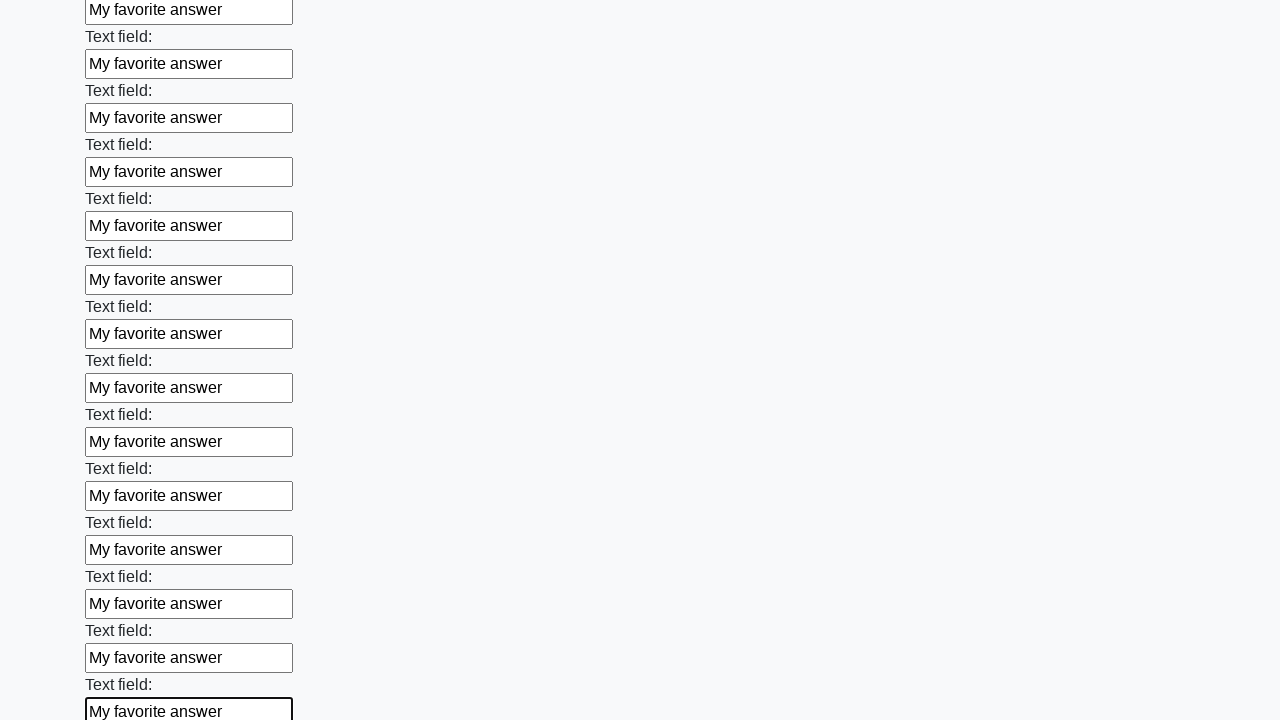

Filled input field with 'My favorite answer' on input >> nth=49
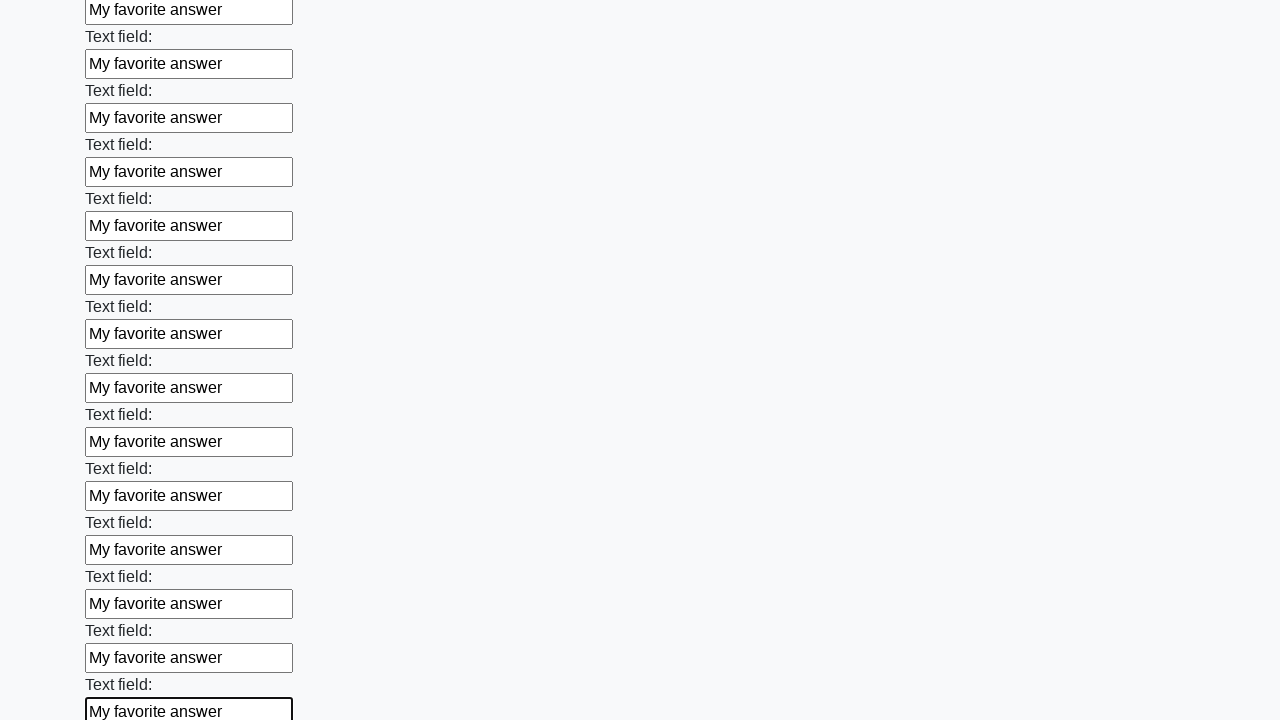

Filled input field with 'My favorite answer' on input >> nth=50
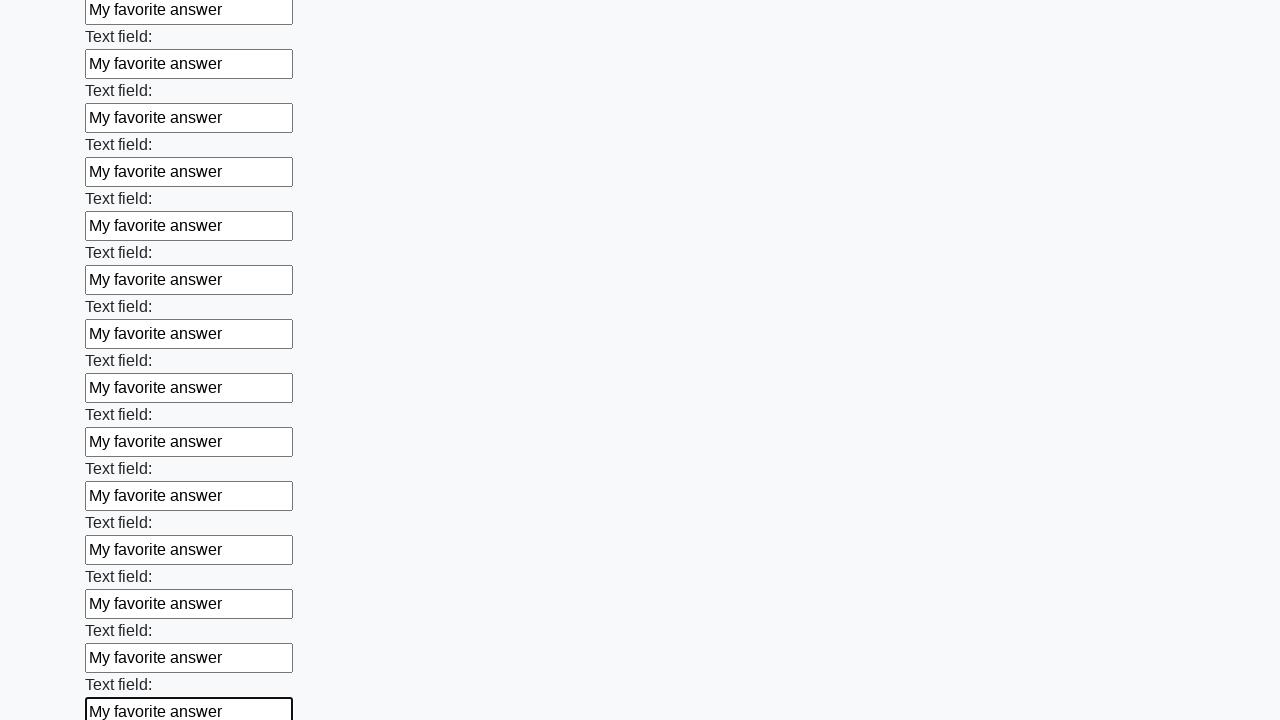

Filled input field with 'My favorite answer' on input >> nth=51
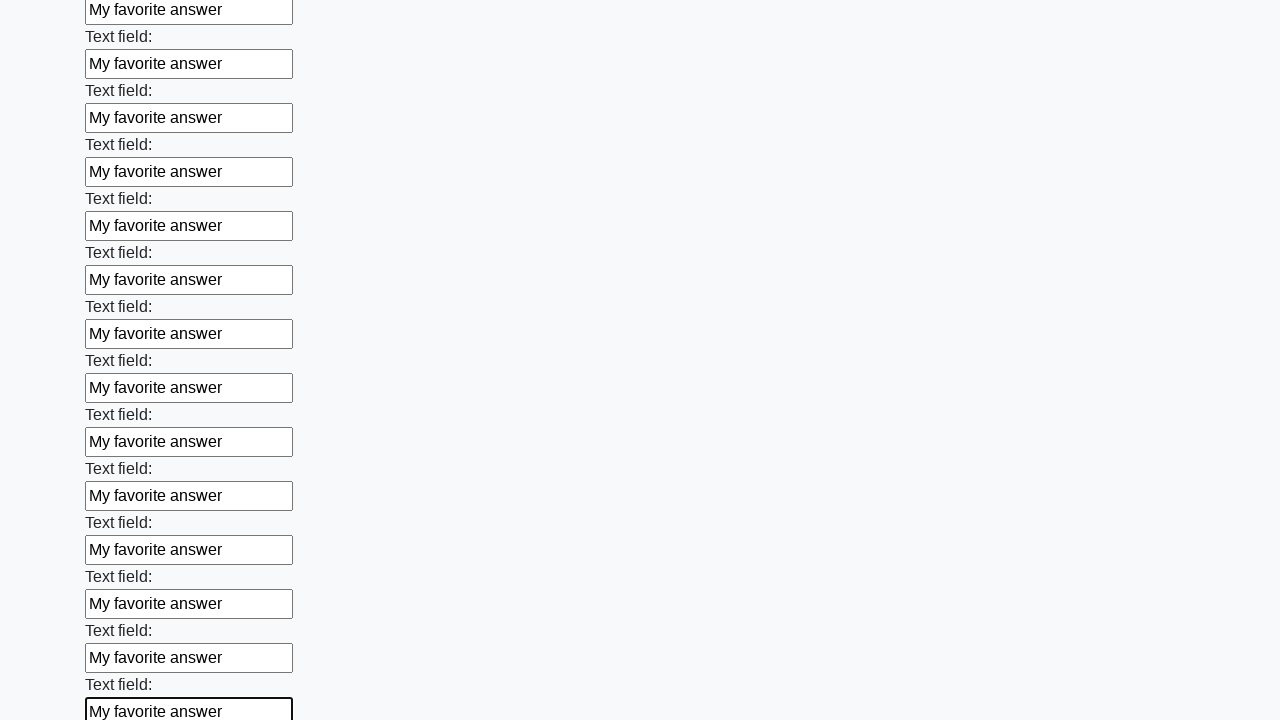

Filled input field with 'My favorite answer' on input >> nth=52
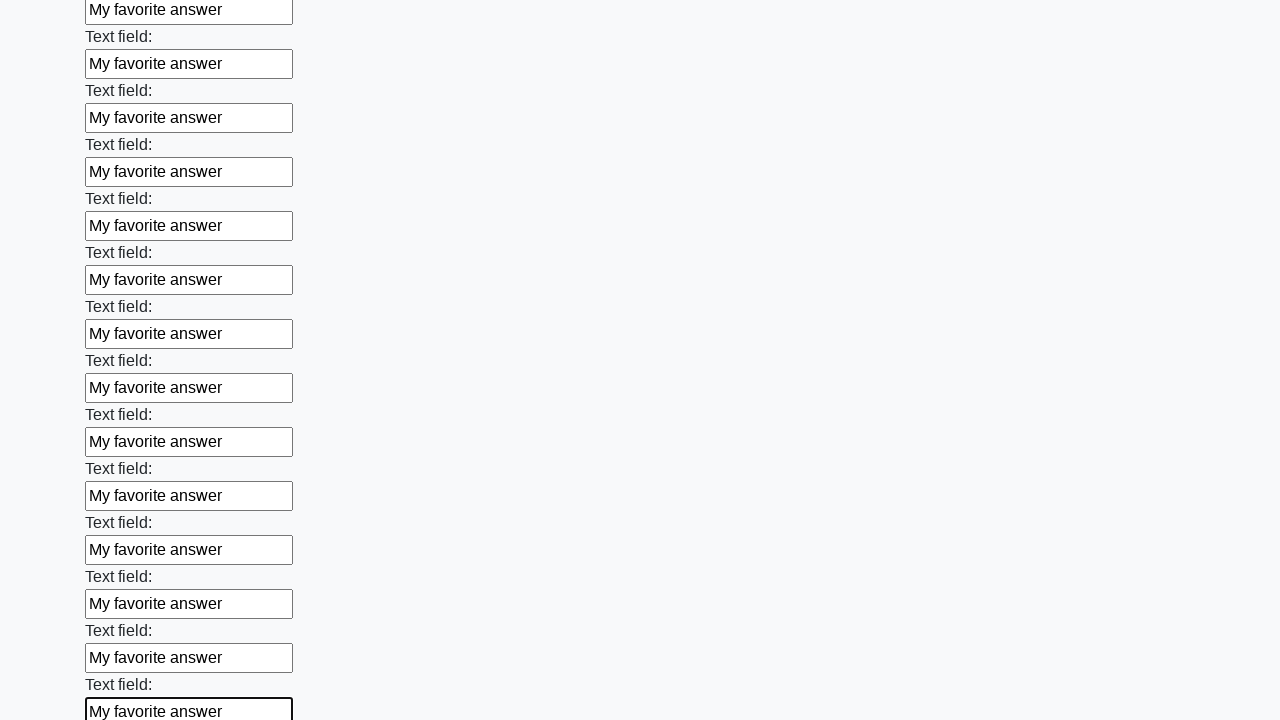

Filled input field with 'My favorite answer' on input >> nth=53
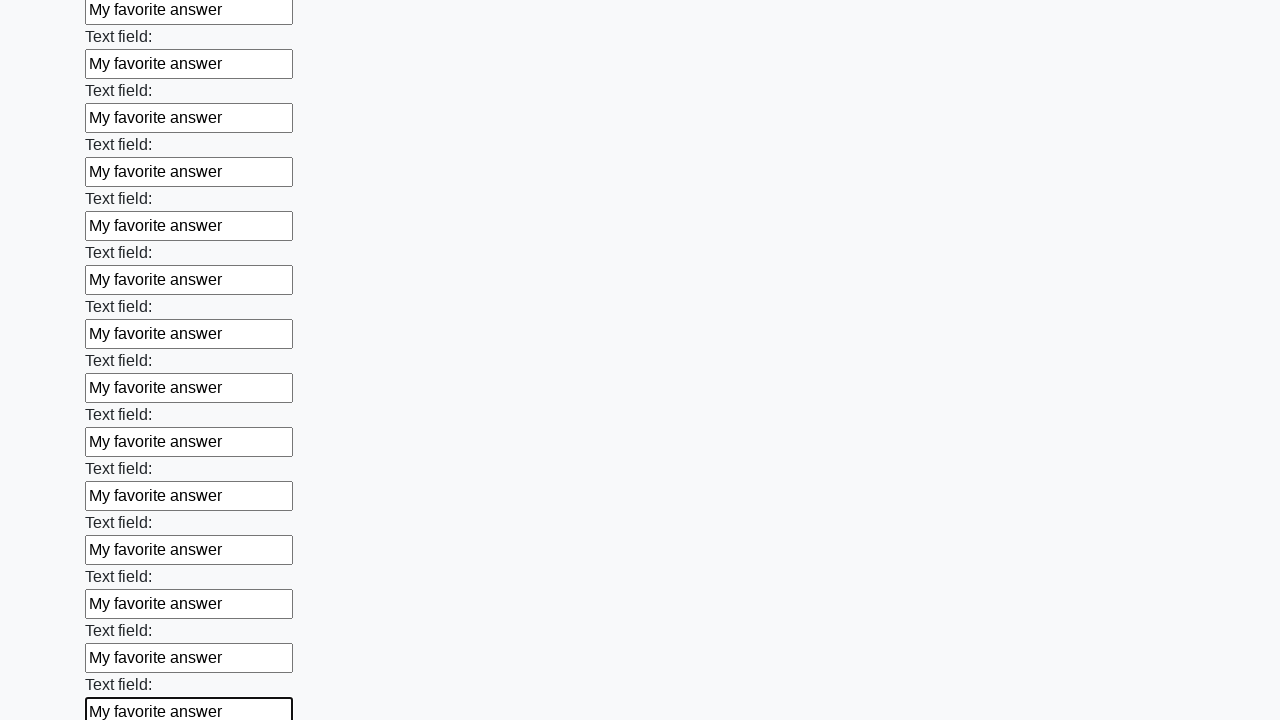

Filled input field with 'My favorite answer' on input >> nth=54
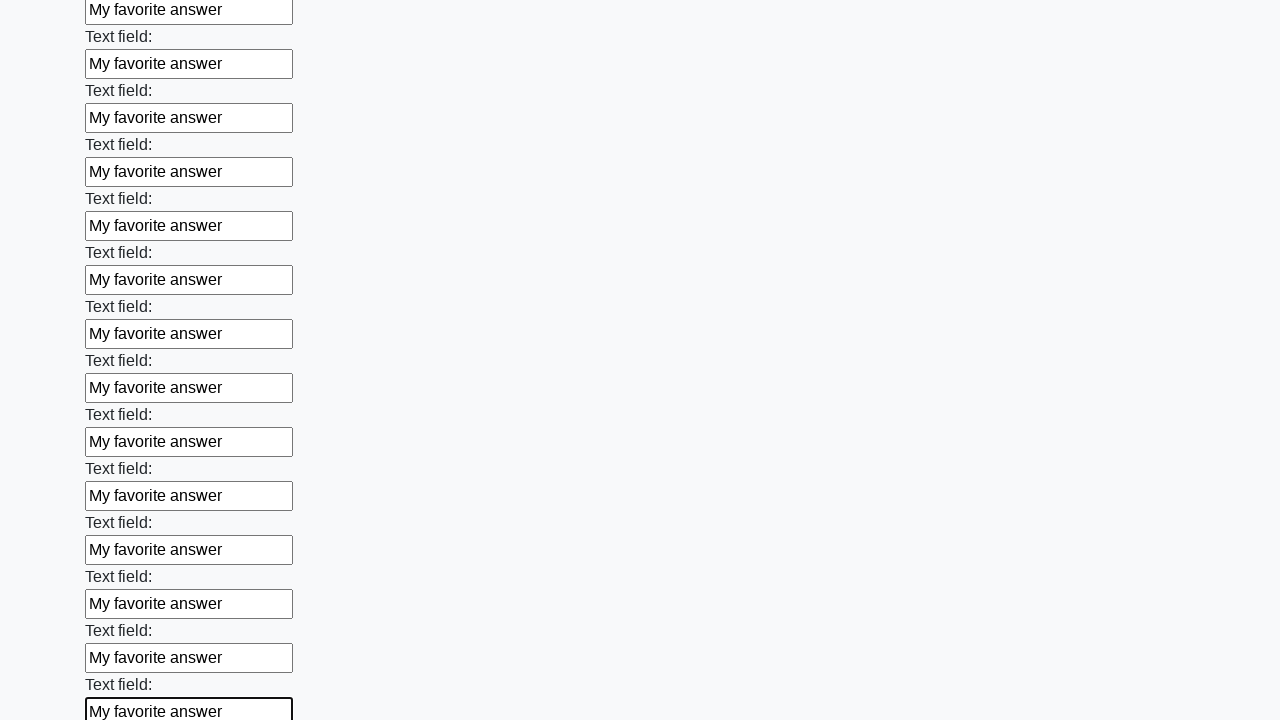

Filled input field with 'My favorite answer' on input >> nth=55
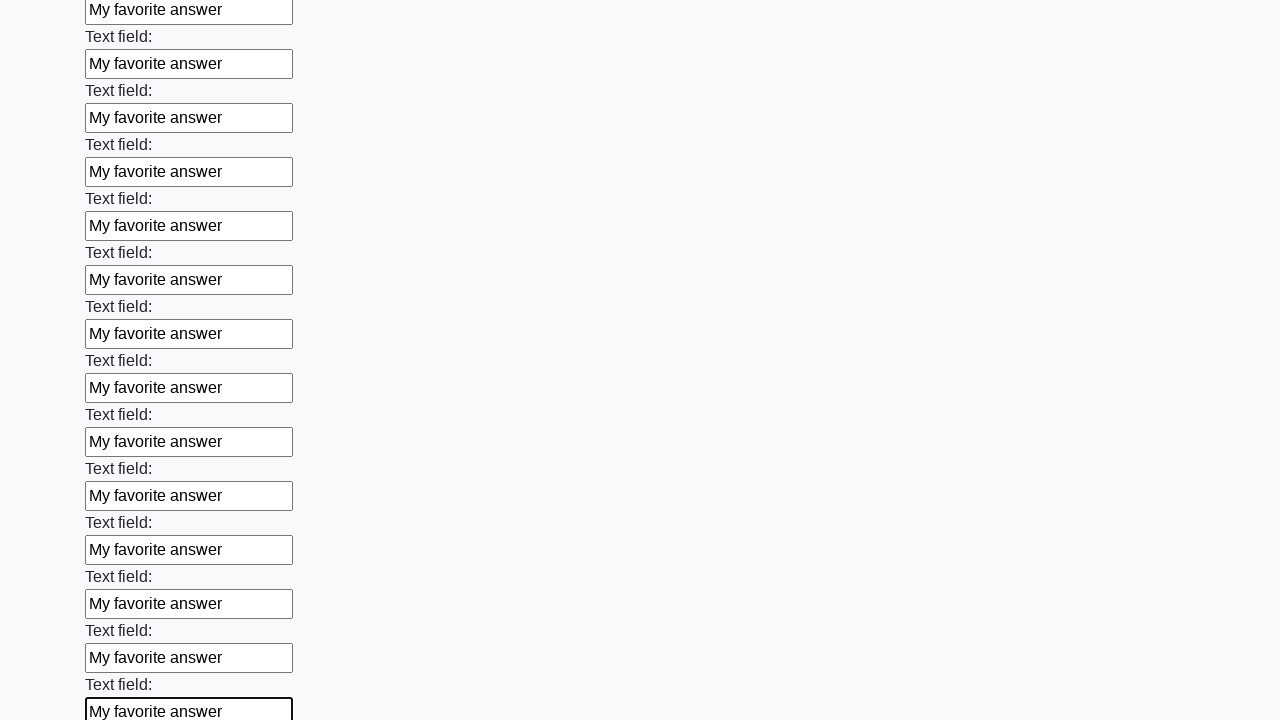

Filled input field with 'My favorite answer' on input >> nth=56
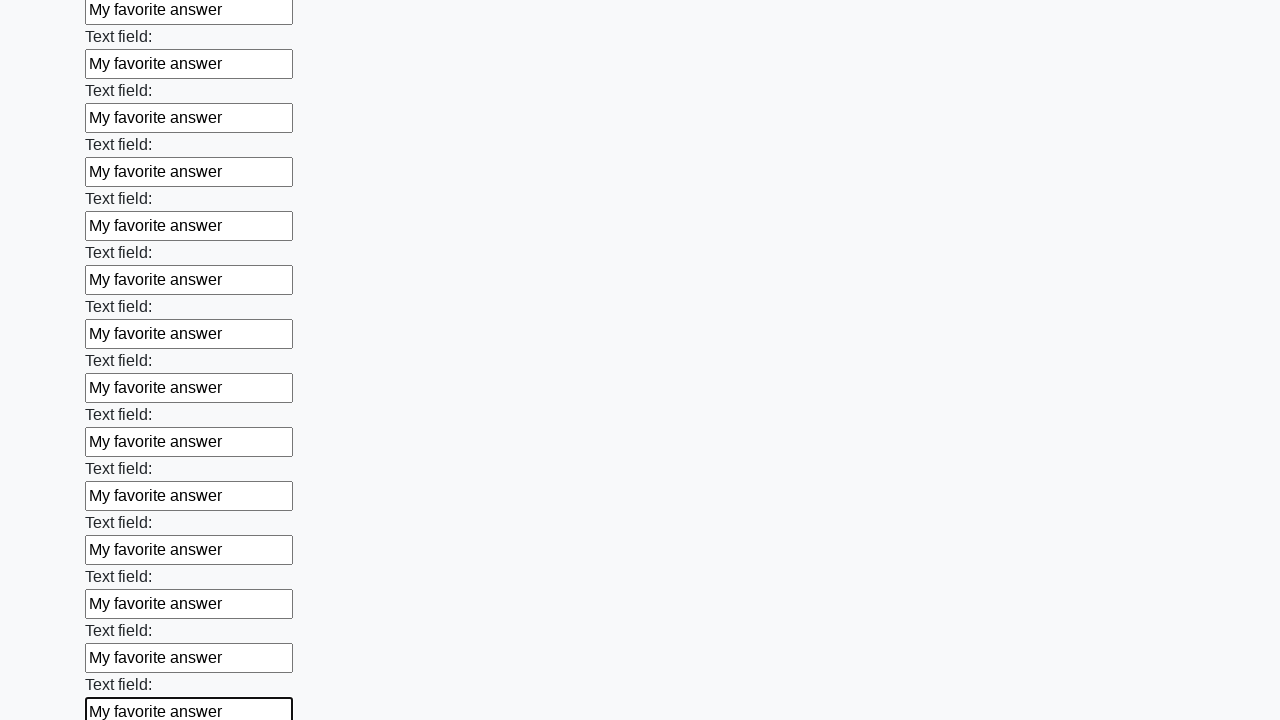

Filled input field with 'My favorite answer' on input >> nth=57
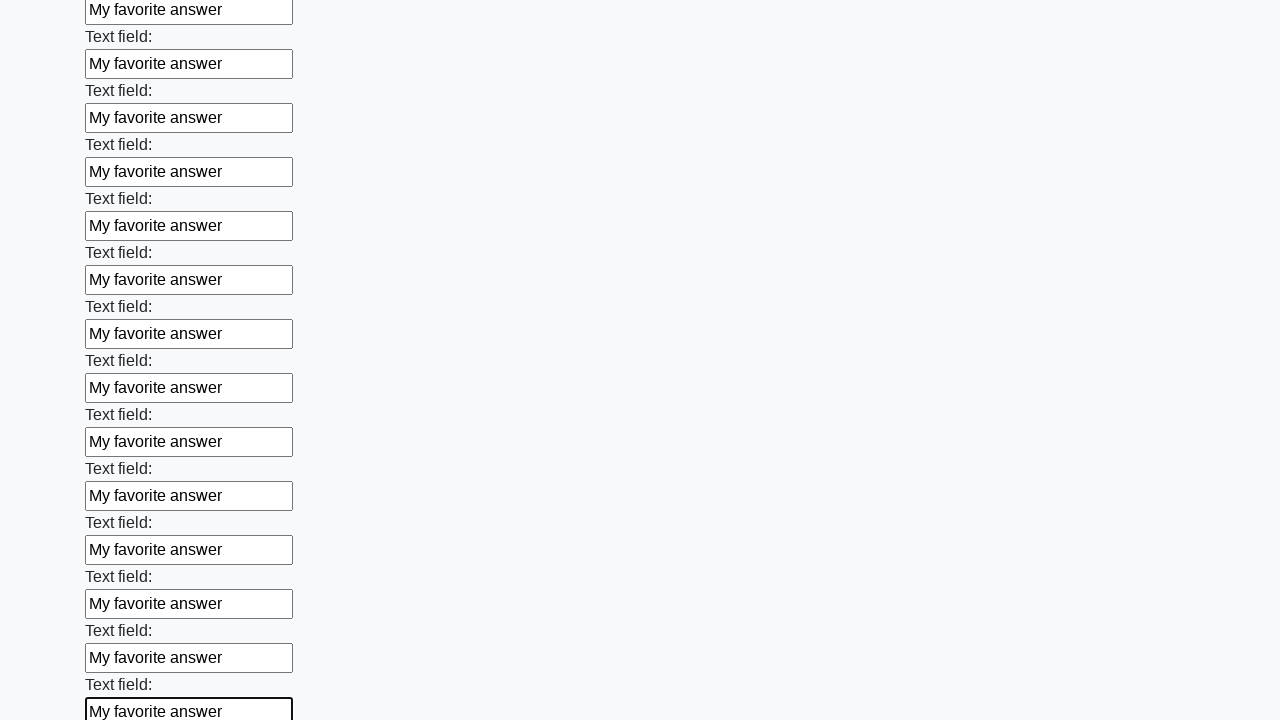

Filled input field with 'My favorite answer' on input >> nth=58
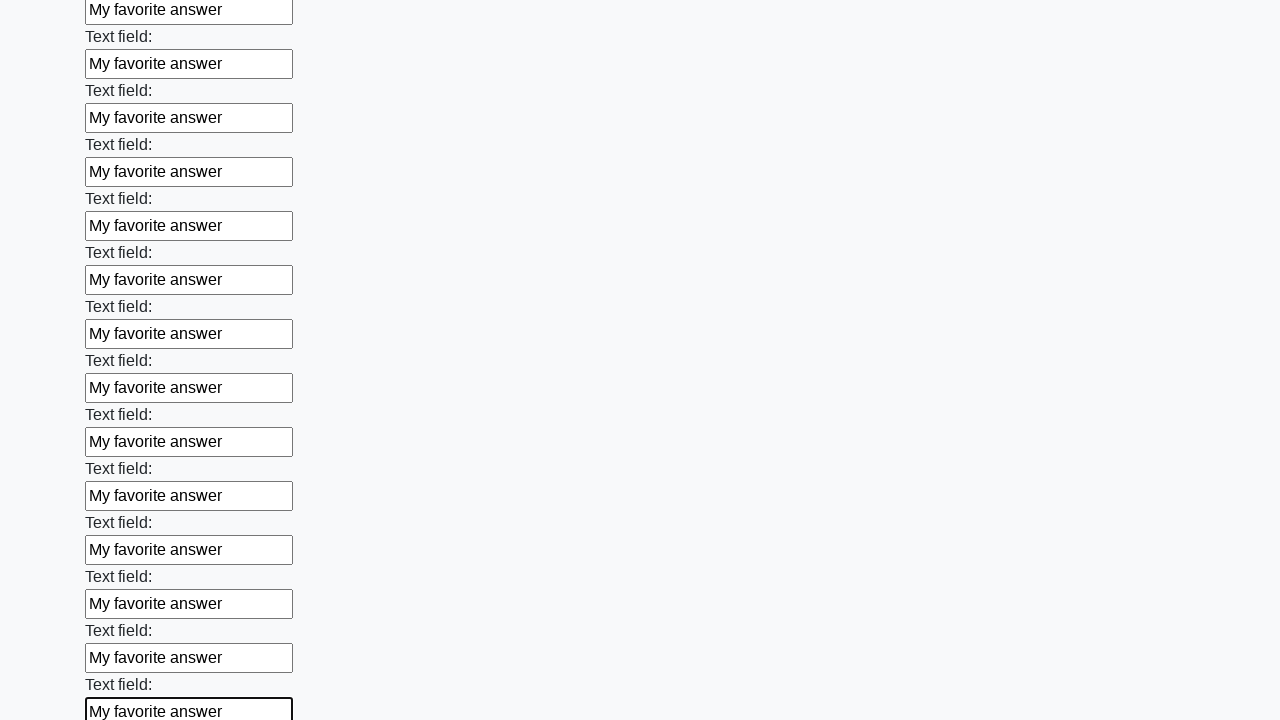

Filled input field with 'My favorite answer' on input >> nth=59
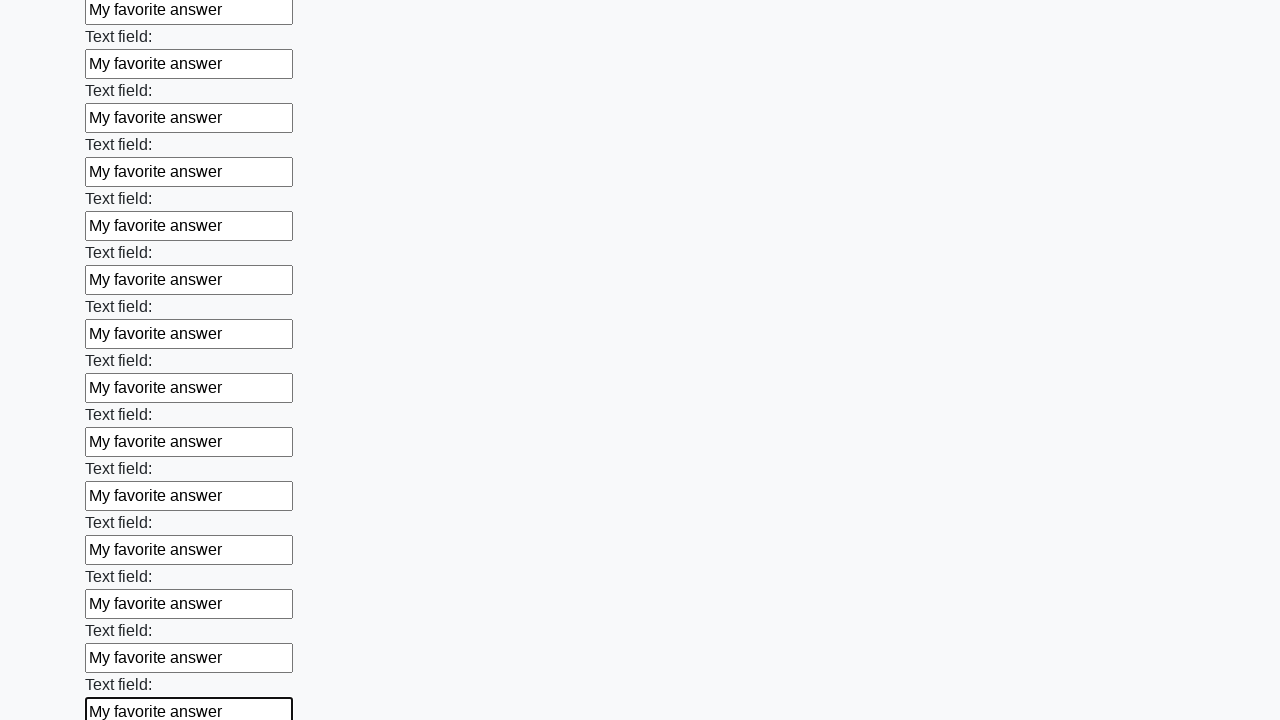

Filled input field with 'My favorite answer' on input >> nth=60
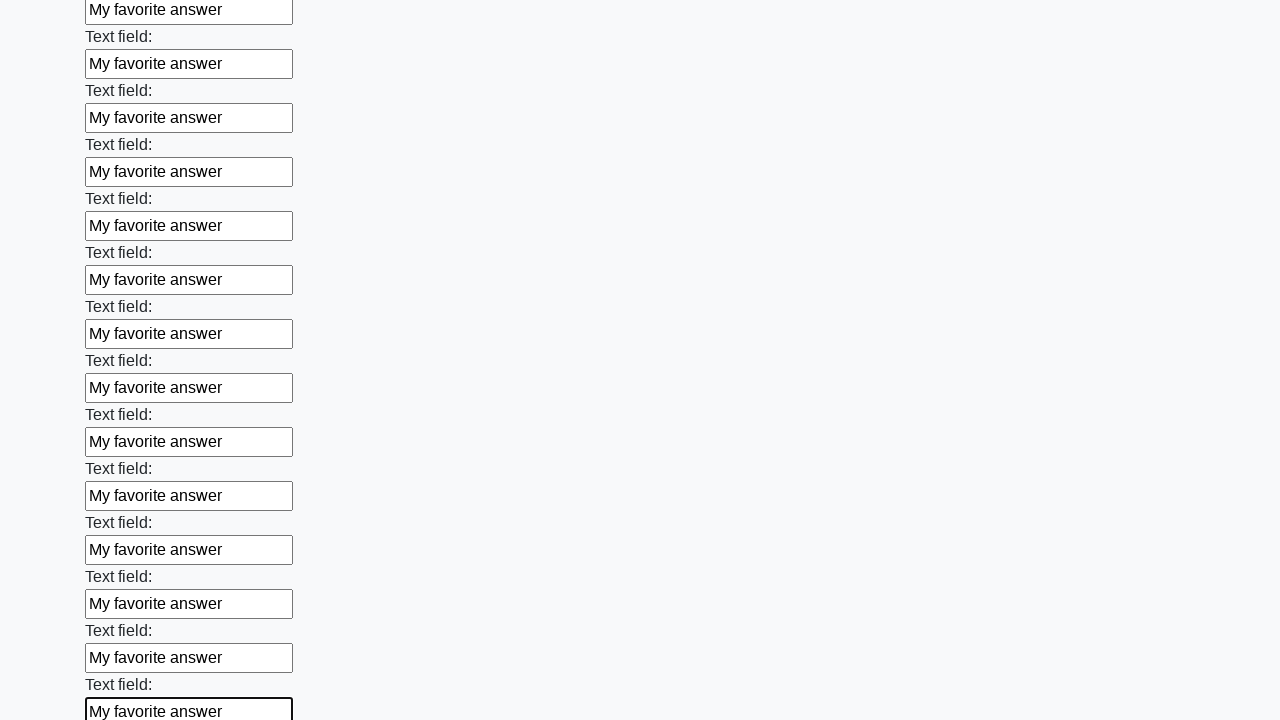

Filled input field with 'My favorite answer' on input >> nth=61
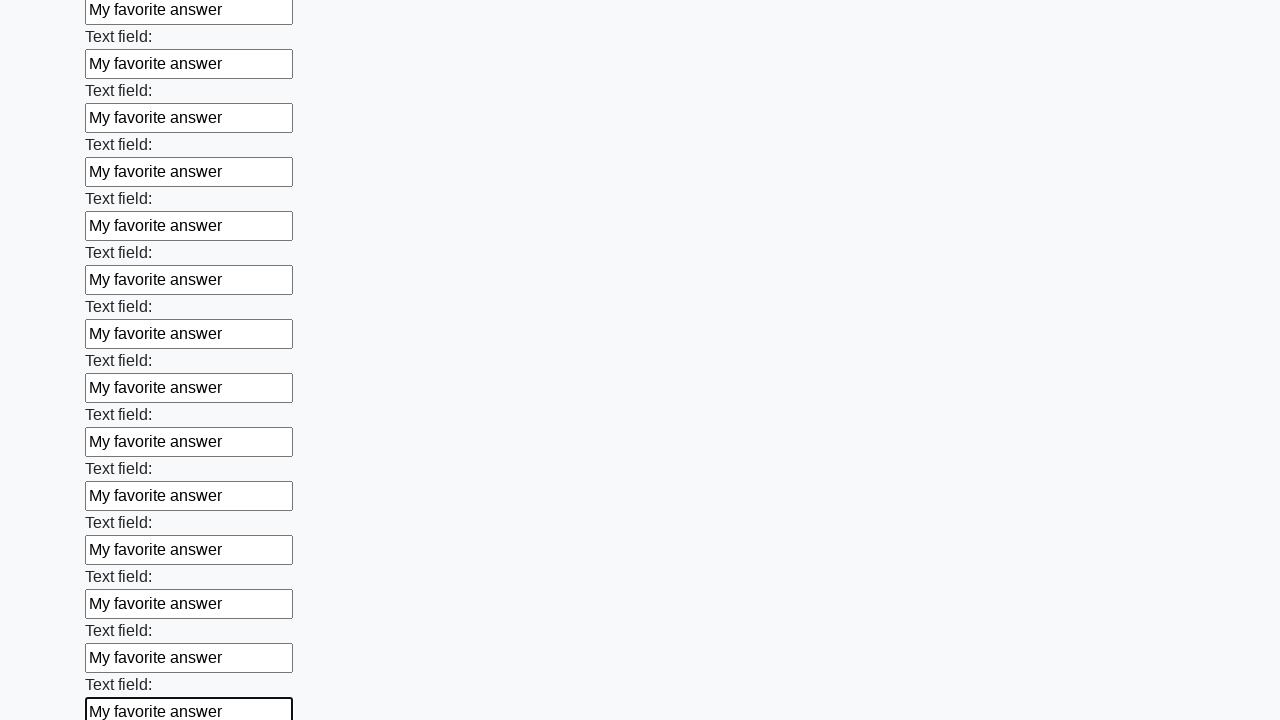

Filled input field with 'My favorite answer' on input >> nth=62
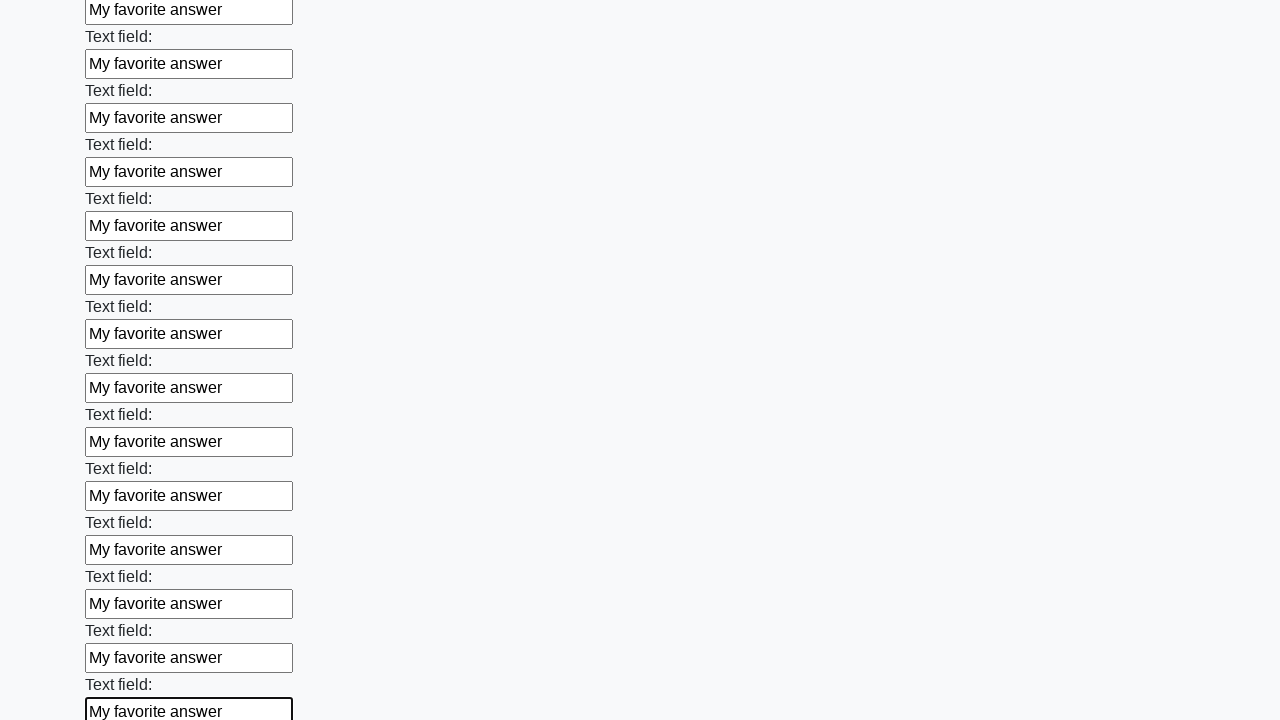

Filled input field with 'My favorite answer' on input >> nth=63
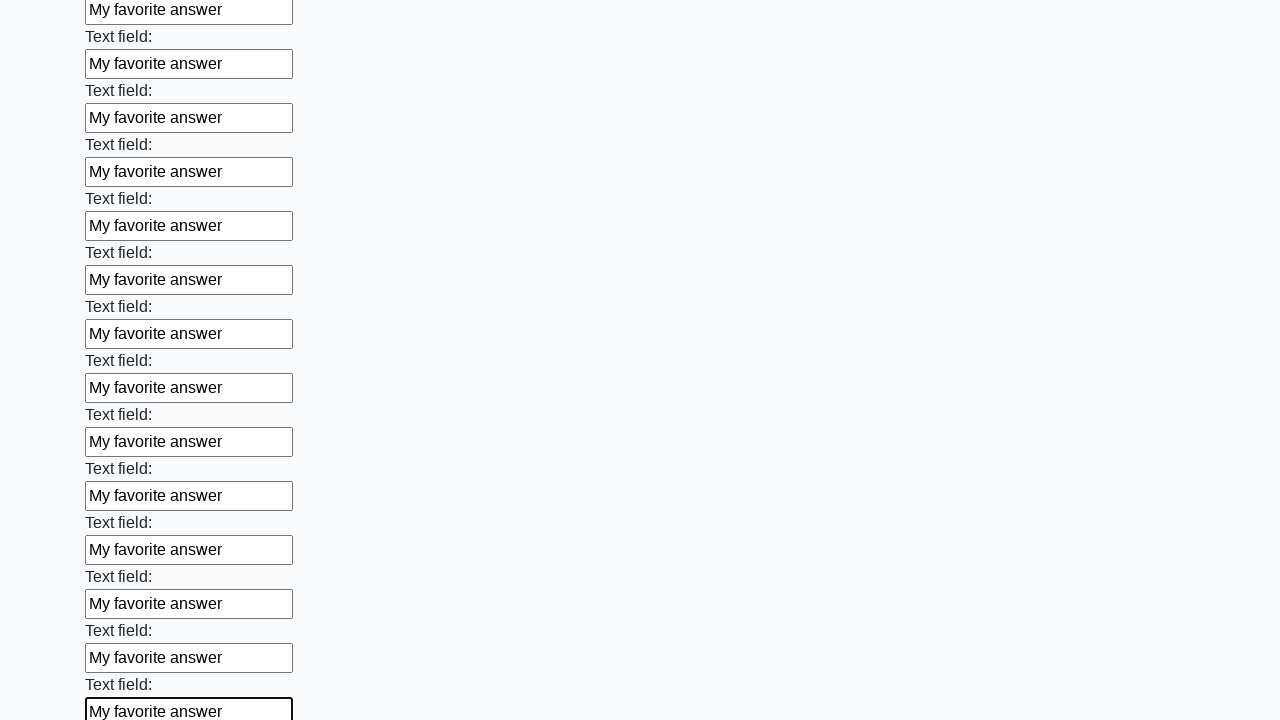

Filled input field with 'My favorite answer' on input >> nth=64
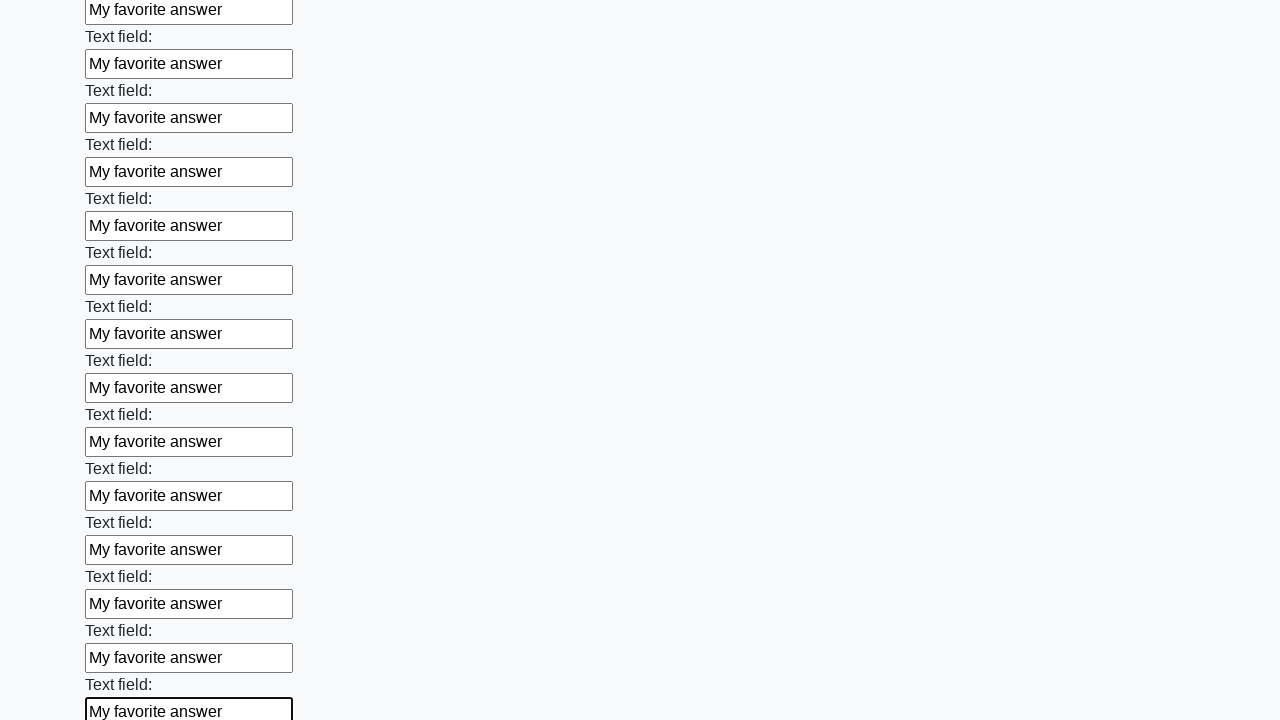

Filled input field with 'My favorite answer' on input >> nth=65
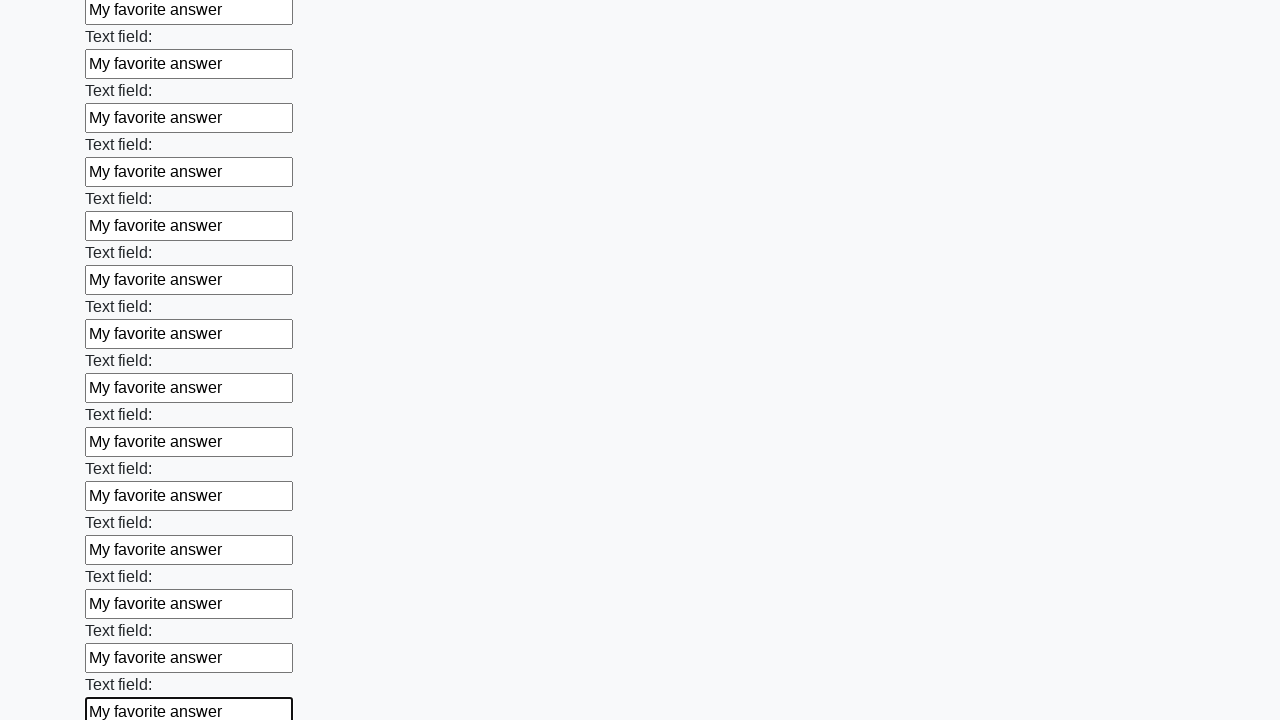

Filled input field with 'My favorite answer' on input >> nth=66
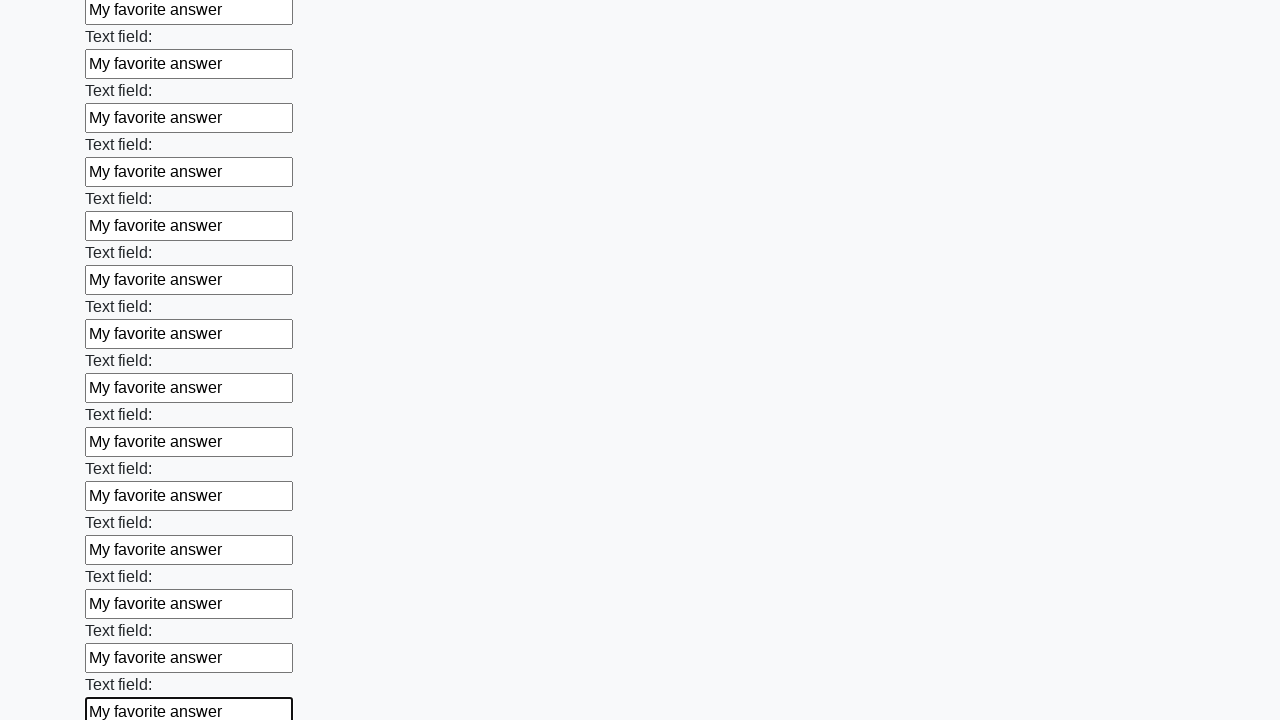

Filled input field with 'My favorite answer' on input >> nth=67
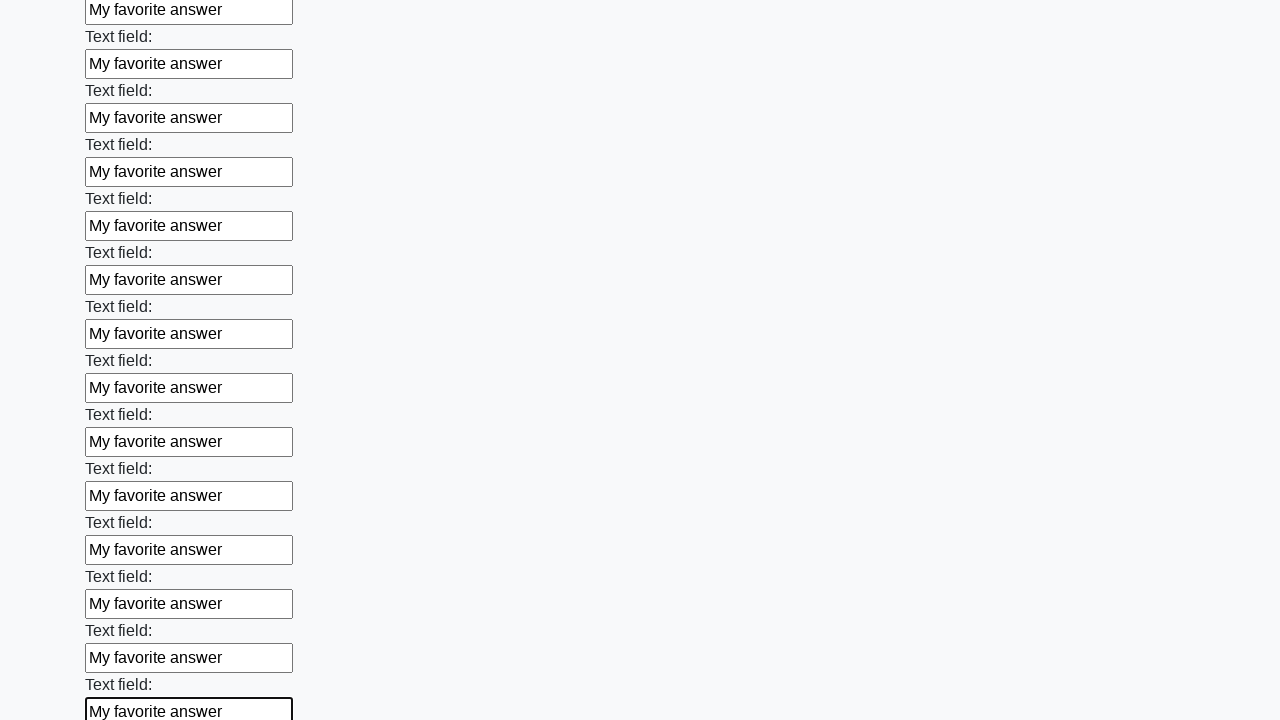

Filled input field with 'My favorite answer' on input >> nth=68
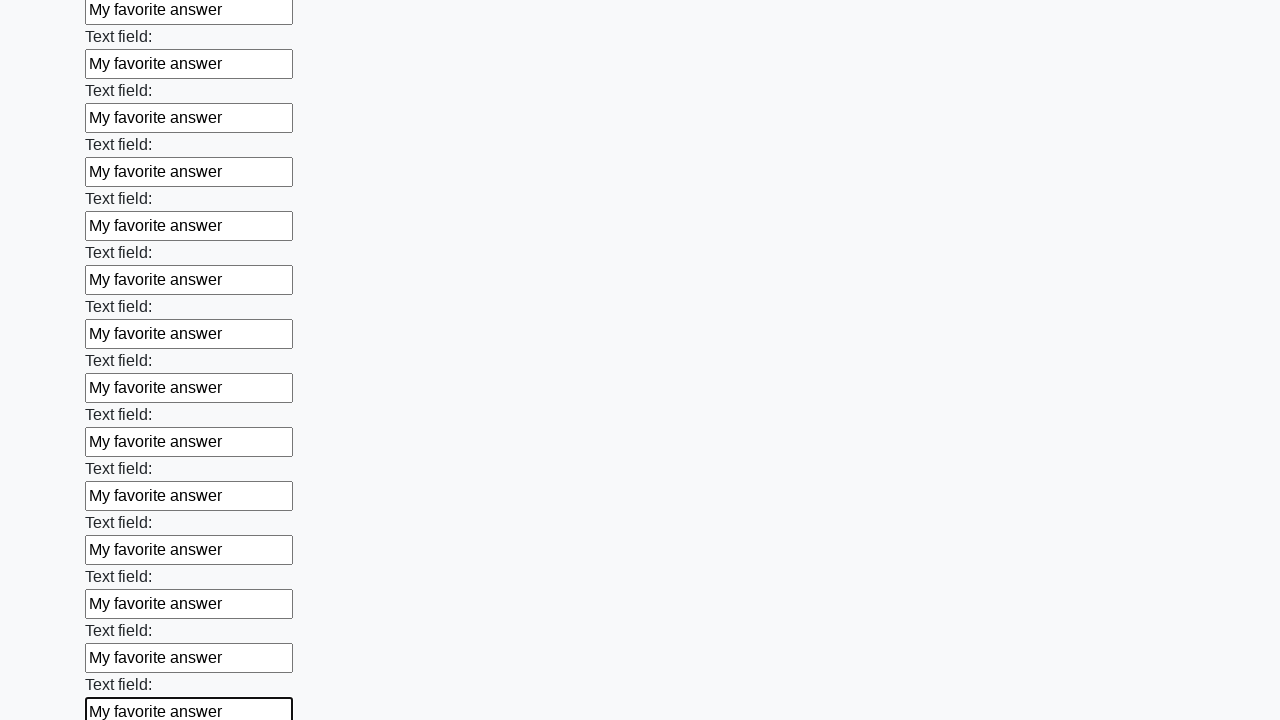

Filled input field with 'My favorite answer' on input >> nth=69
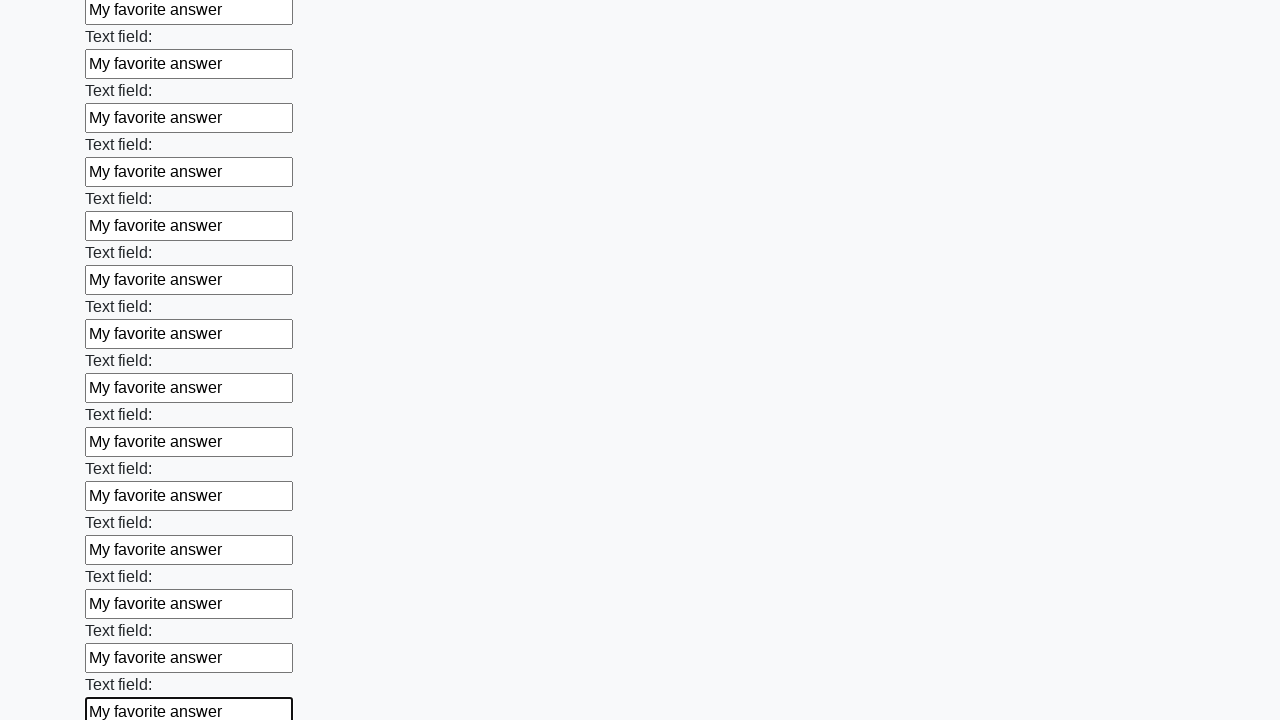

Filled input field with 'My favorite answer' on input >> nth=70
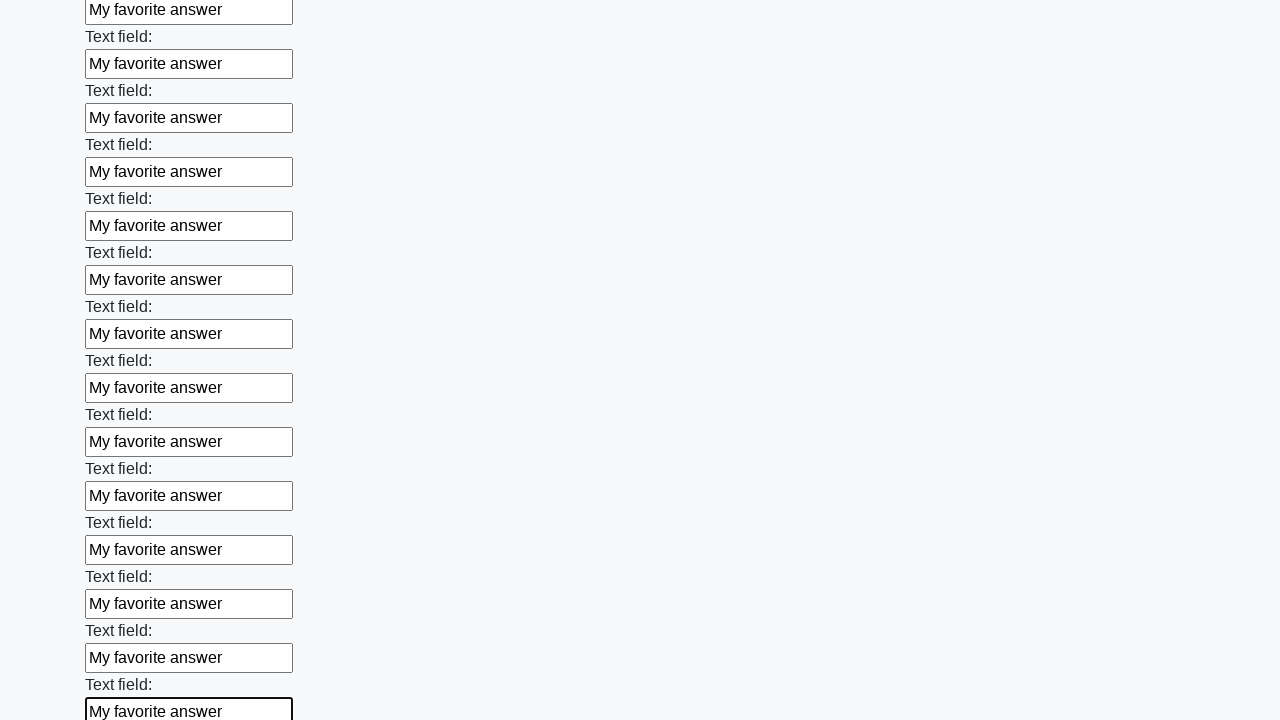

Filled input field with 'My favorite answer' on input >> nth=71
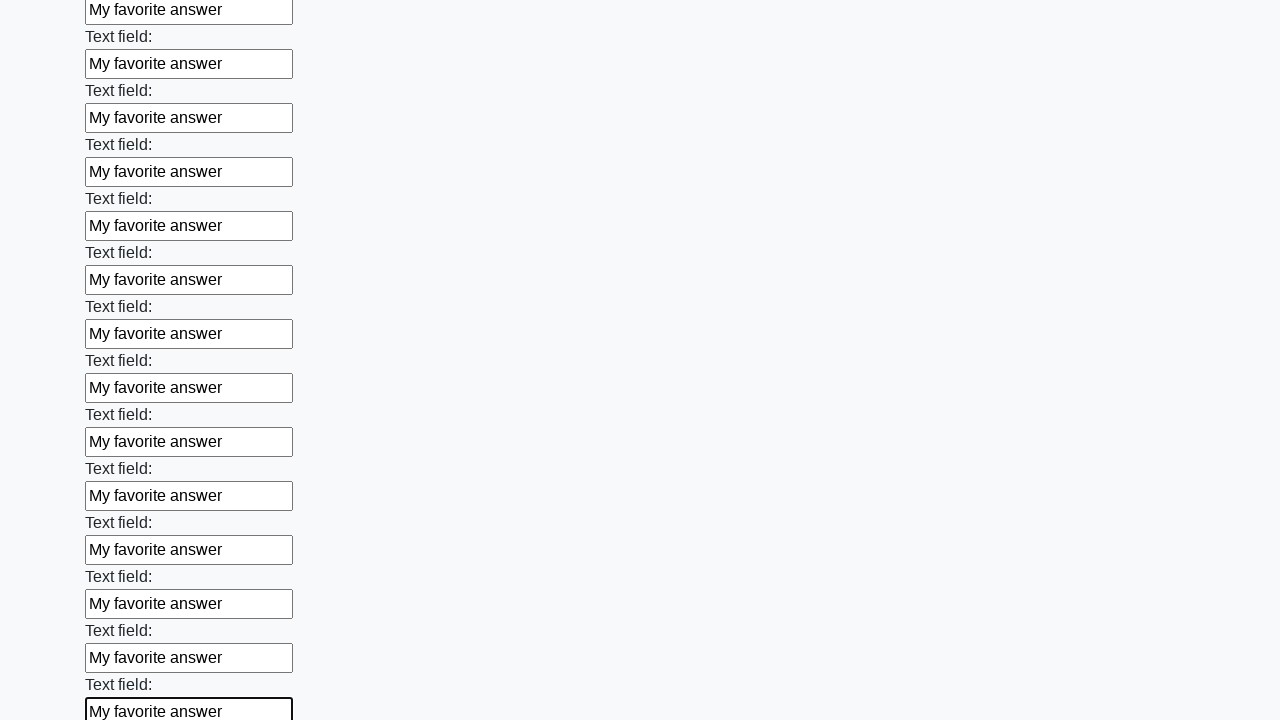

Filled input field with 'My favorite answer' on input >> nth=72
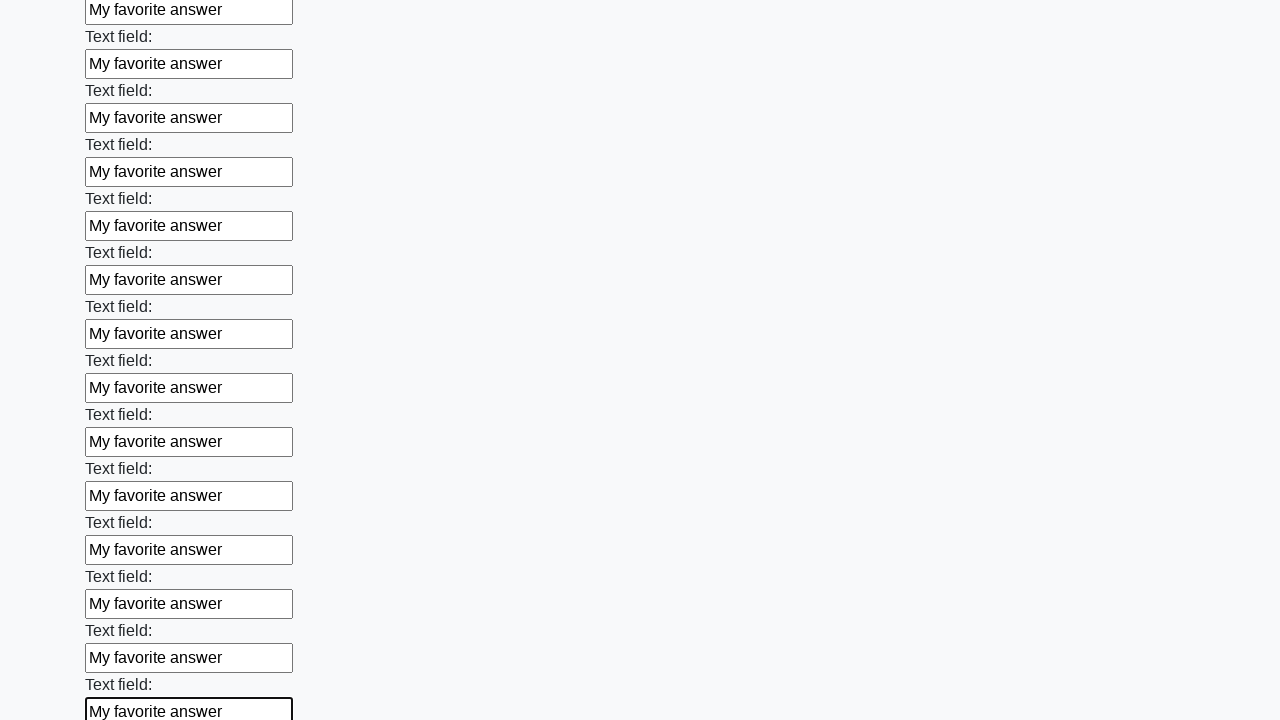

Filled input field with 'My favorite answer' on input >> nth=73
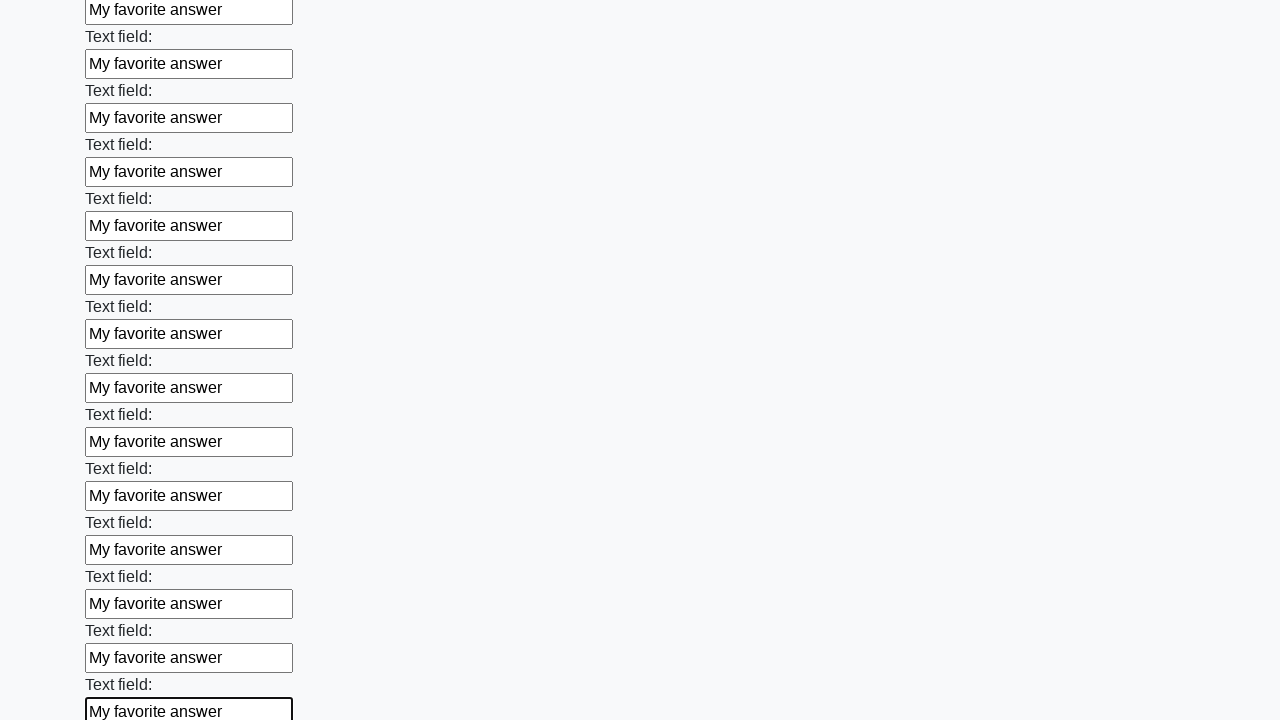

Filled input field with 'My favorite answer' on input >> nth=74
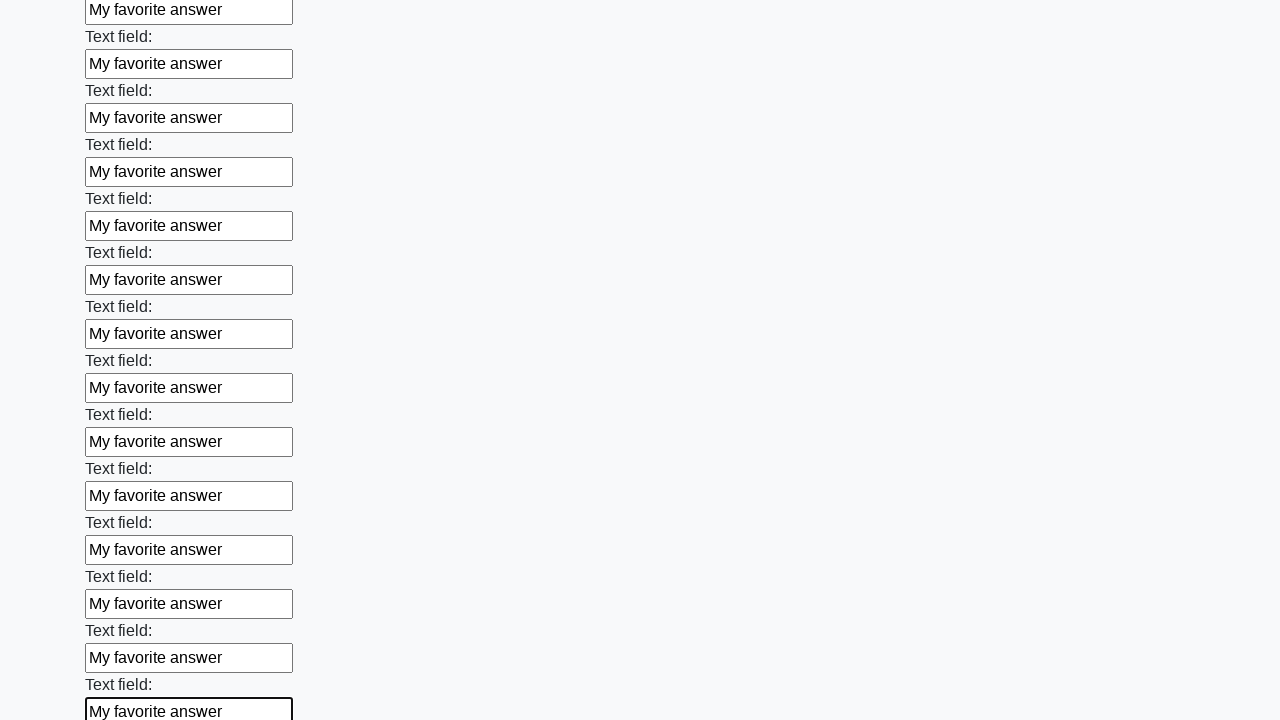

Filled input field with 'My favorite answer' on input >> nth=75
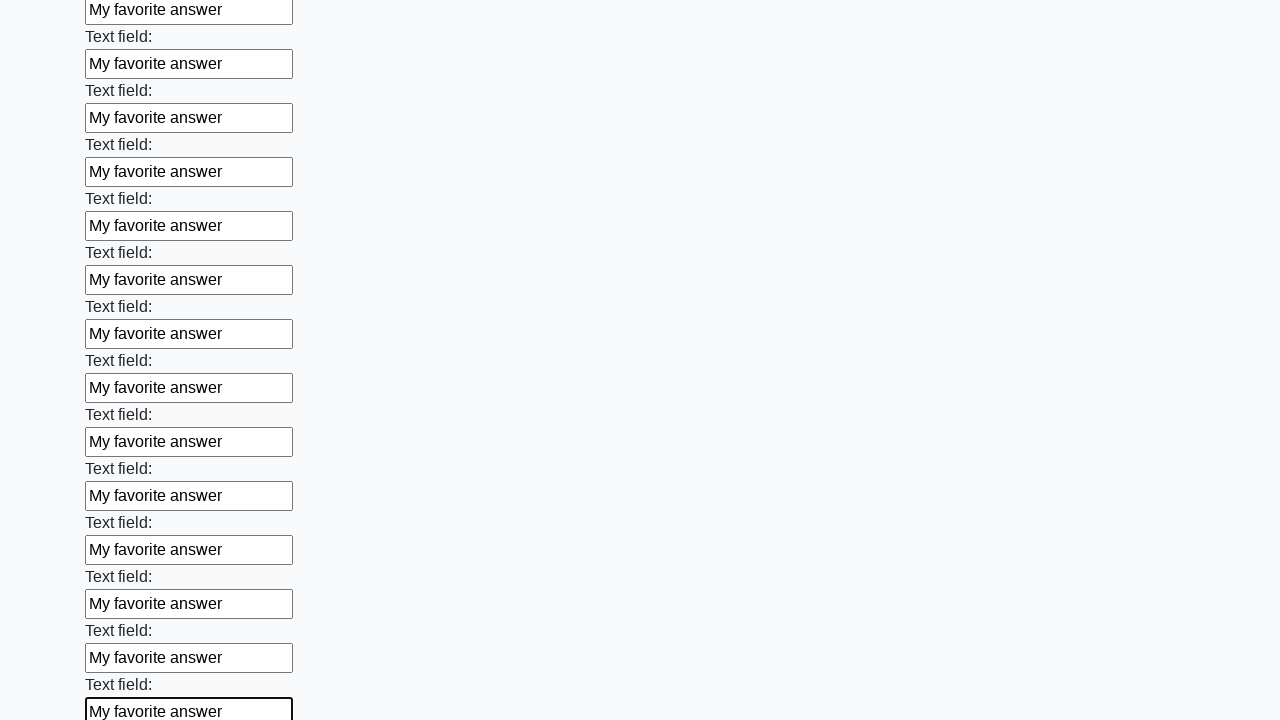

Filled input field with 'My favorite answer' on input >> nth=76
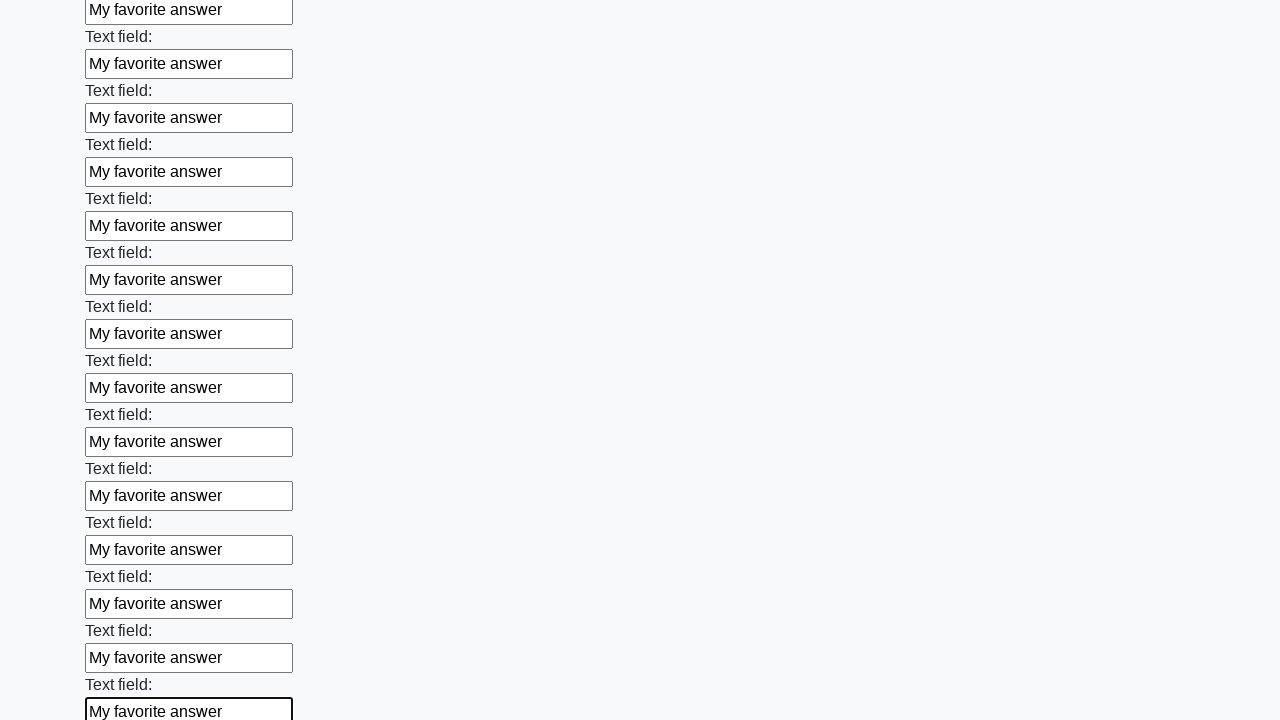

Filled input field with 'My favorite answer' on input >> nth=77
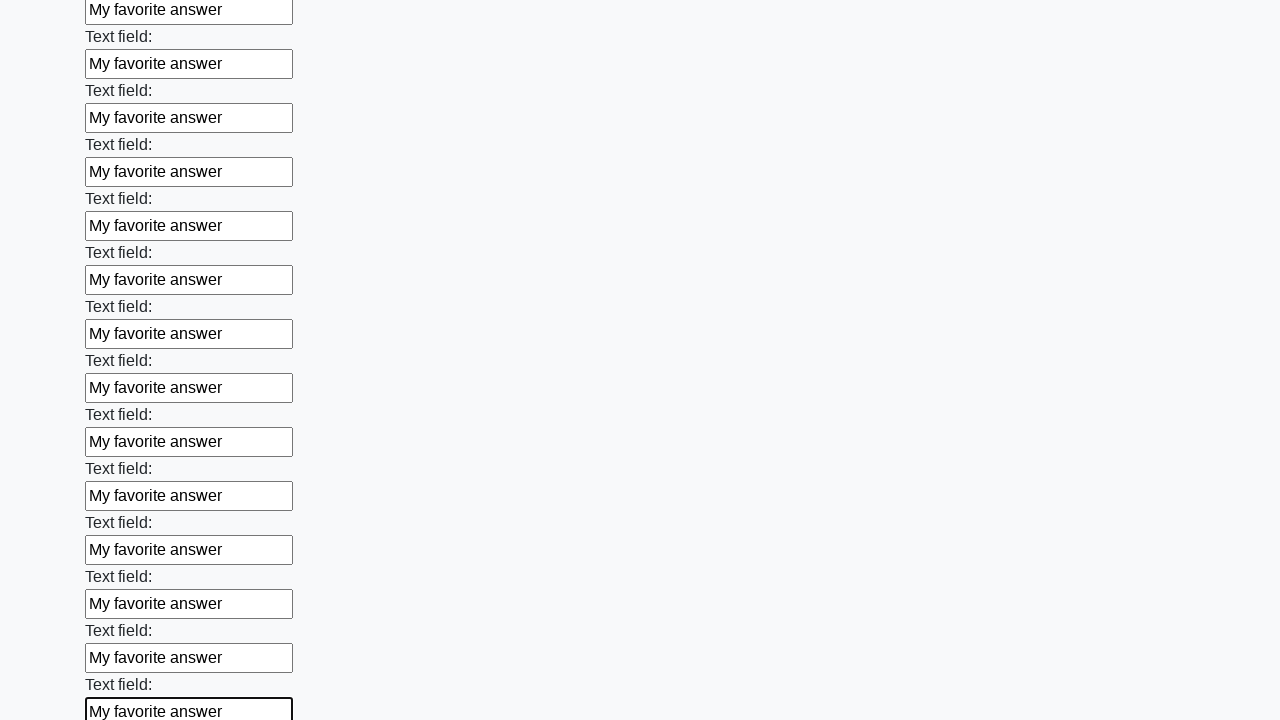

Filled input field with 'My favorite answer' on input >> nth=78
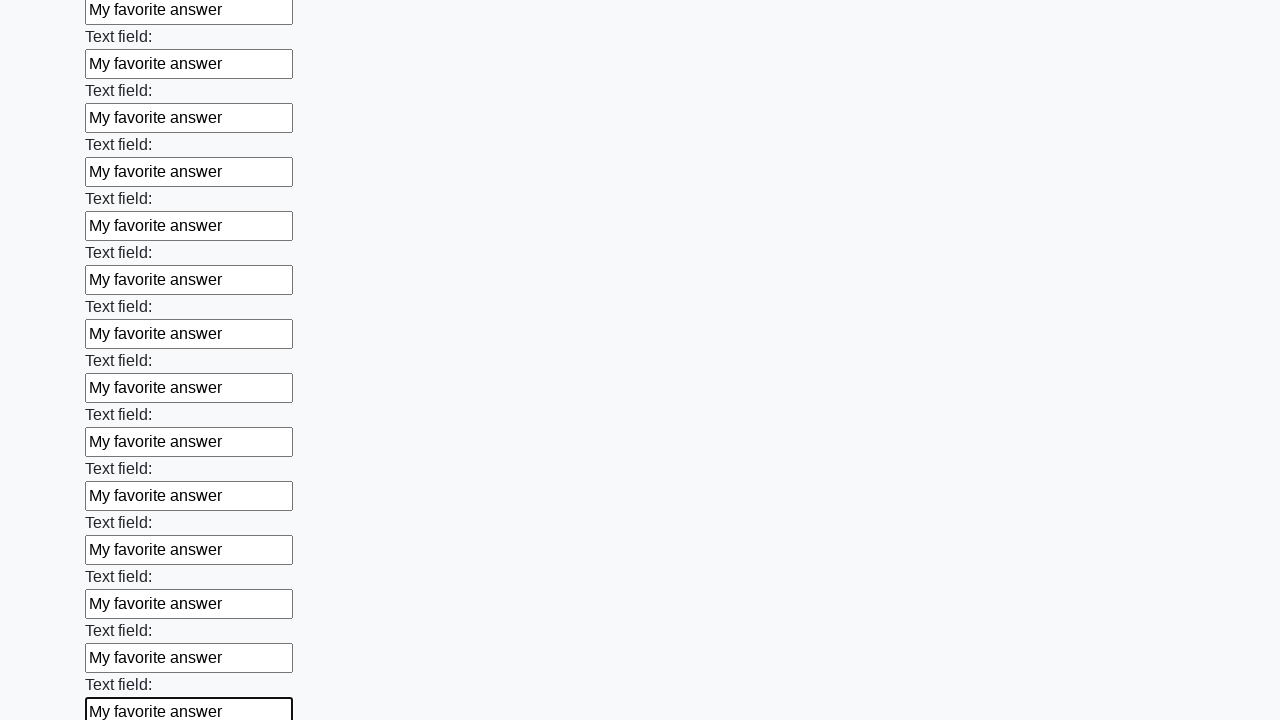

Filled input field with 'My favorite answer' on input >> nth=79
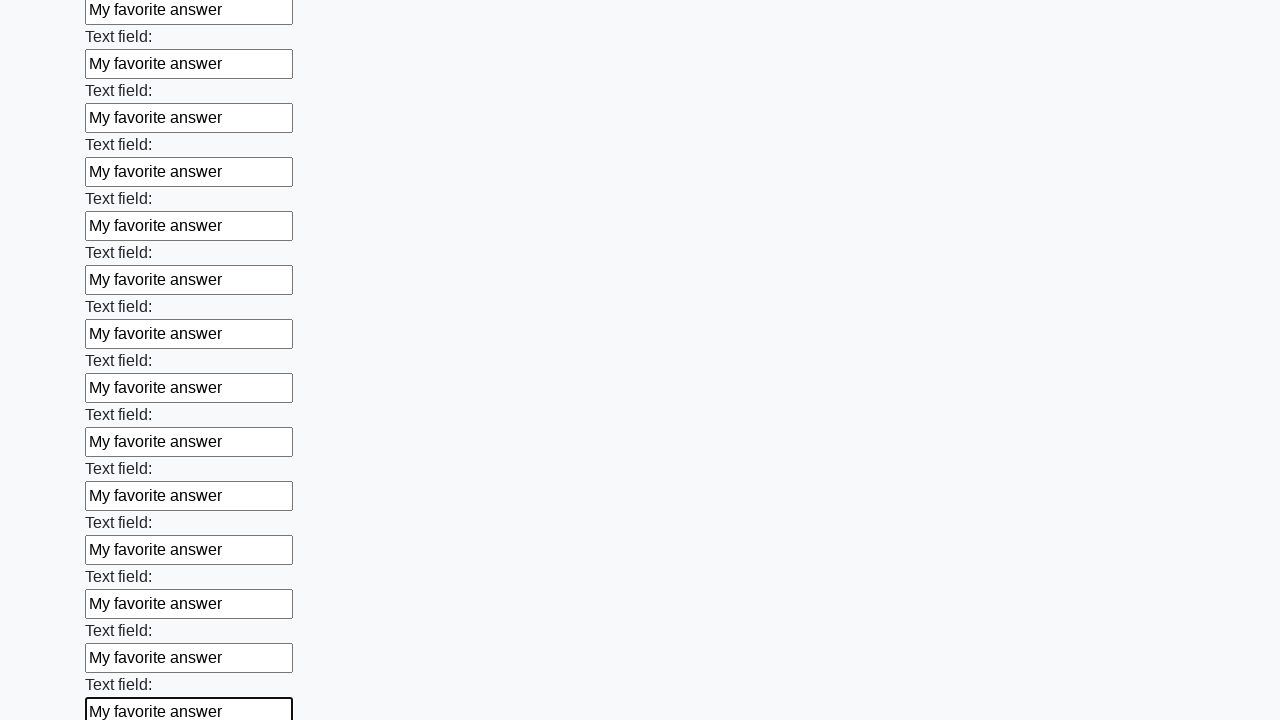

Filled input field with 'My favorite answer' on input >> nth=80
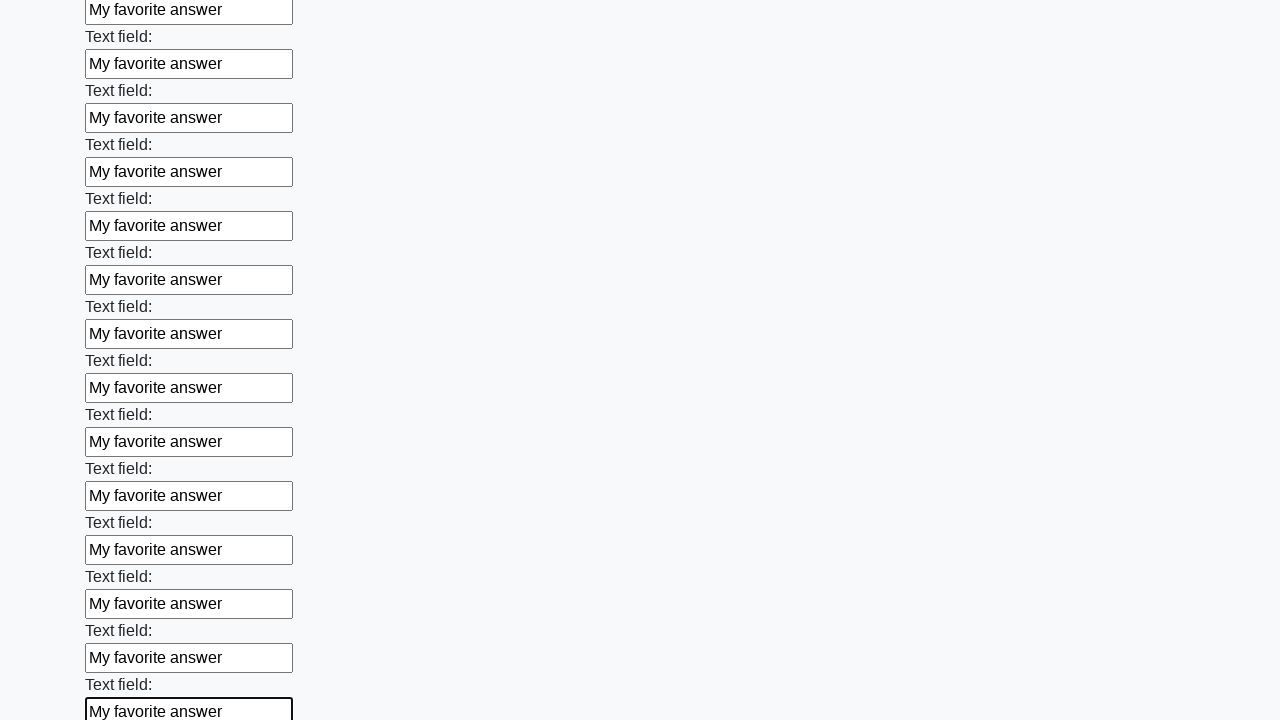

Filled input field with 'My favorite answer' on input >> nth=81
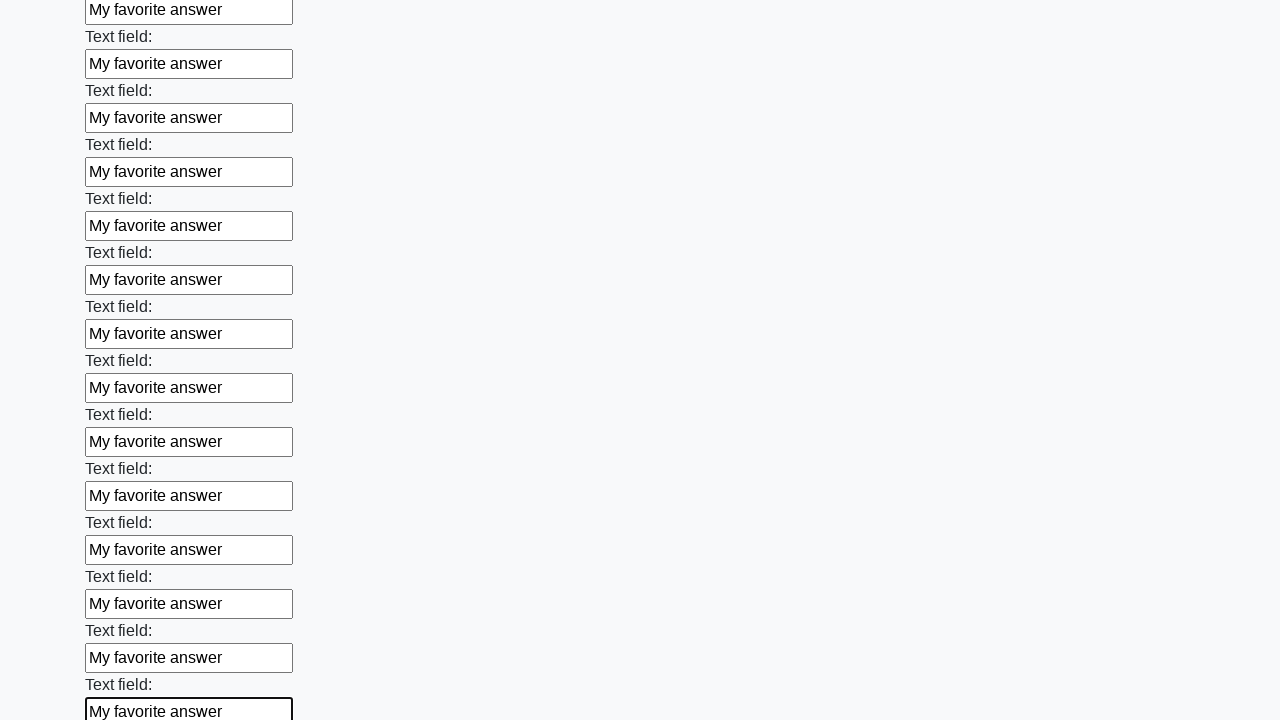

Filled input field with 'My favorite answer' on input >> nth=82
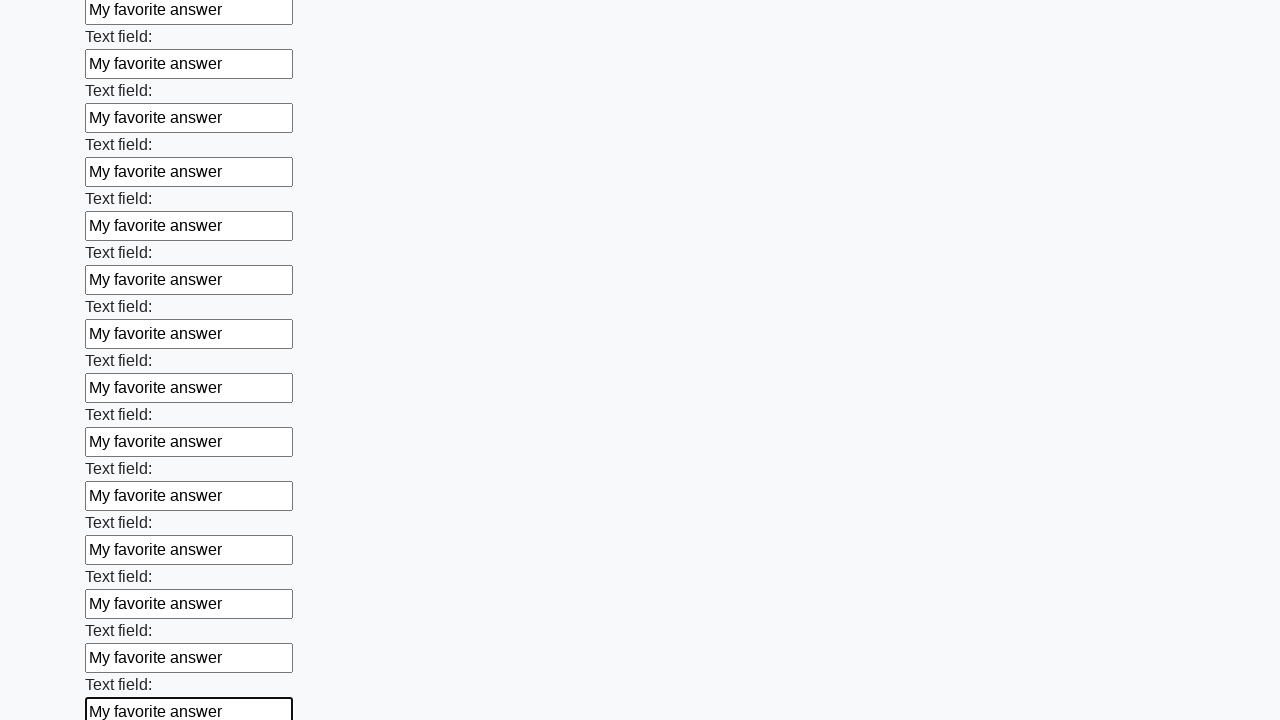

Filled input field with 'My favorite answer' on input >> nth=83
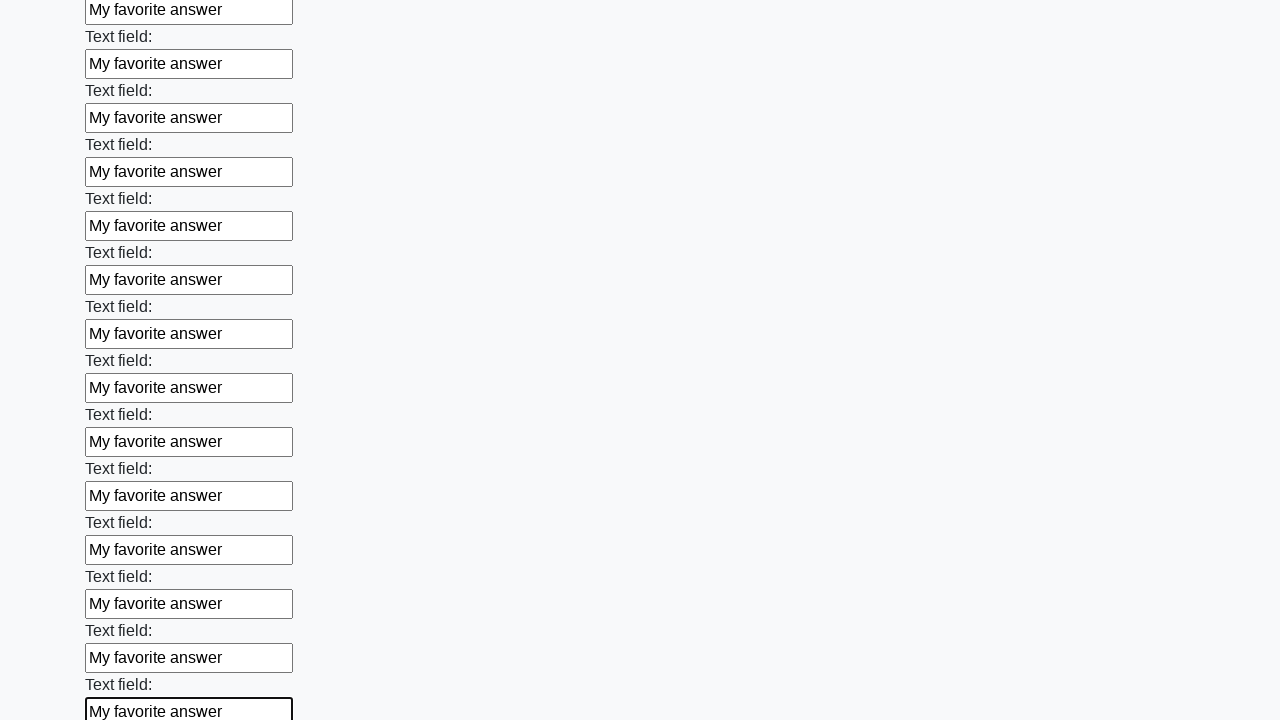

Filled input field with 'My favorite answer' on input >> nth=84
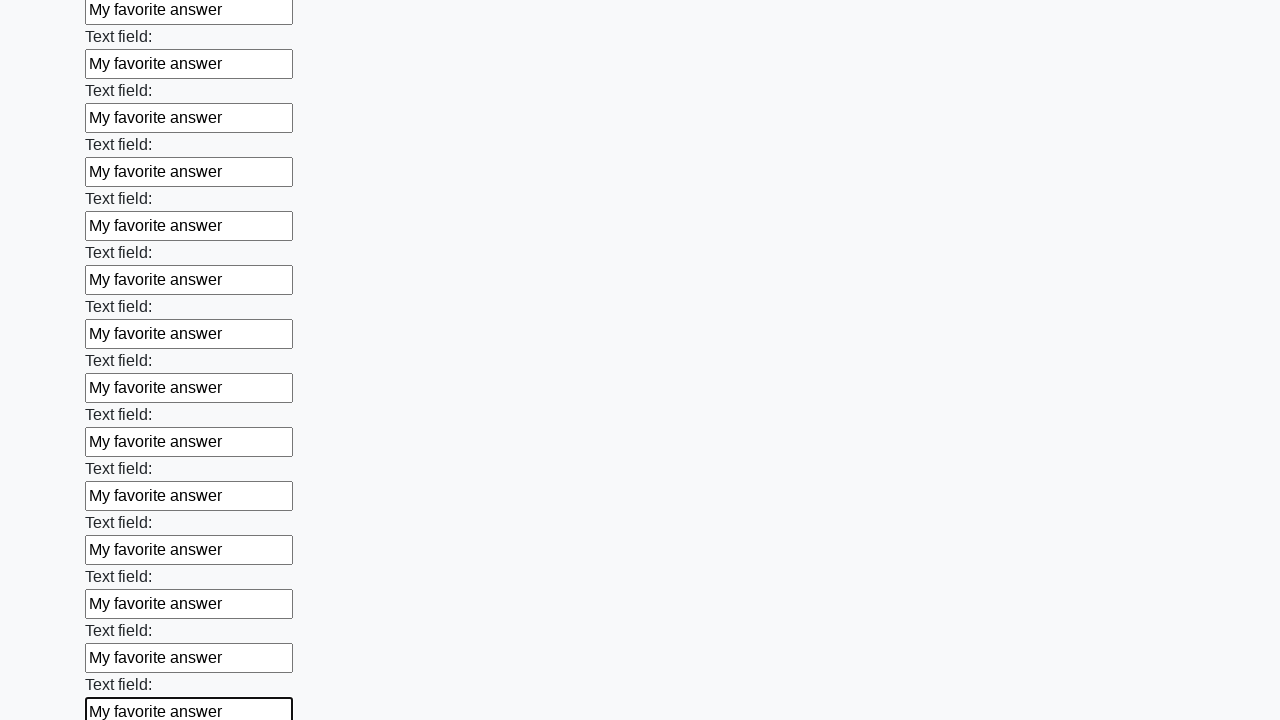

Filled input field with 'My favorite answer' on input >> nth=85
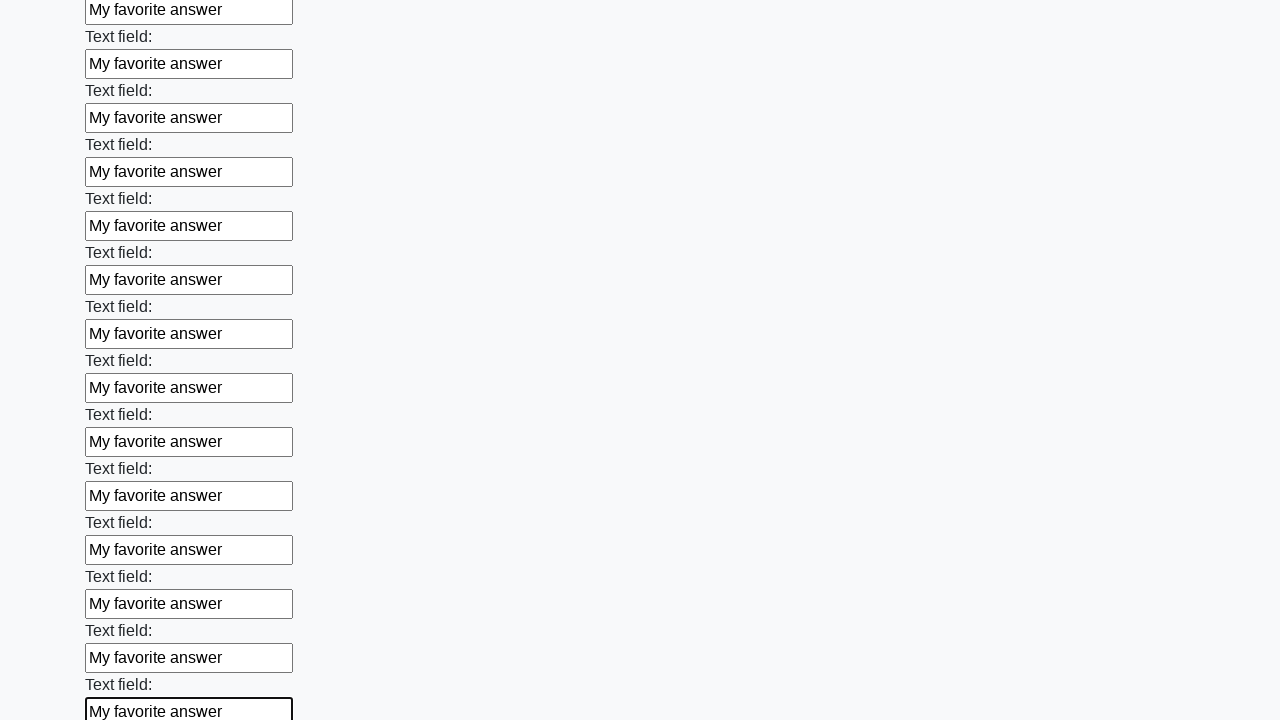

Filled input field with 'My favorite answer' on input >> nth=86
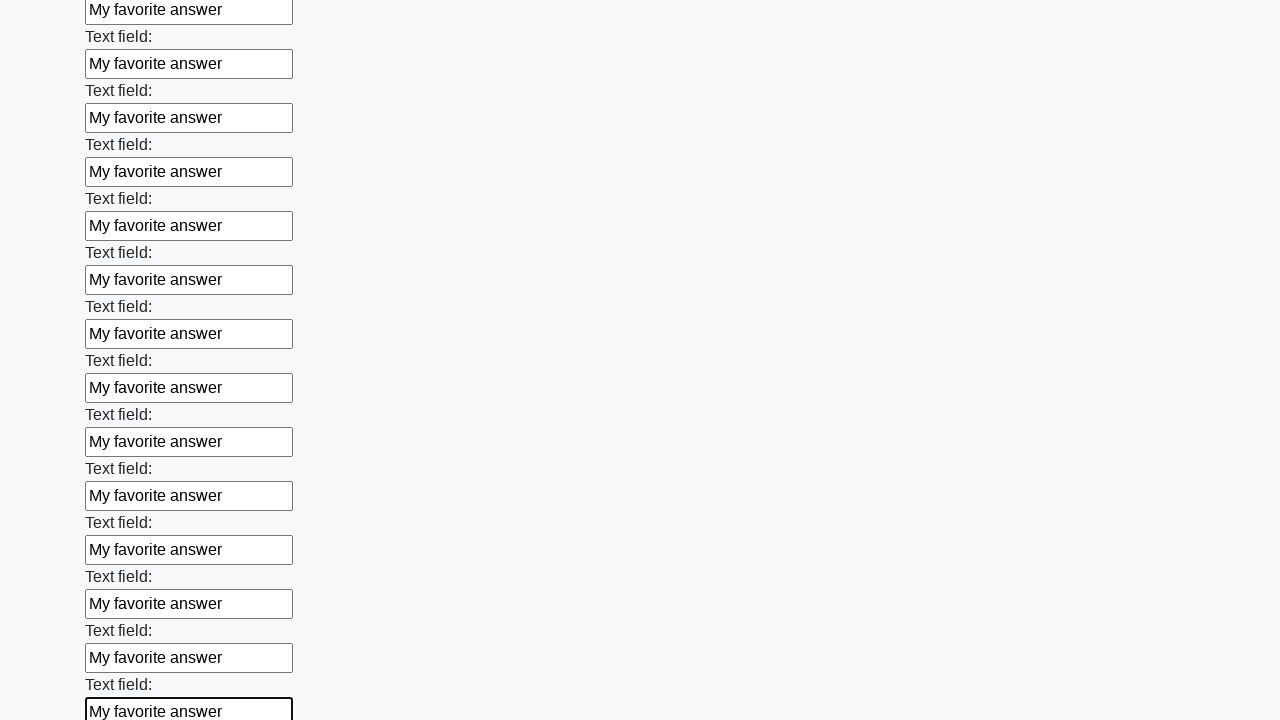

Filled input field with 'My favorite answer' on input >> nth=87
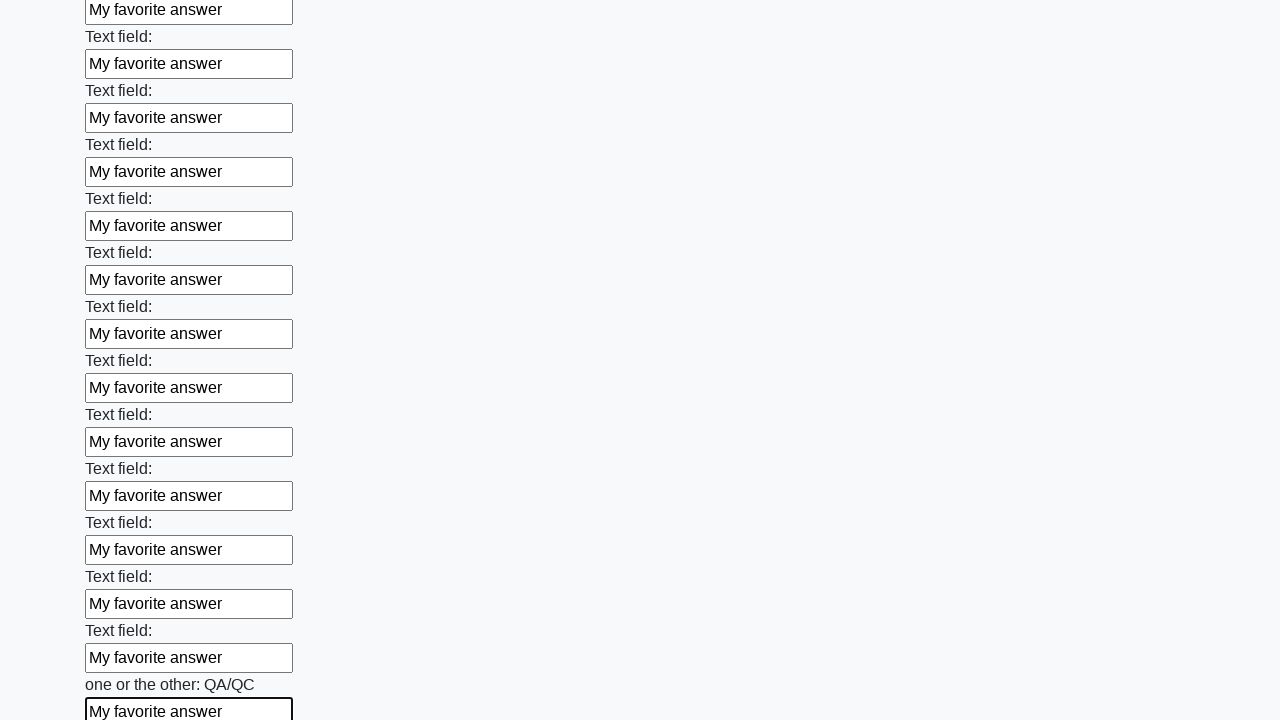

Filled input field with 'My favorite answer' on input >> nth=88
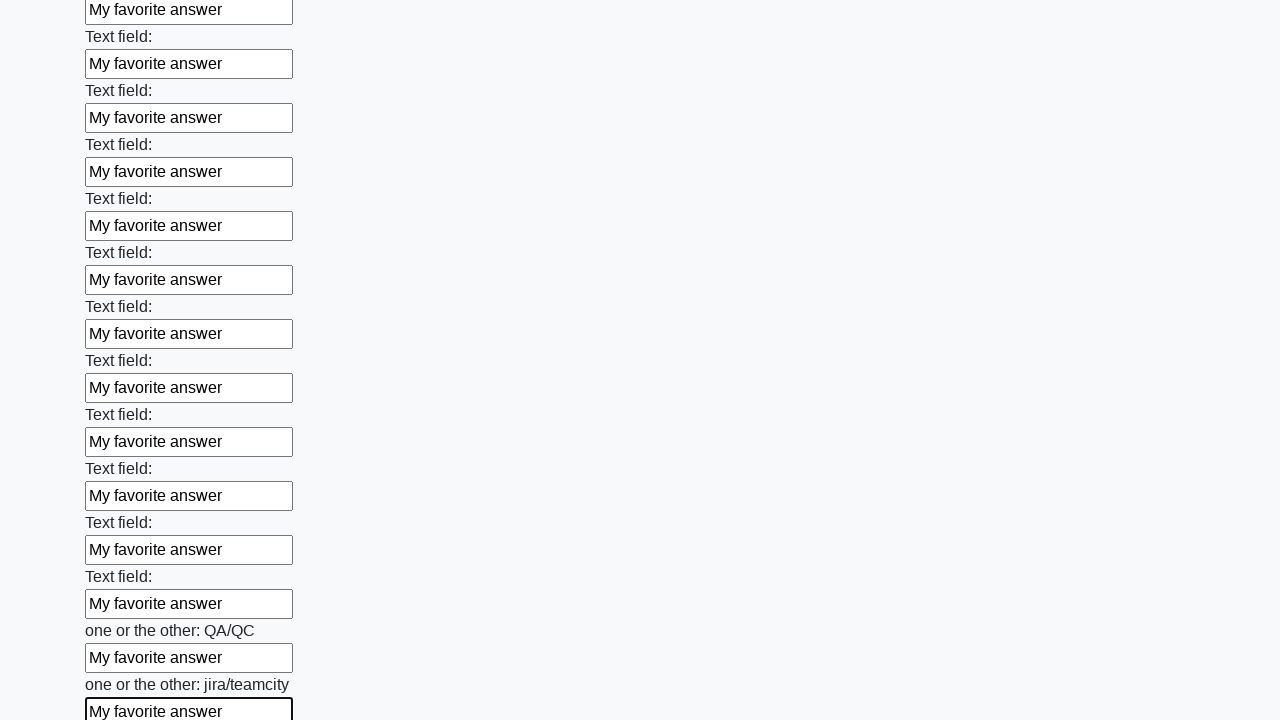

Filled input field with 'My favorite answer' on input >> nth=89
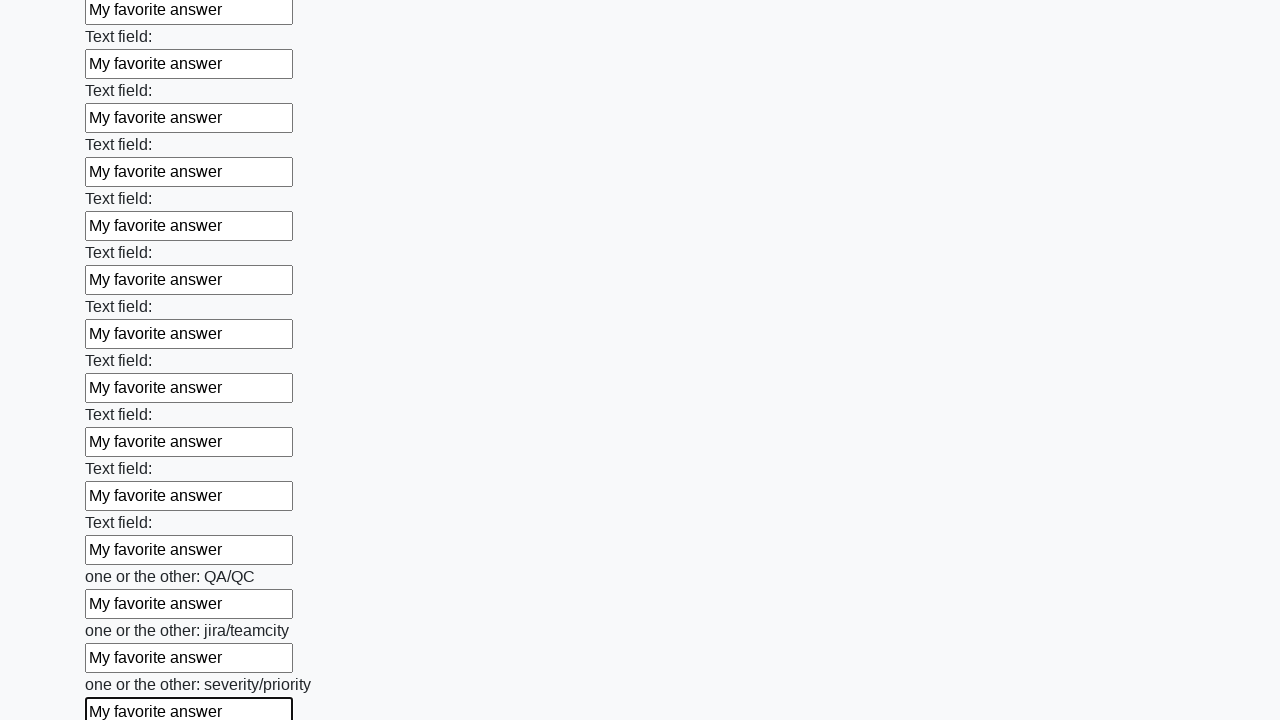

Filled input field with 'My favorite answer' on input >> nth=90
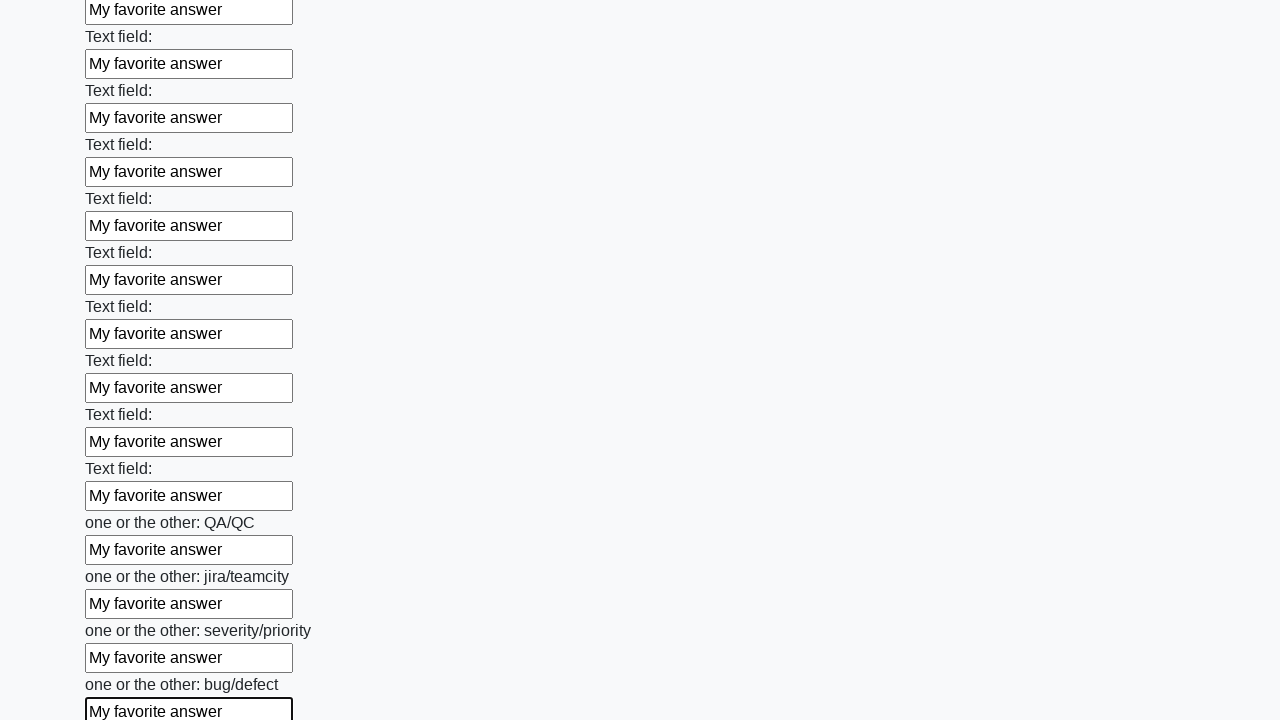

Filled input field with 'My favorite answer' on input >> nth=91
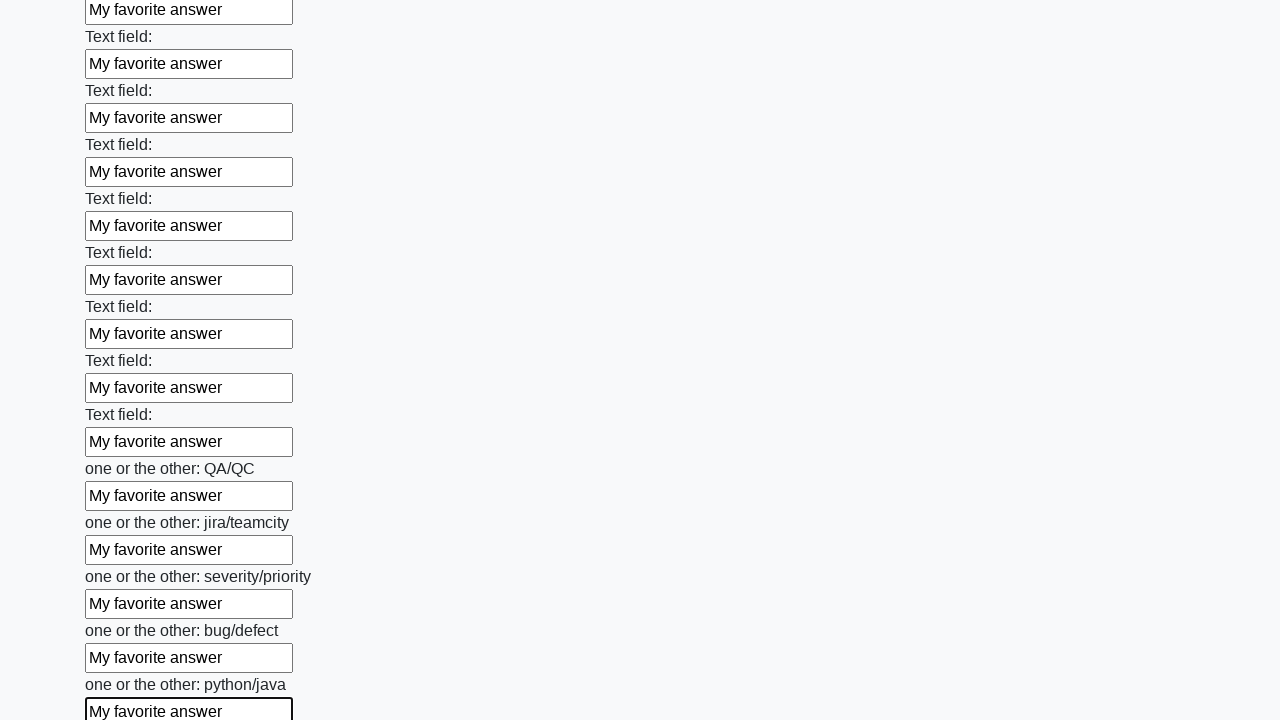

Filled input field with 'My favorite answer' on input >> nth=92
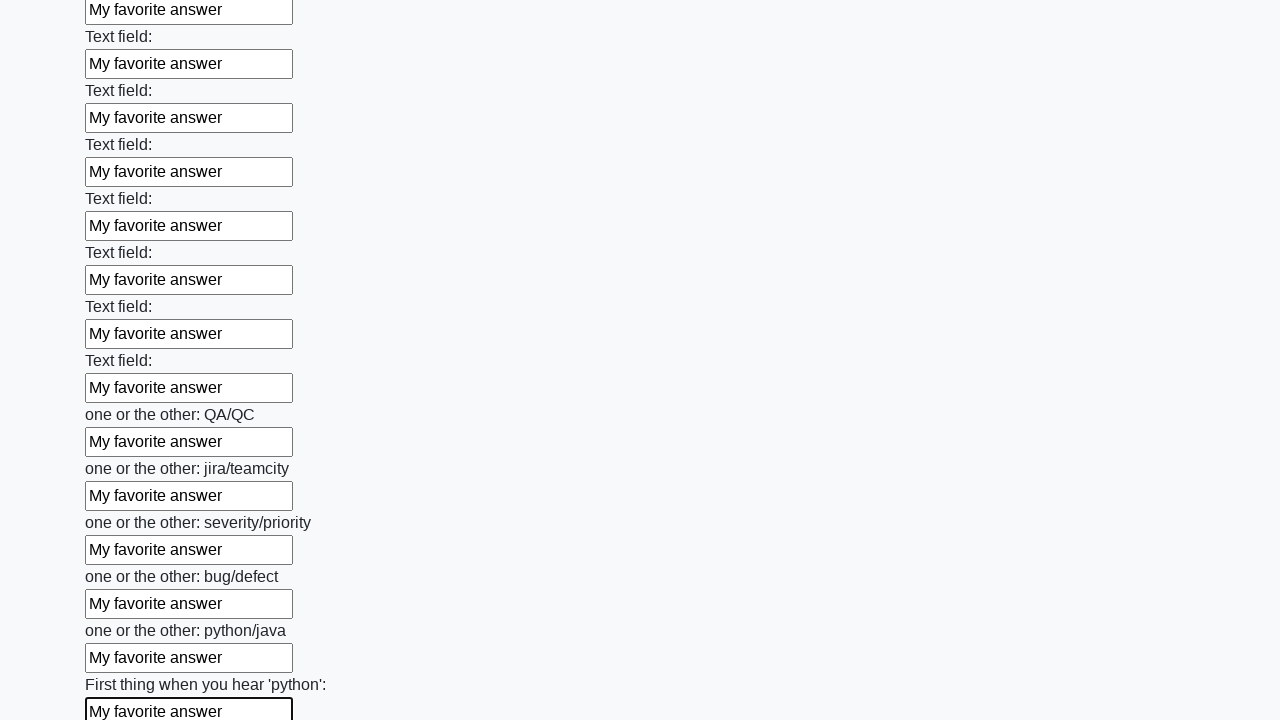

Filled input field with 'My favorite answer' on input >> nth=93
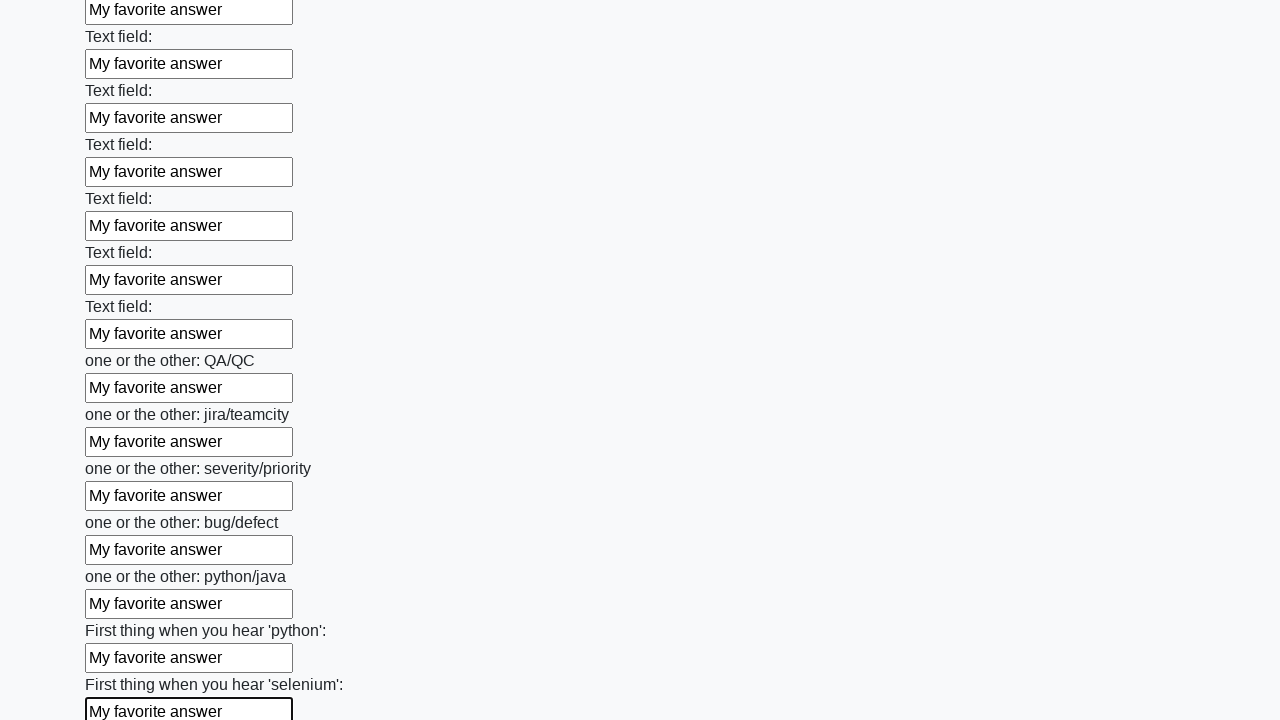

Filled input field with 'My favorite answer' on input >> nth=94
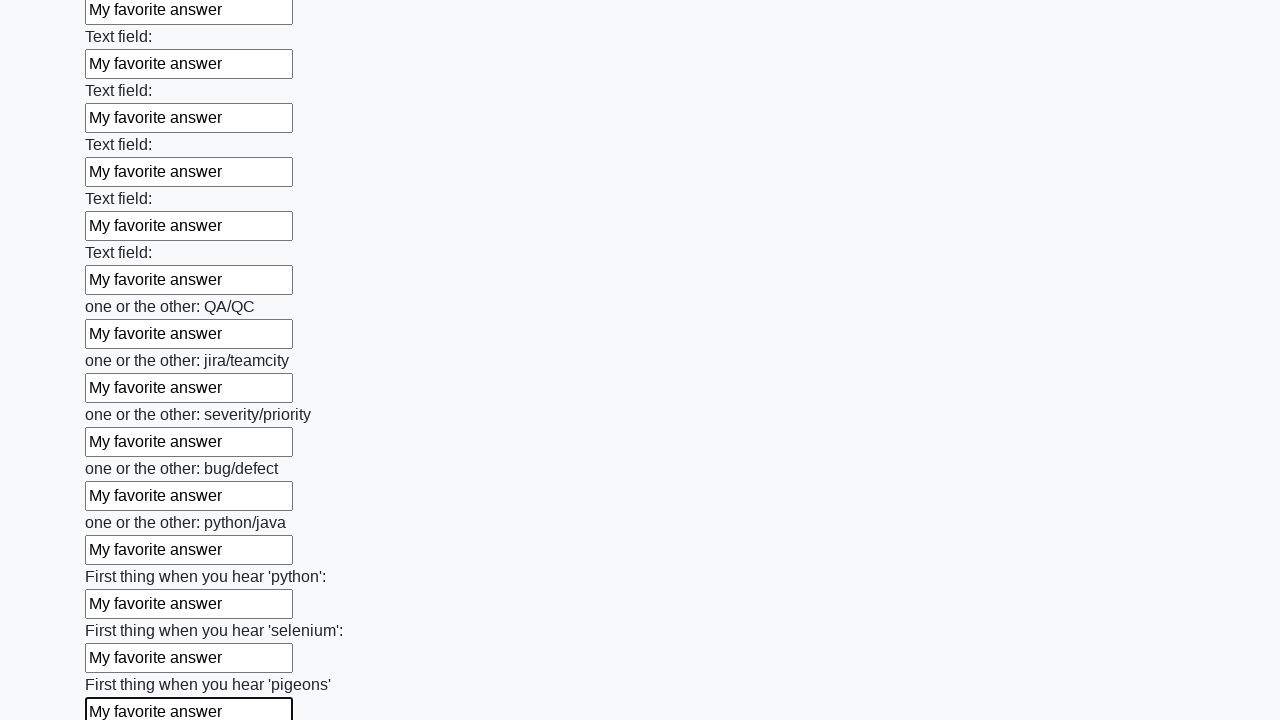

Filled input field with 'My favorite answer' on input >> nth=95
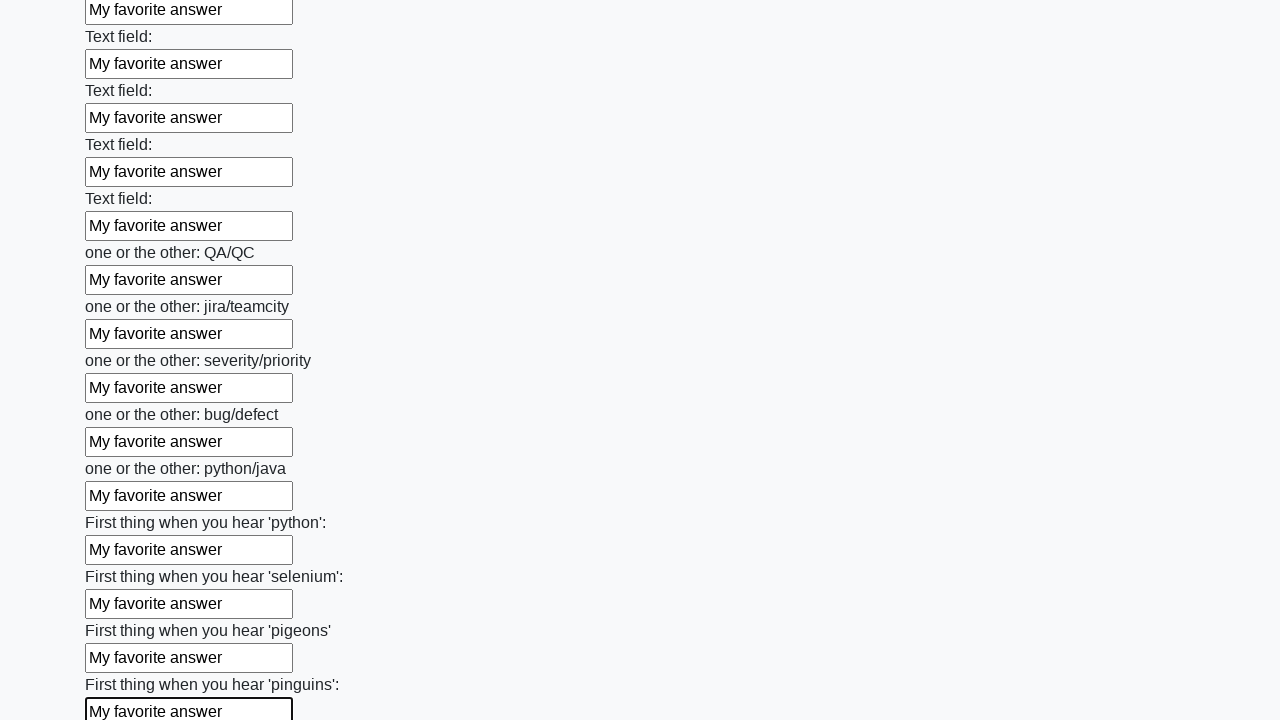

Filled input field with 'My favorite answer' on input >> nth=96
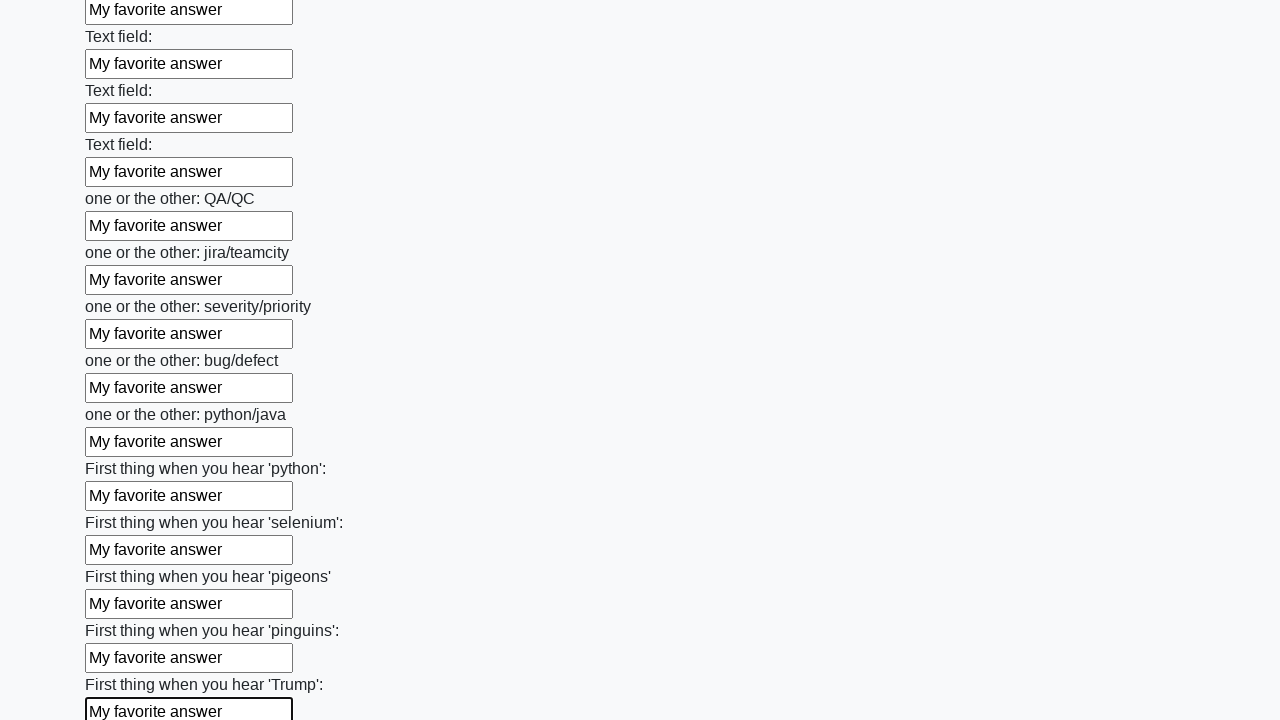

Filled input field with 'My favorite answer' on input >> nth=97
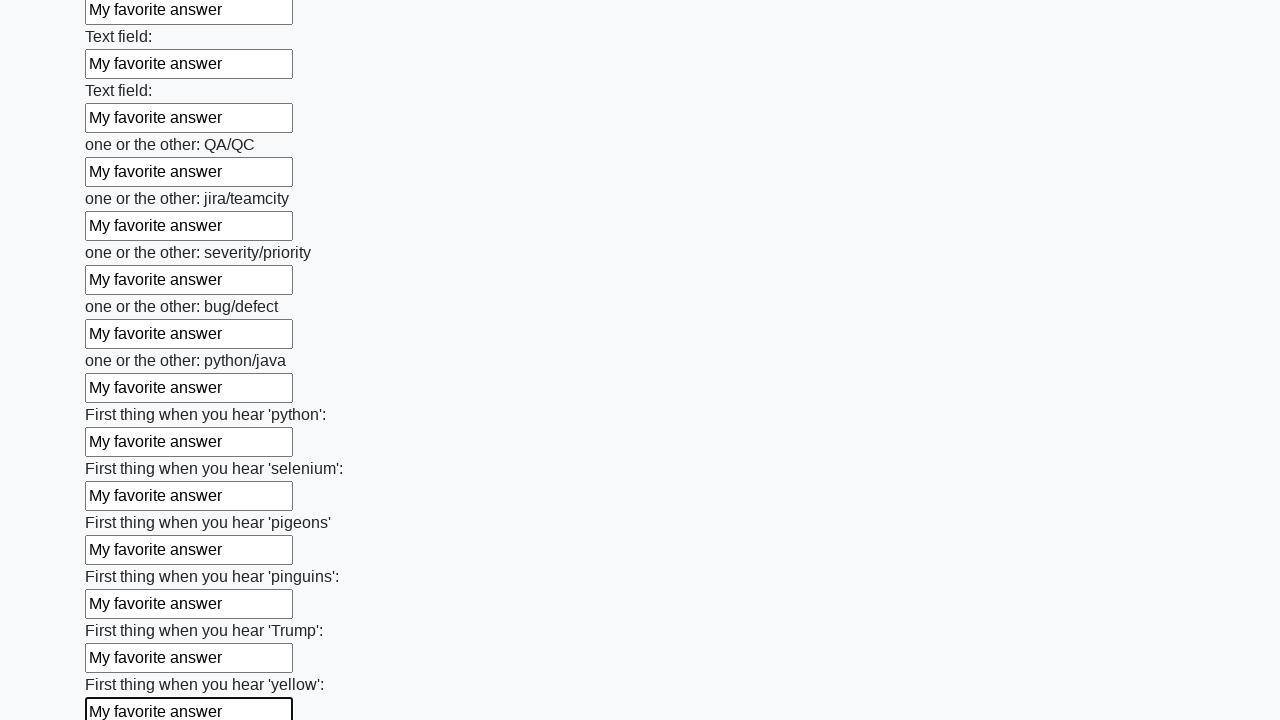

Filled input field with 'My favorite answer' on input >> nth=98
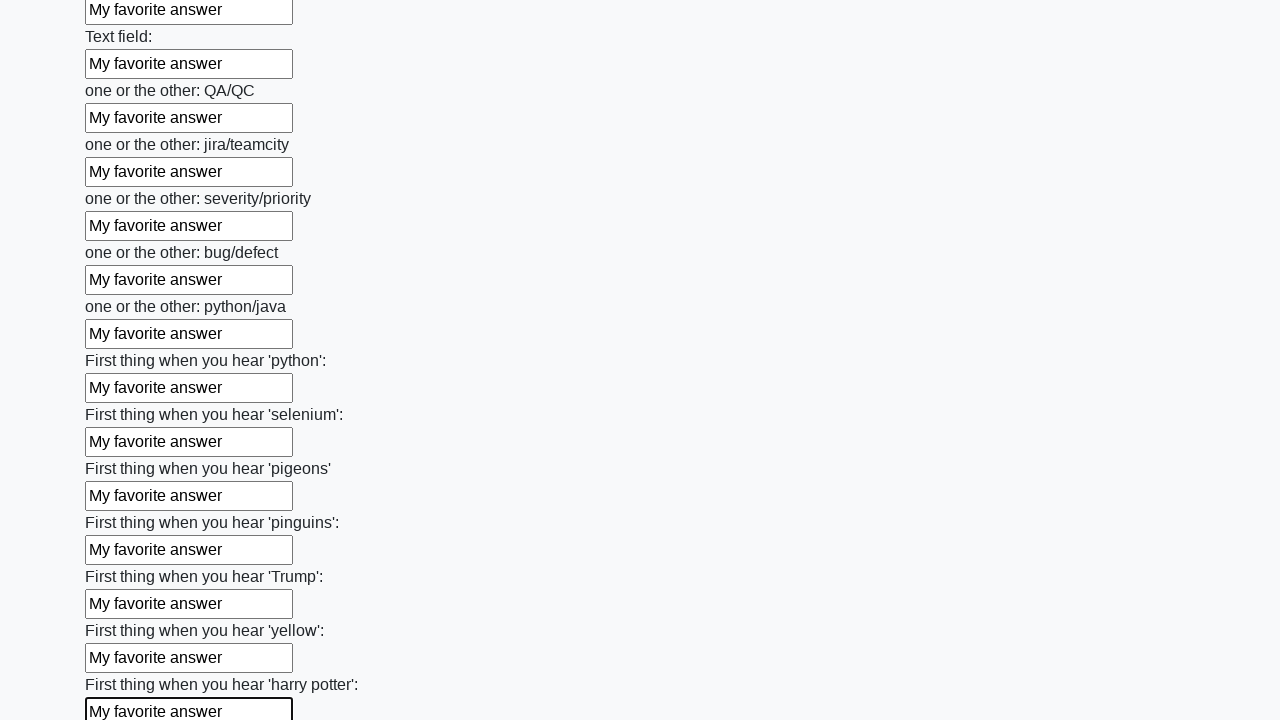

Filled input field with 'My favorite answer' on input >> nth=99
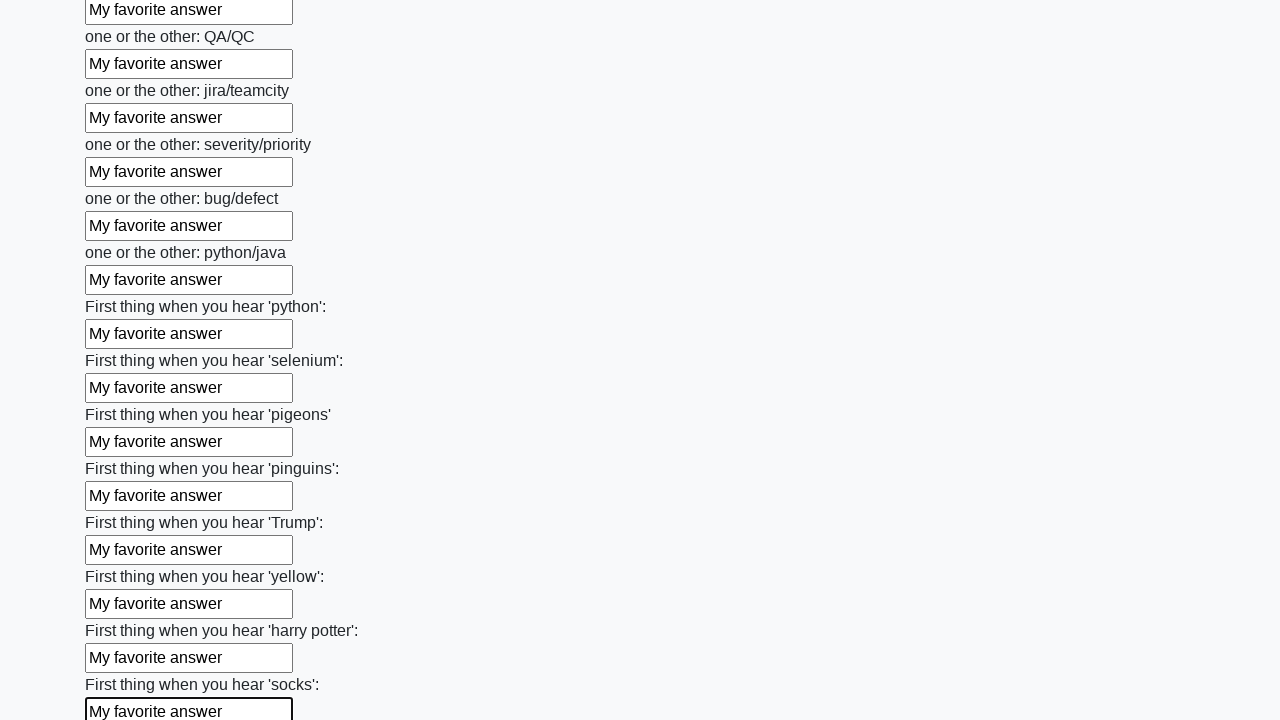

Clicked submit button to submit the form at (123, 611) on button.btn
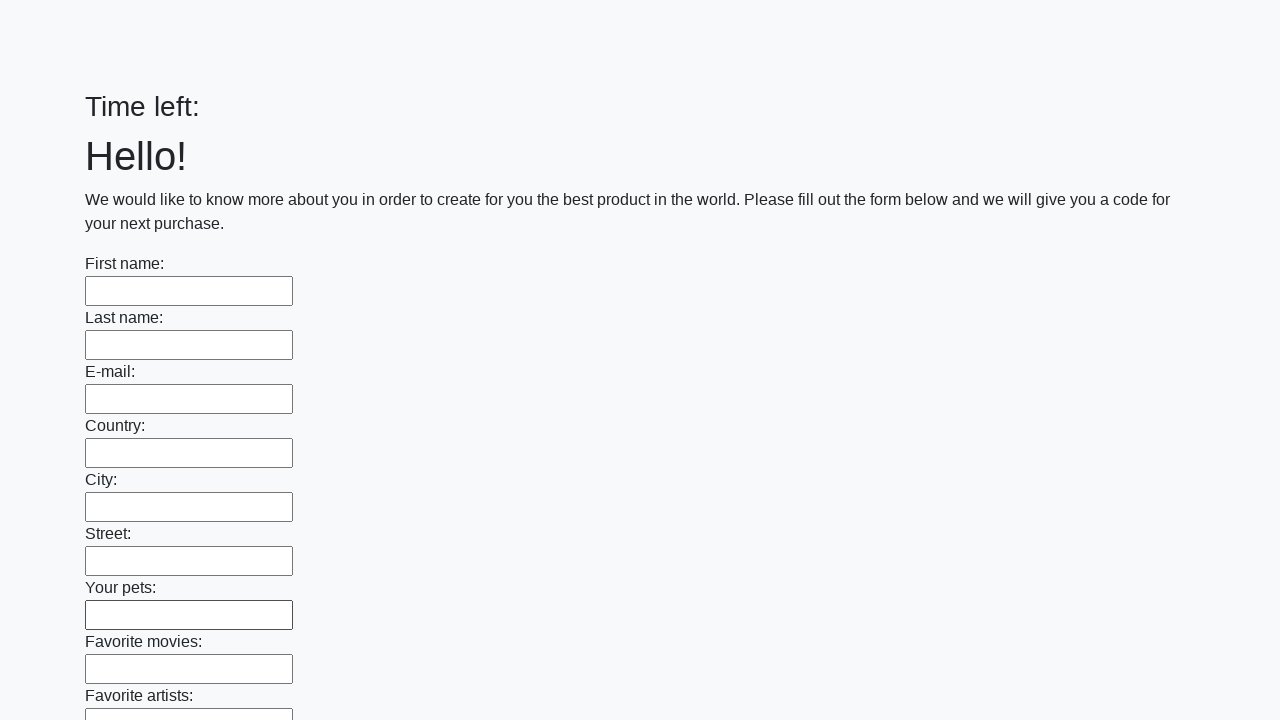

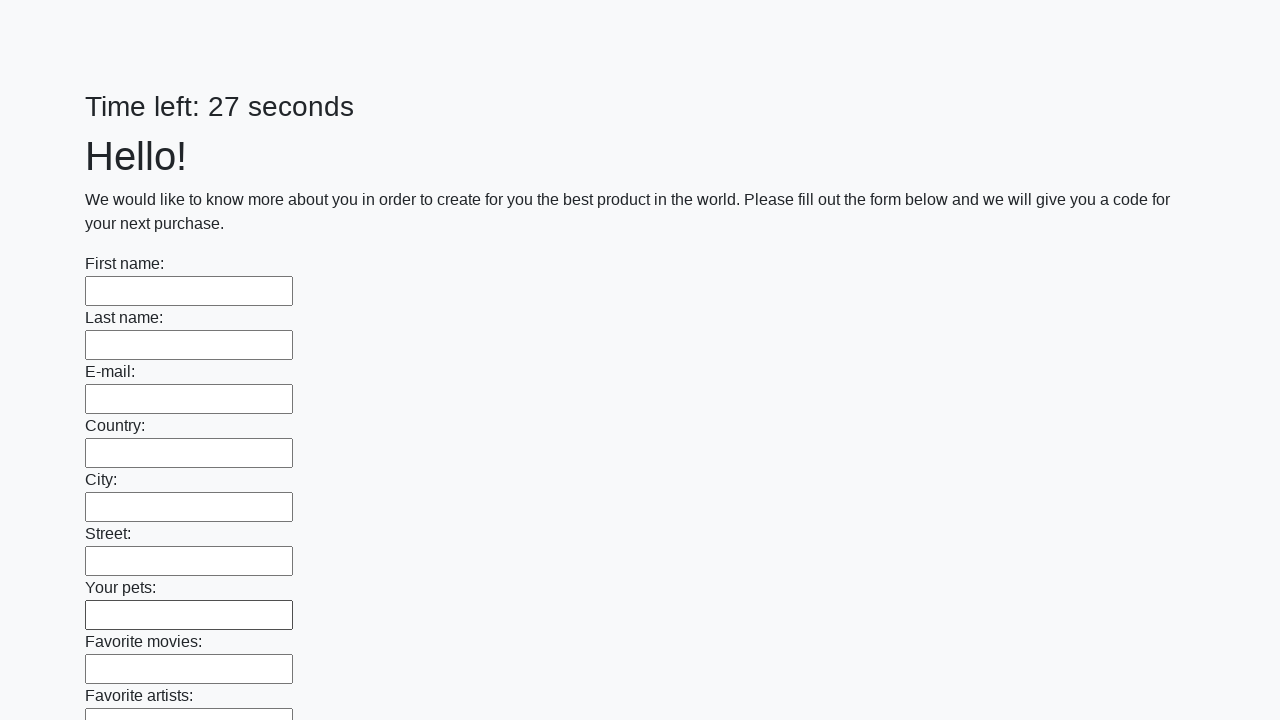